Tests keyboard accessibility on React.dev homepage by navigating through interactive elements using TAB key, verifying visible focus outlines on each element, finding and activating a YouTube link via keyboard, and then navigating backward with Shift+TAB.

Starting URL: https://react.dev/

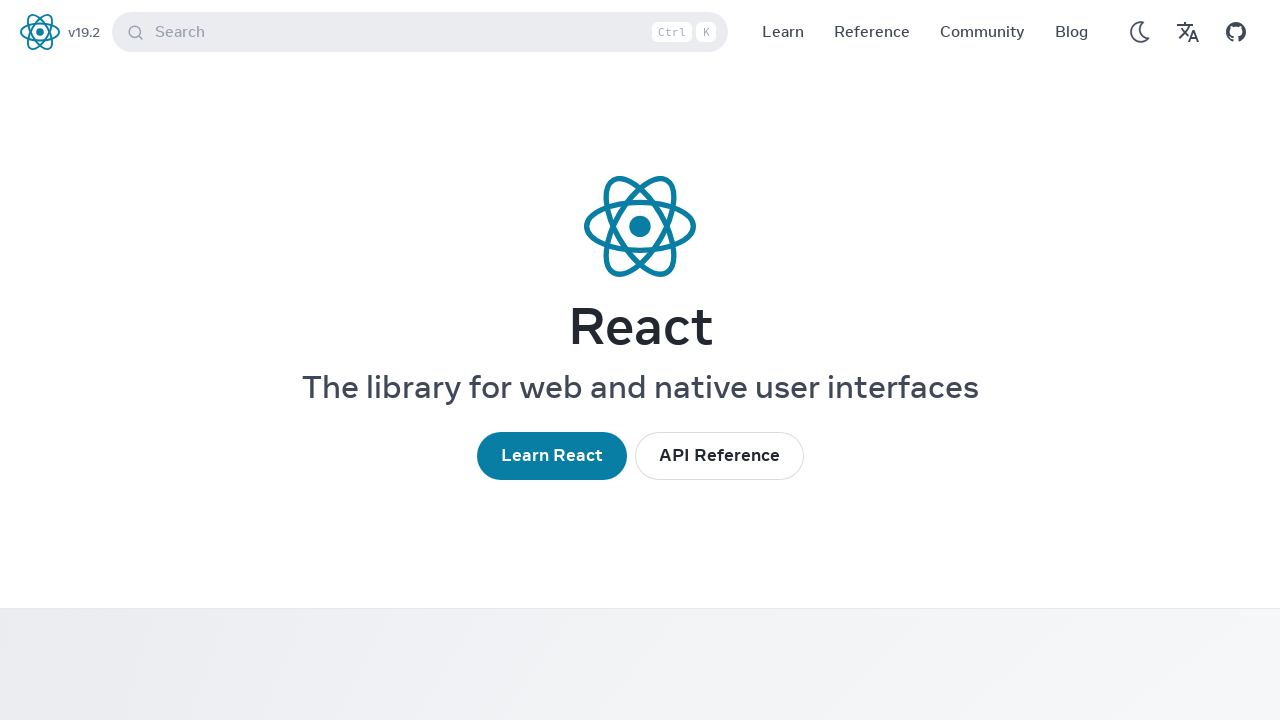

Waited for page to load (domcontentloaded)
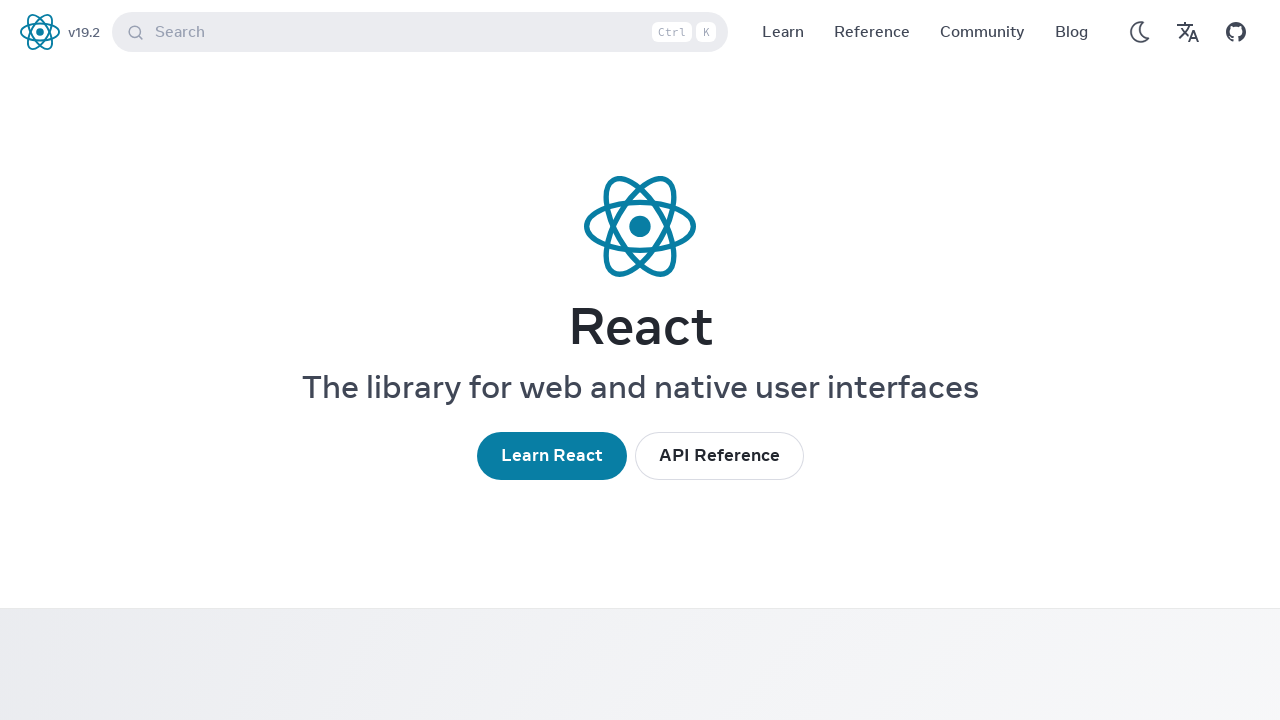

Waited 1 second for page to fully render
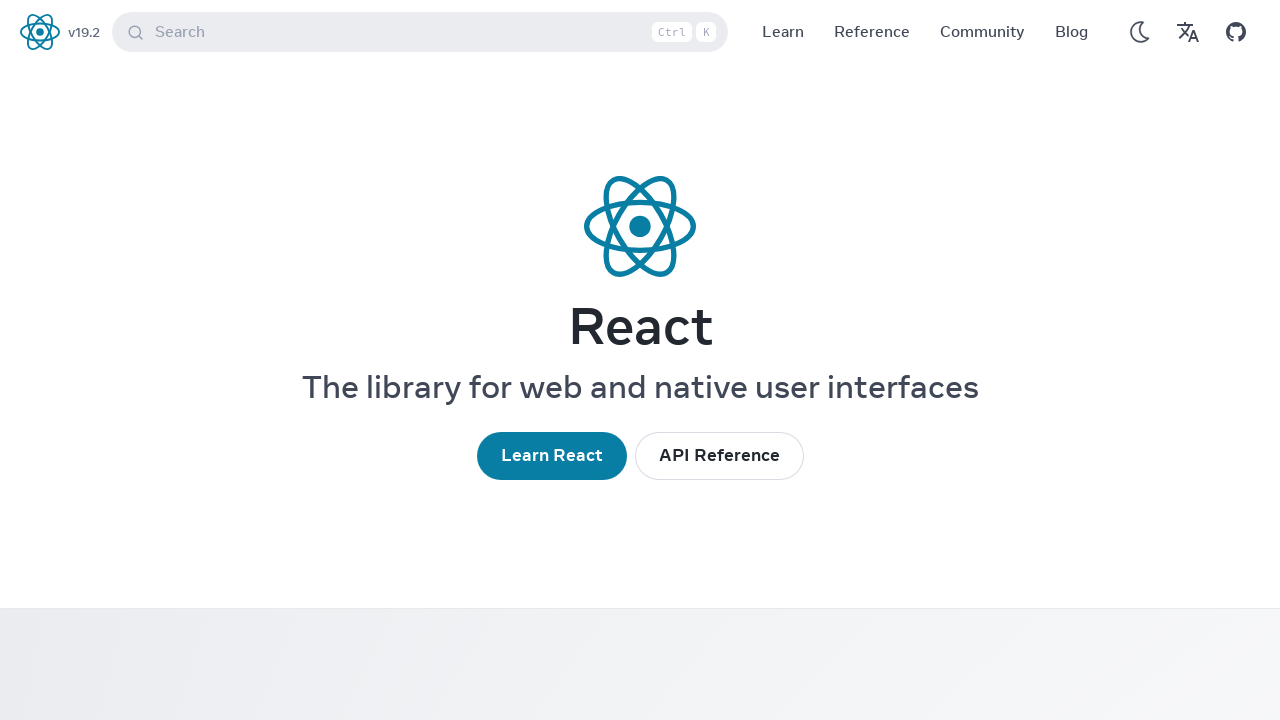

Pressed TAB key (iteration 1)
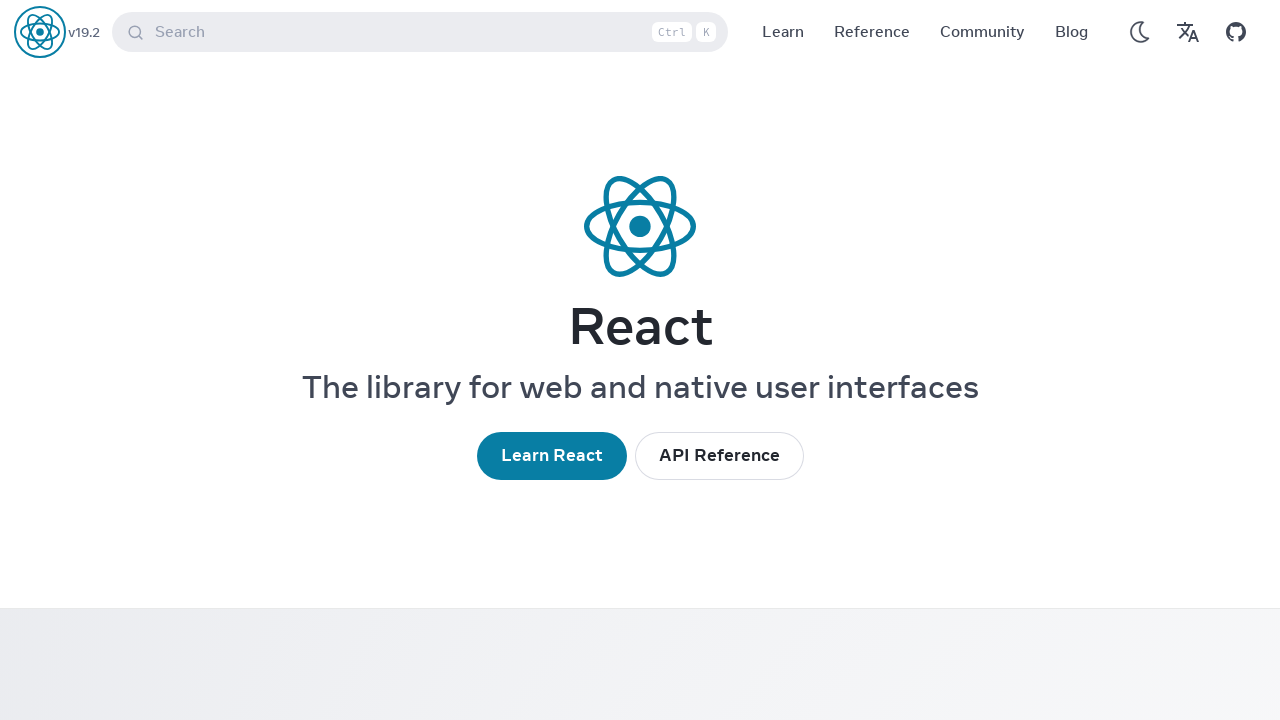

Retrieved focused element properties (href, text, outline)
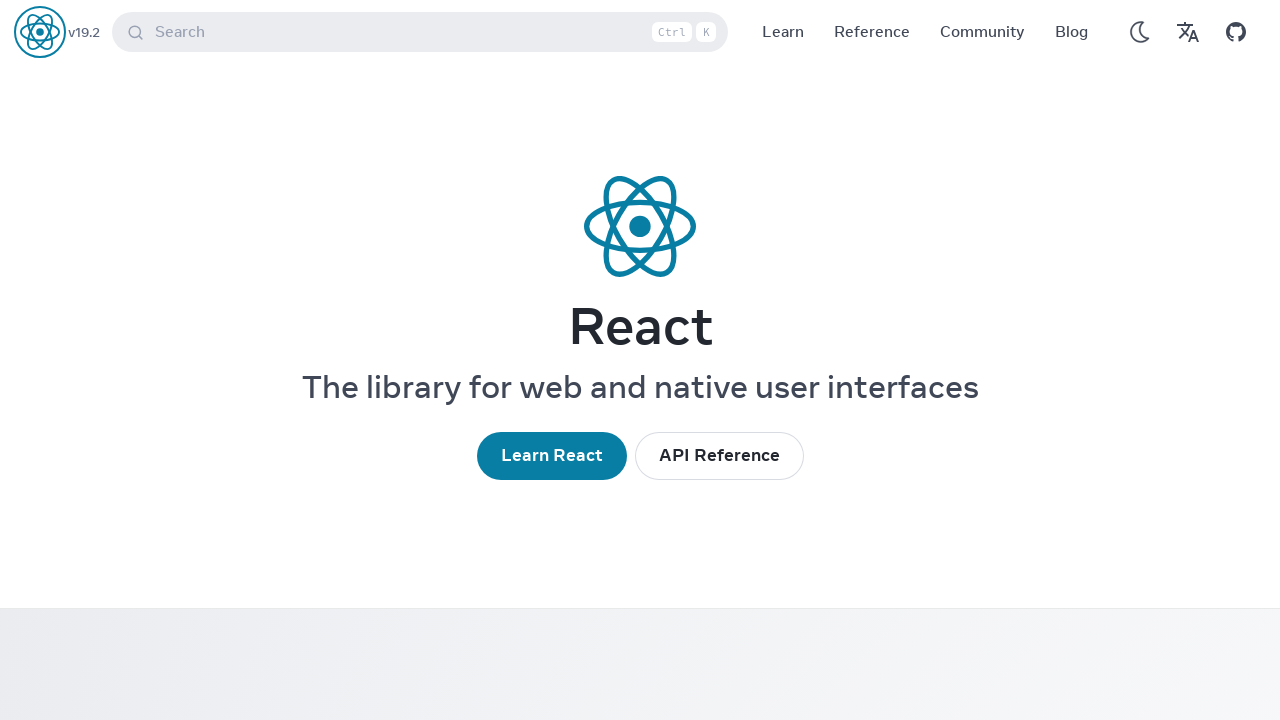

Verified focused element has visible focus outline
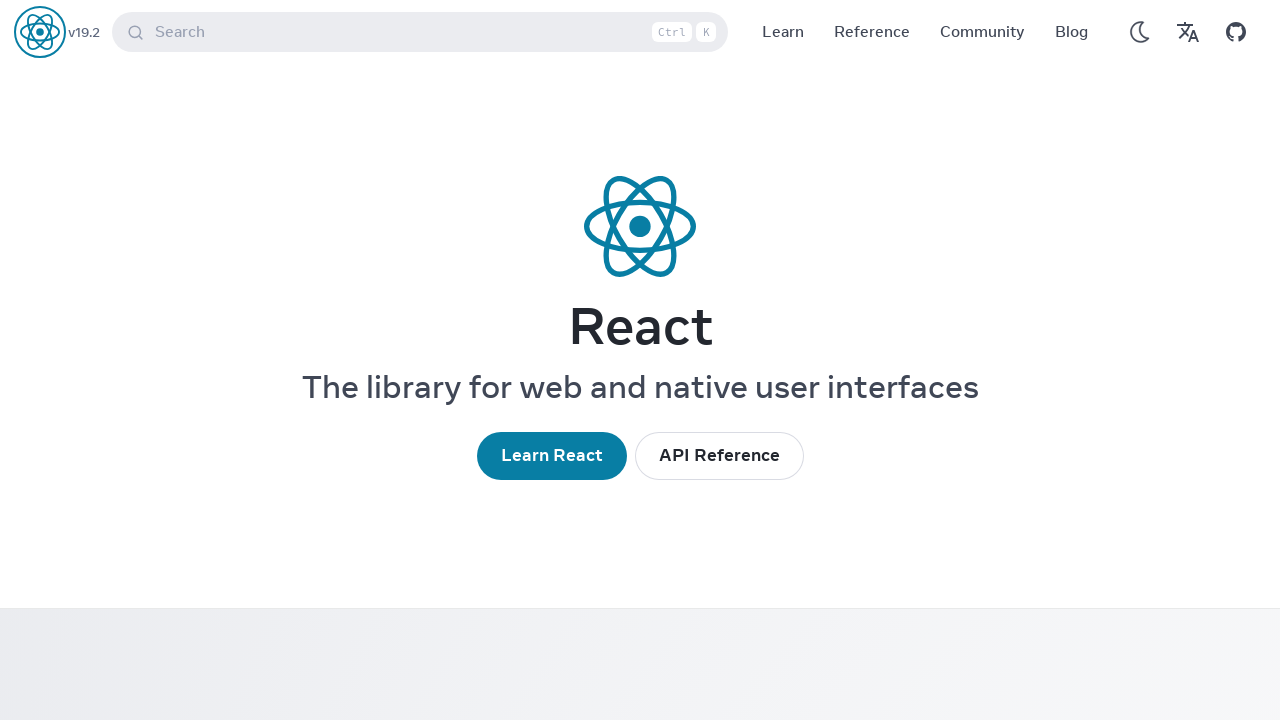

Pressed TAB key (iteration 2)
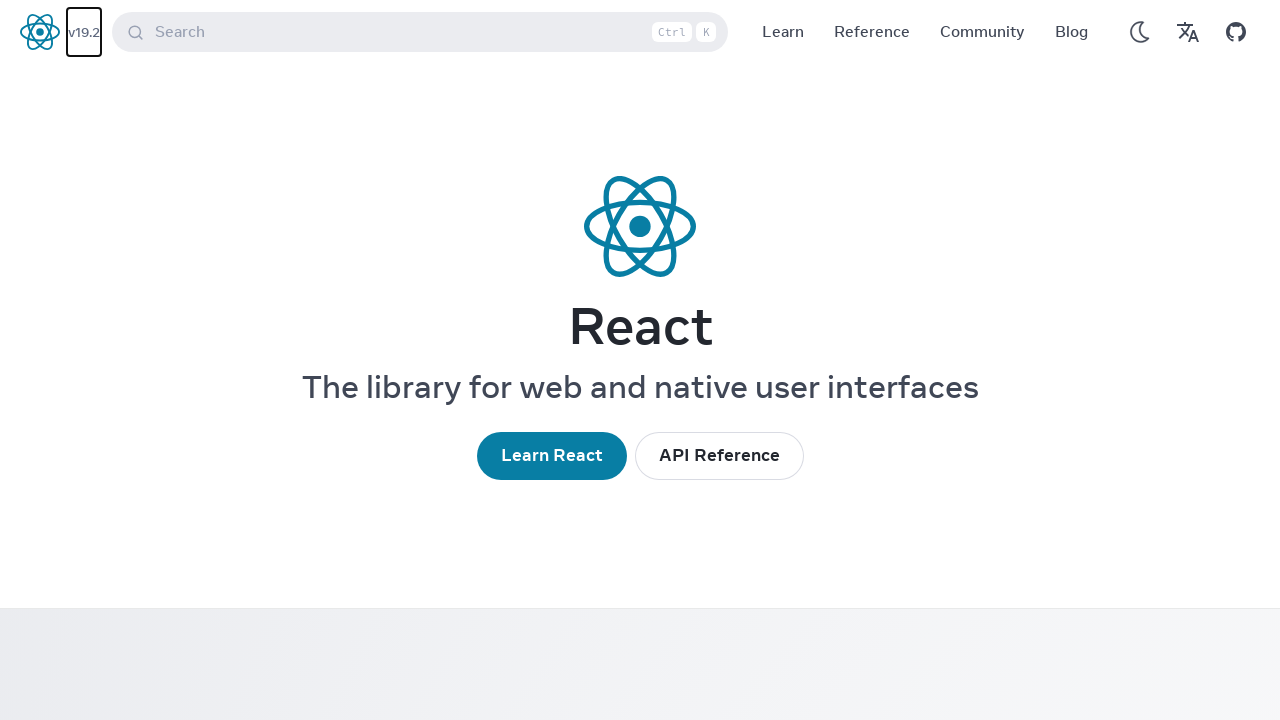

Retrieved focused element properties (href, text, outline)
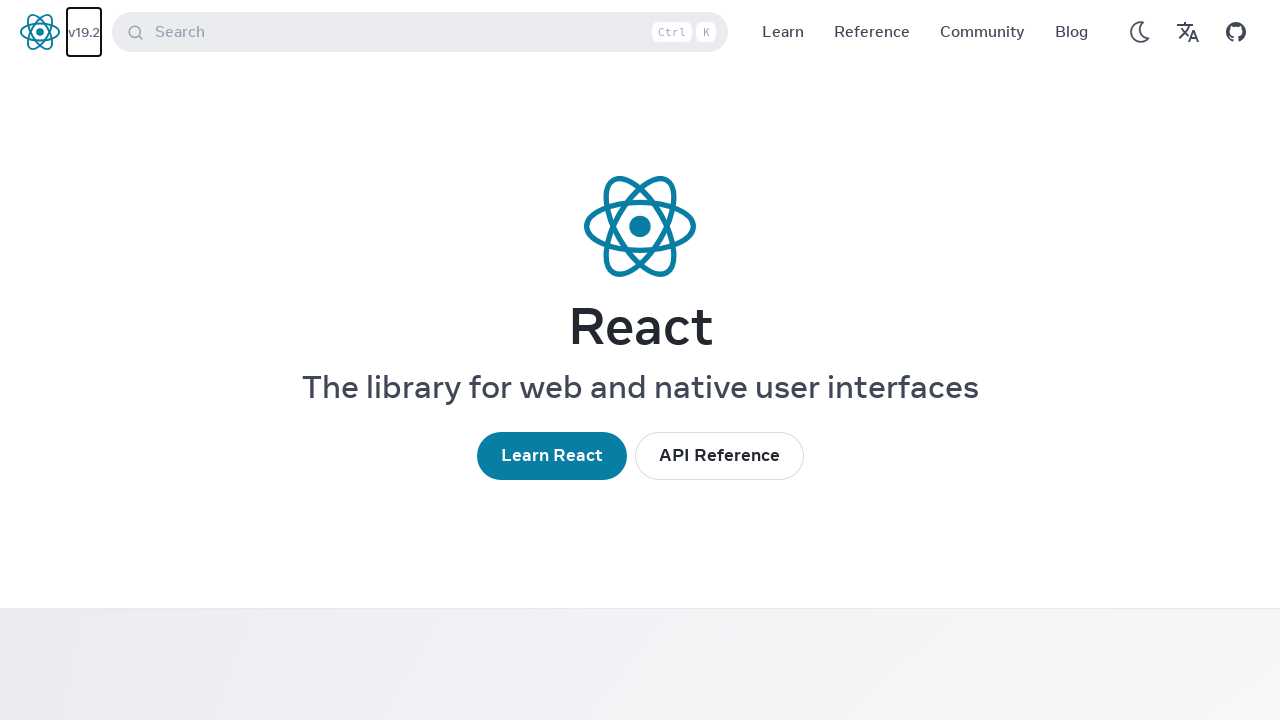

Verified focused element has visible focus outline
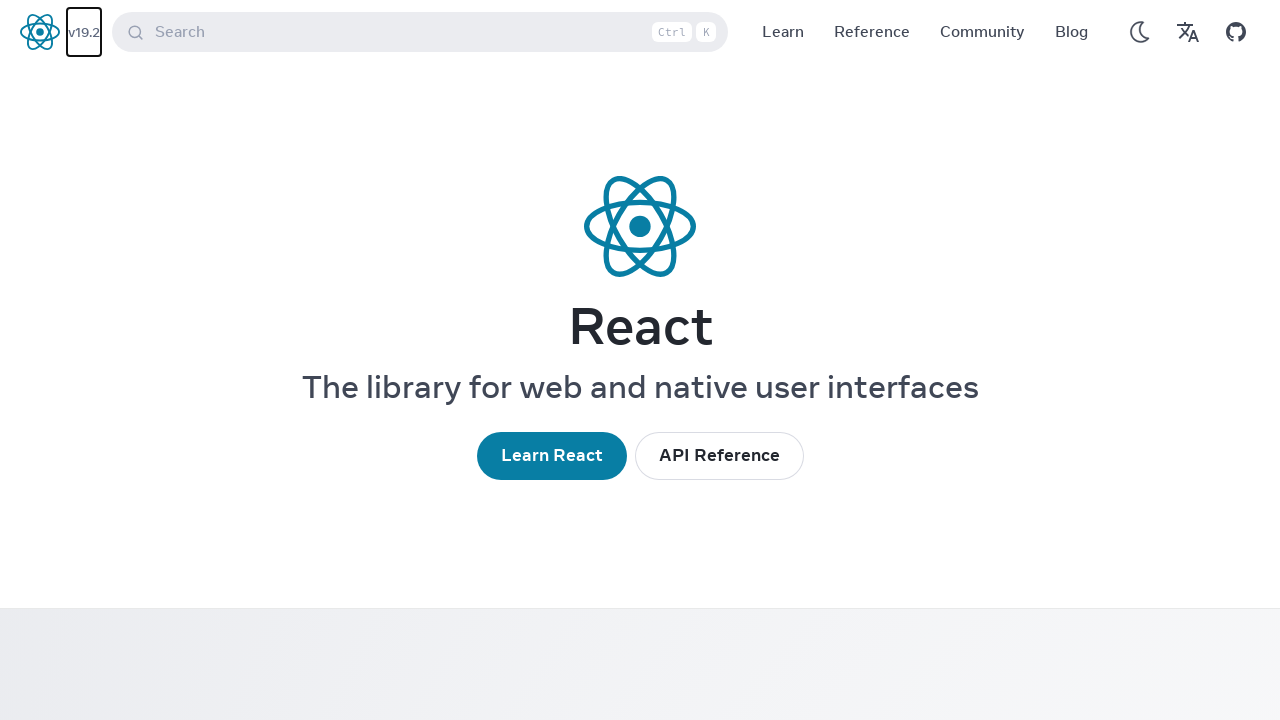

Pressed TAB key (iteration 3)
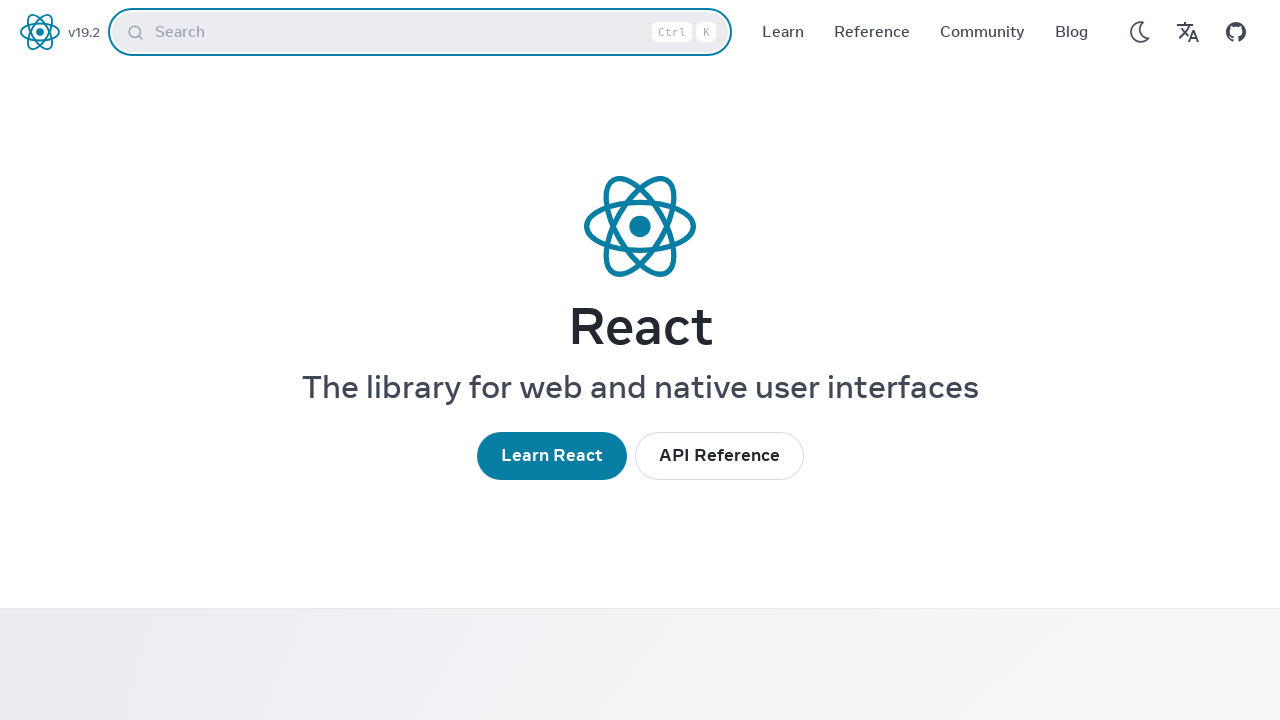

Retrieved focused element properties (href, text, outline)
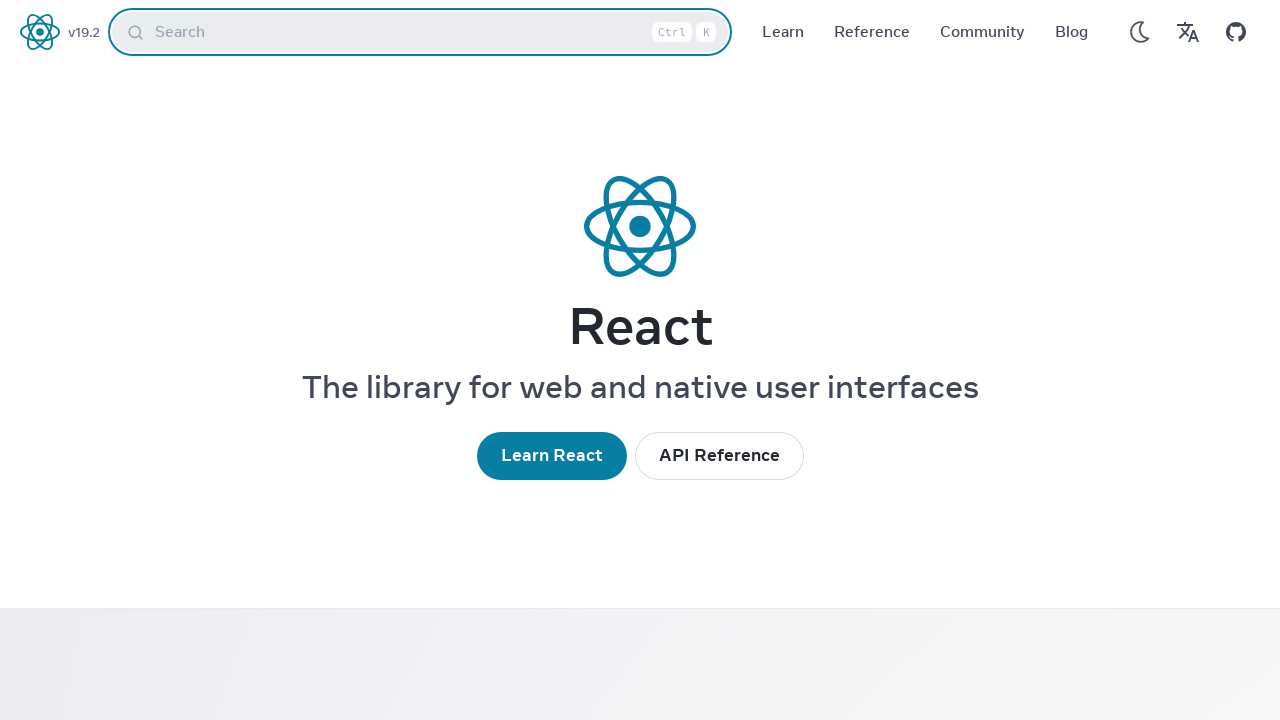

Verified focused element has visible focus outline
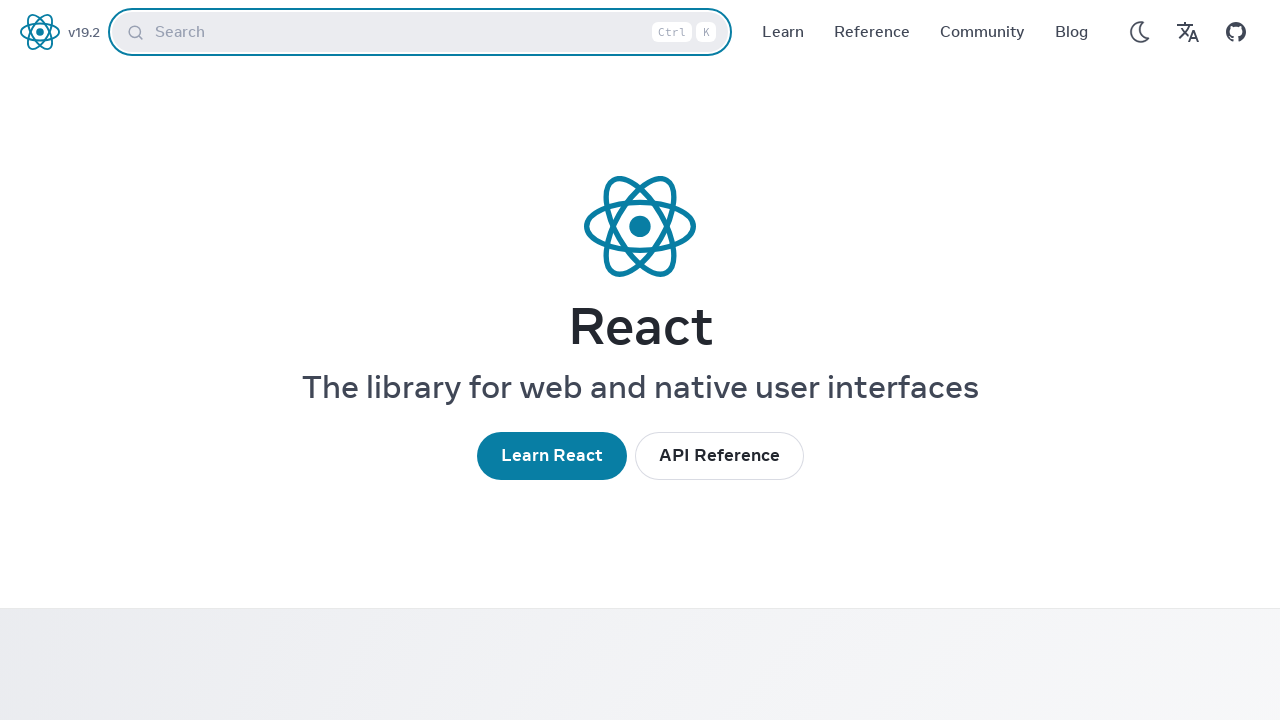

Pressed TAB key (iteration 4)
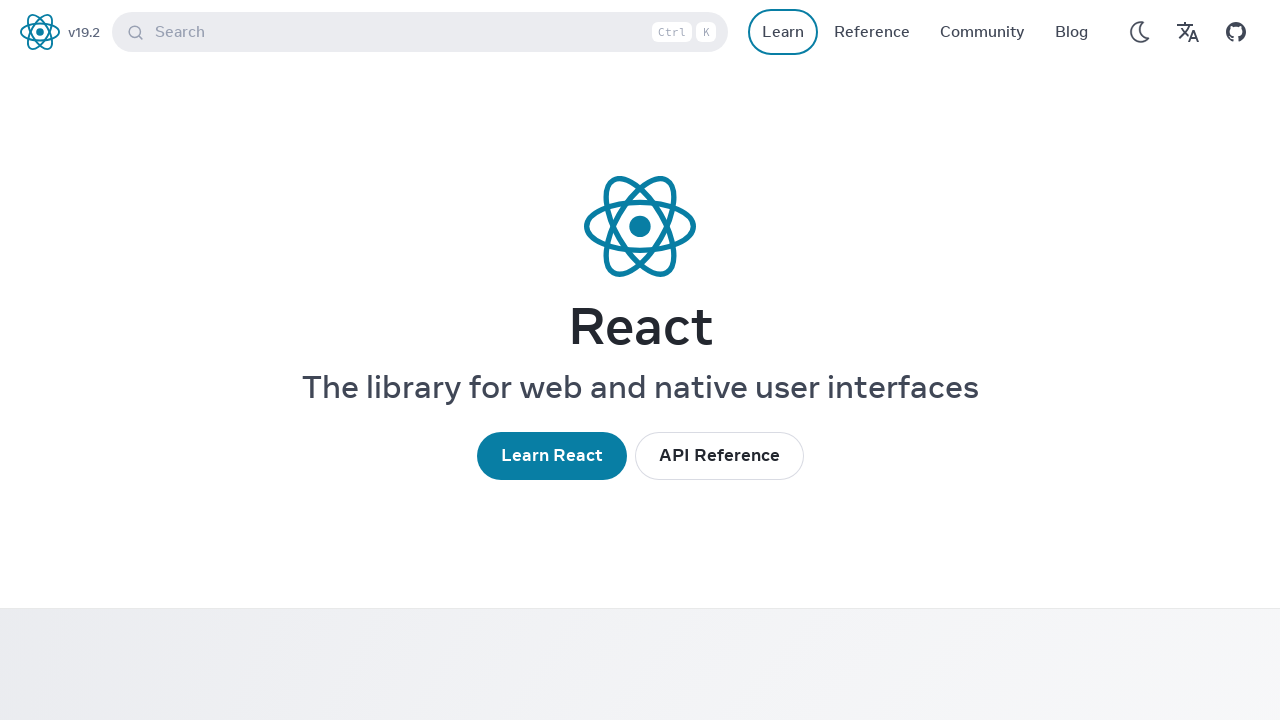

Retrieved focused element properties (href, text, outline)
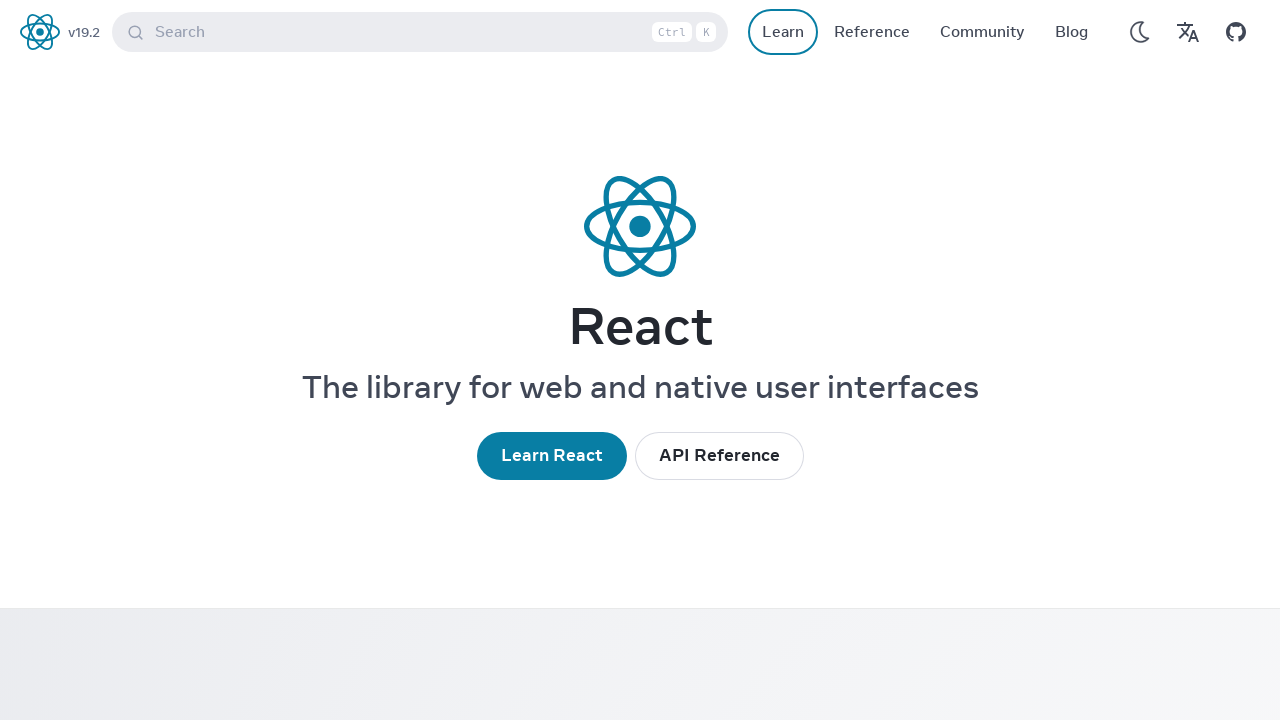

Verified focused element has visible focus outline
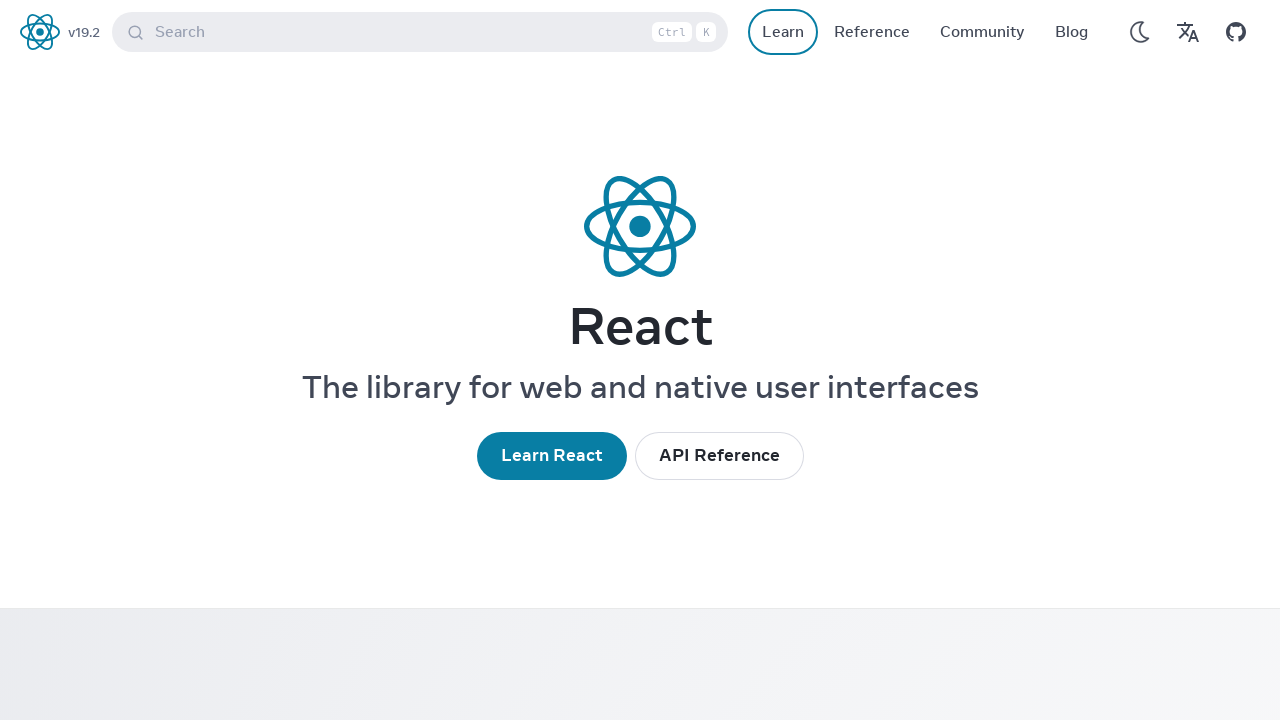

Pressed TAB key (iteration 5)
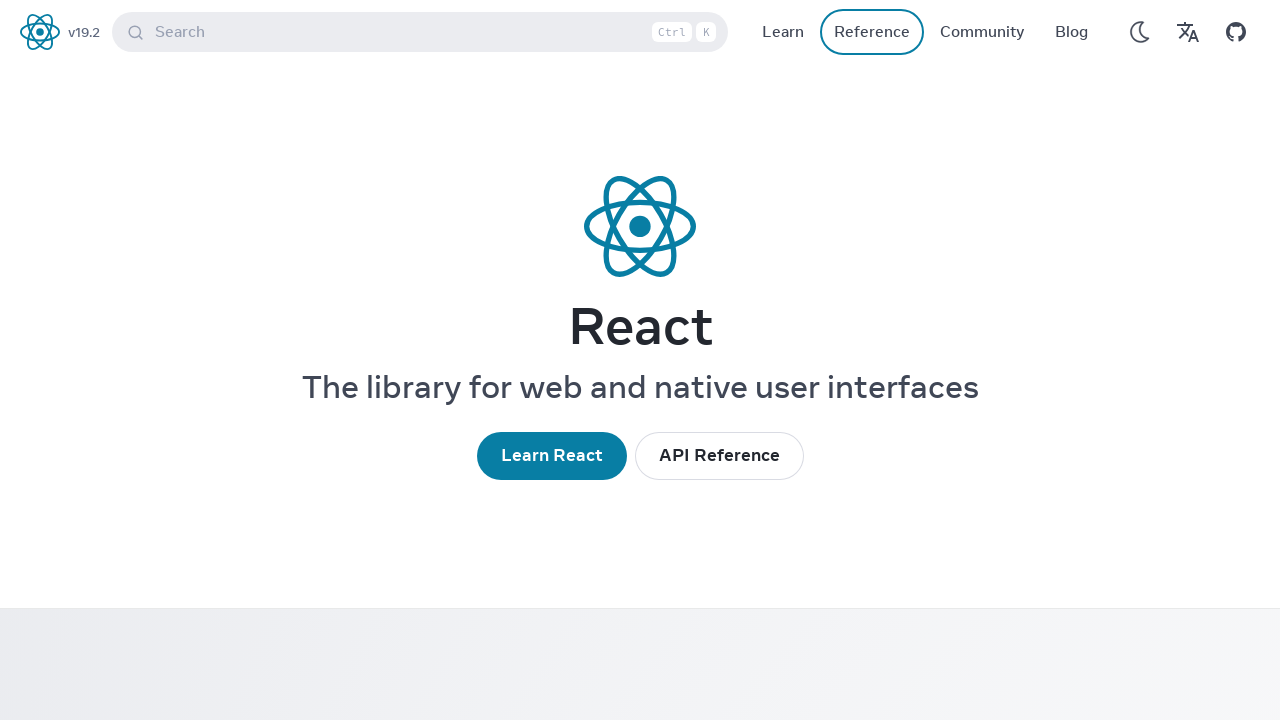

Retrieved focused element properties (href, text, outline)
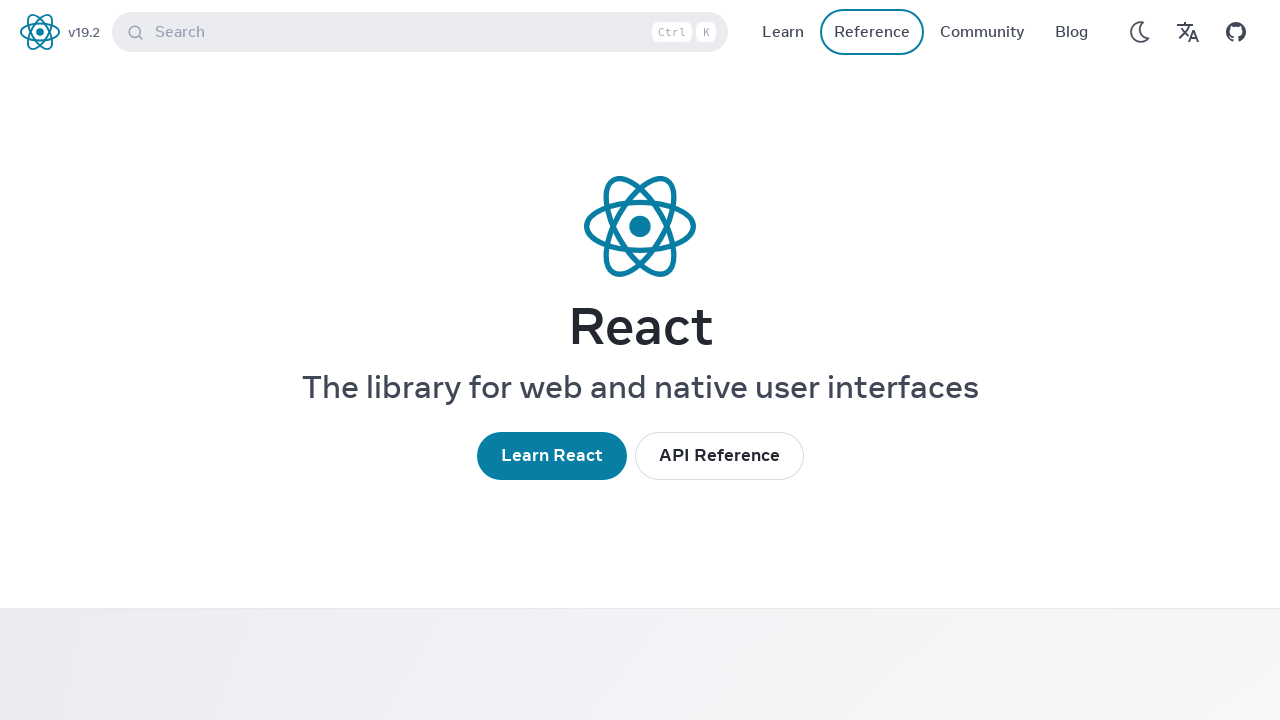

Verified focused element has visible focus outline
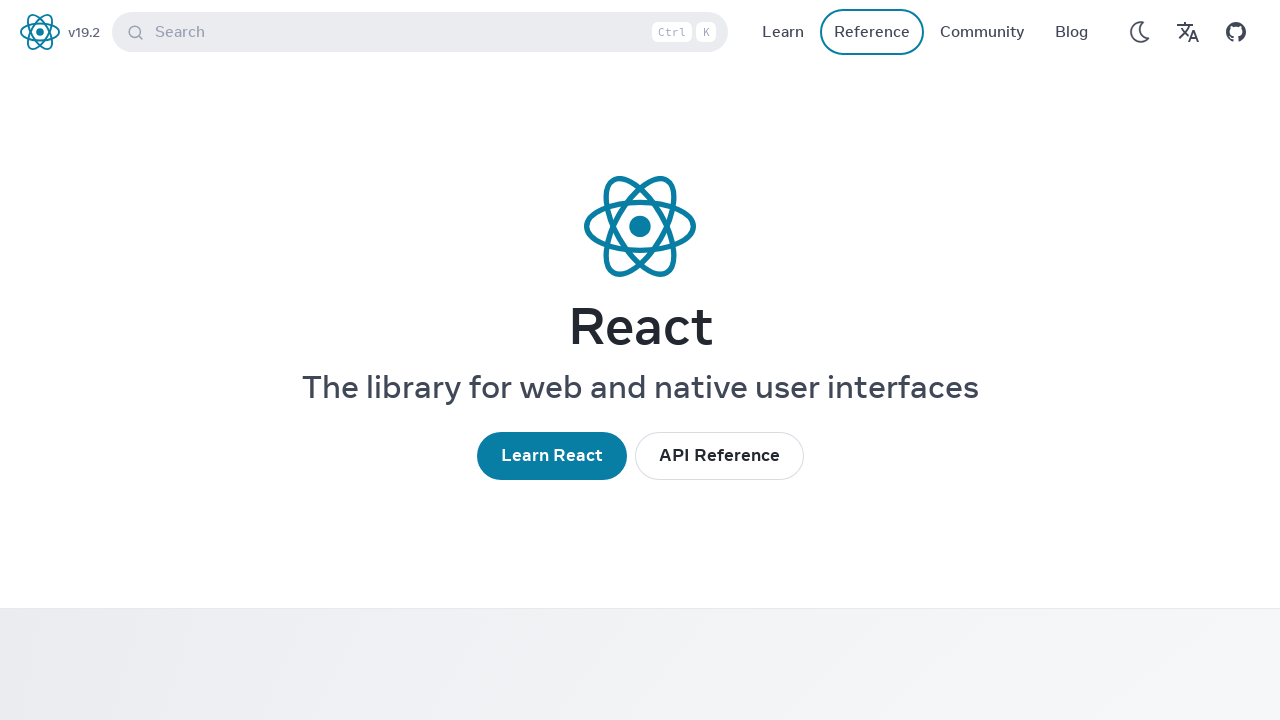

Pressed TAB key (iteration 6)
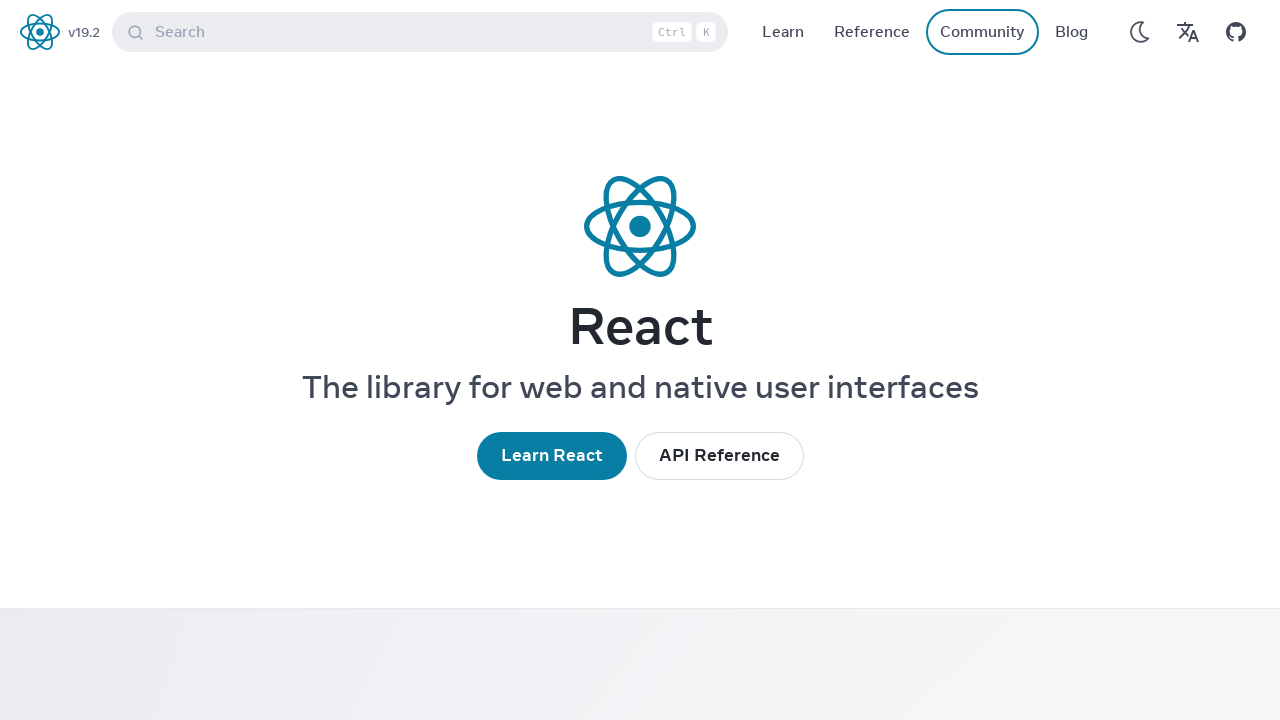

Retrieved focused element properties (href, text, outline)
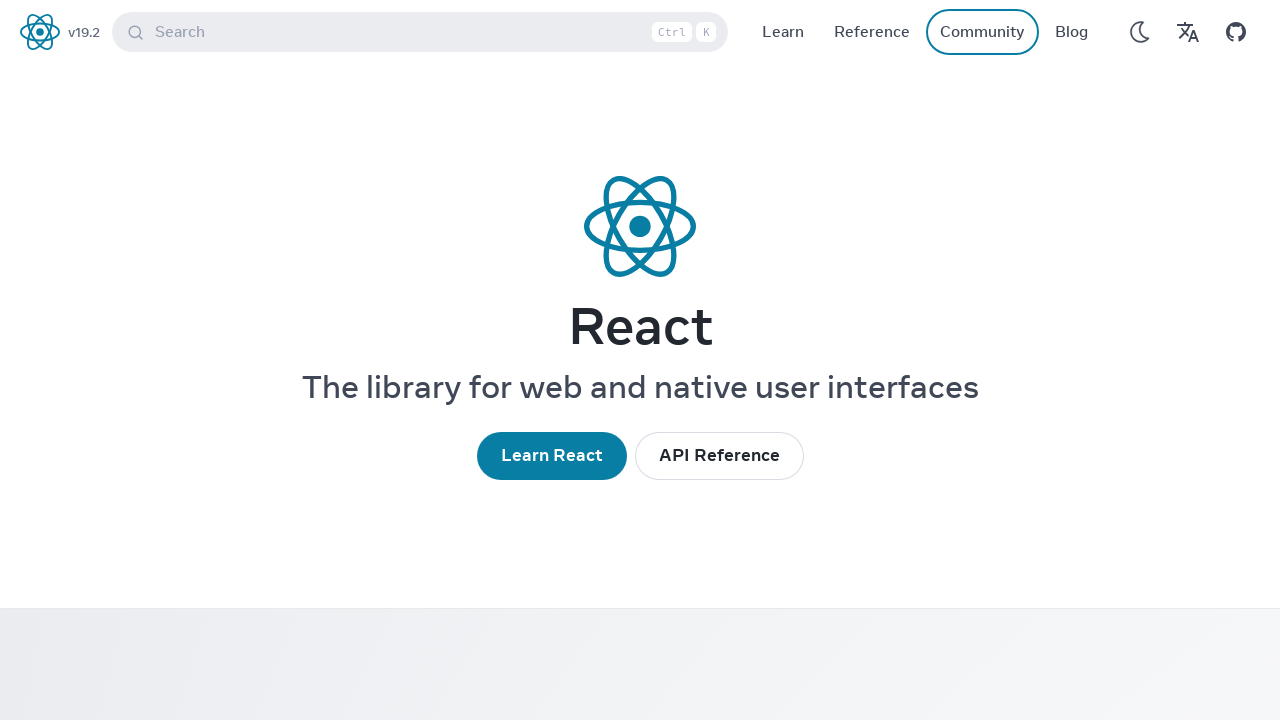

Verified focused element has visible focus outline
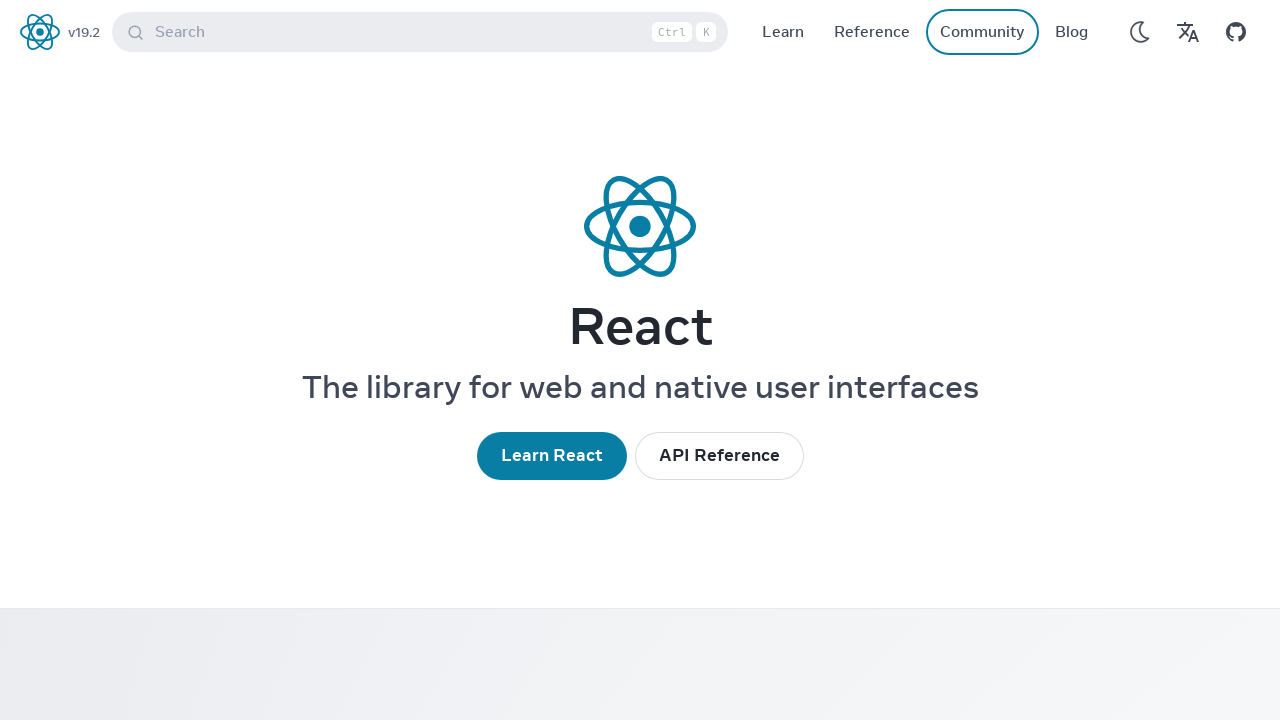

Pressed TAB key (iteration 7)
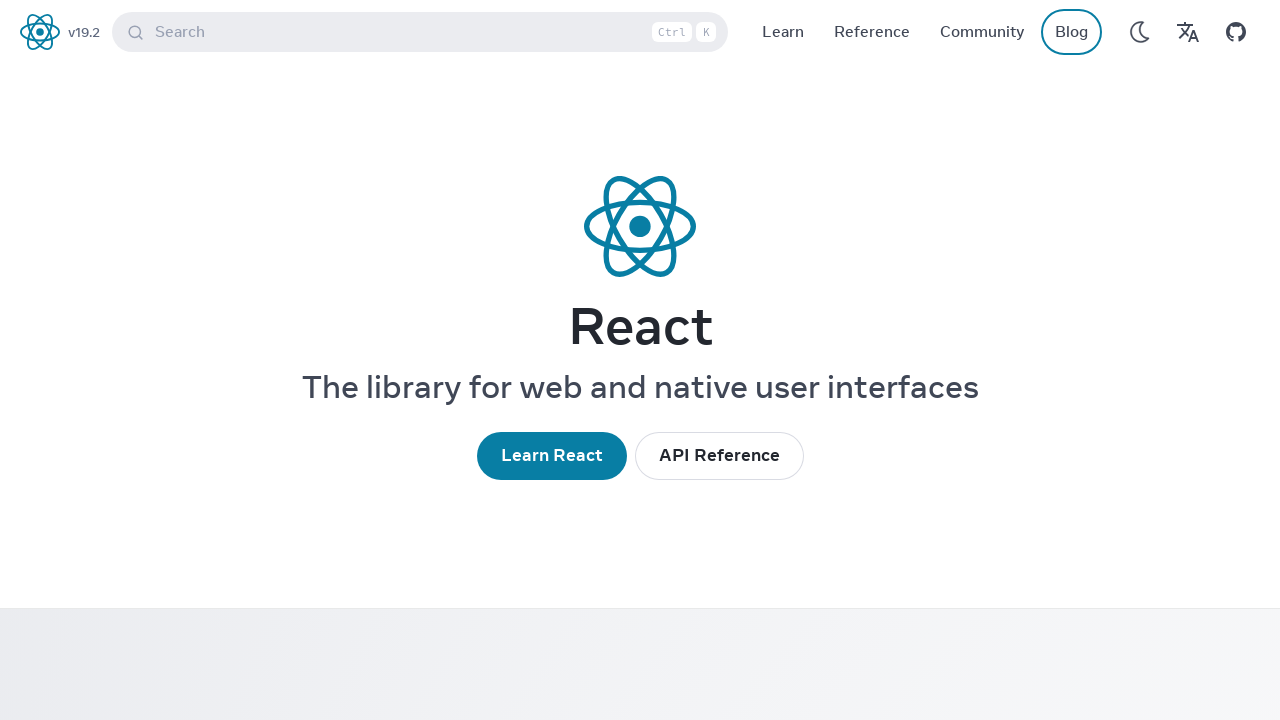

Retrieved focused element properties (href, text, outline)
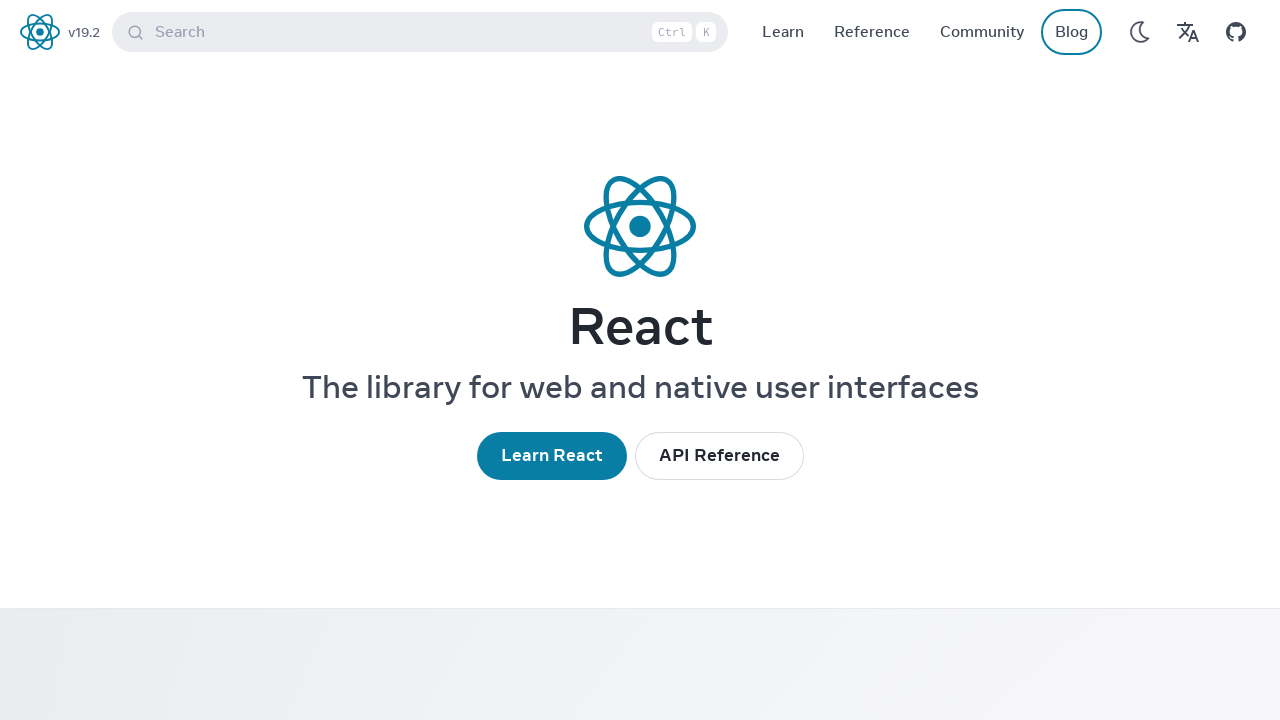

Verified focused element has visible focus outline
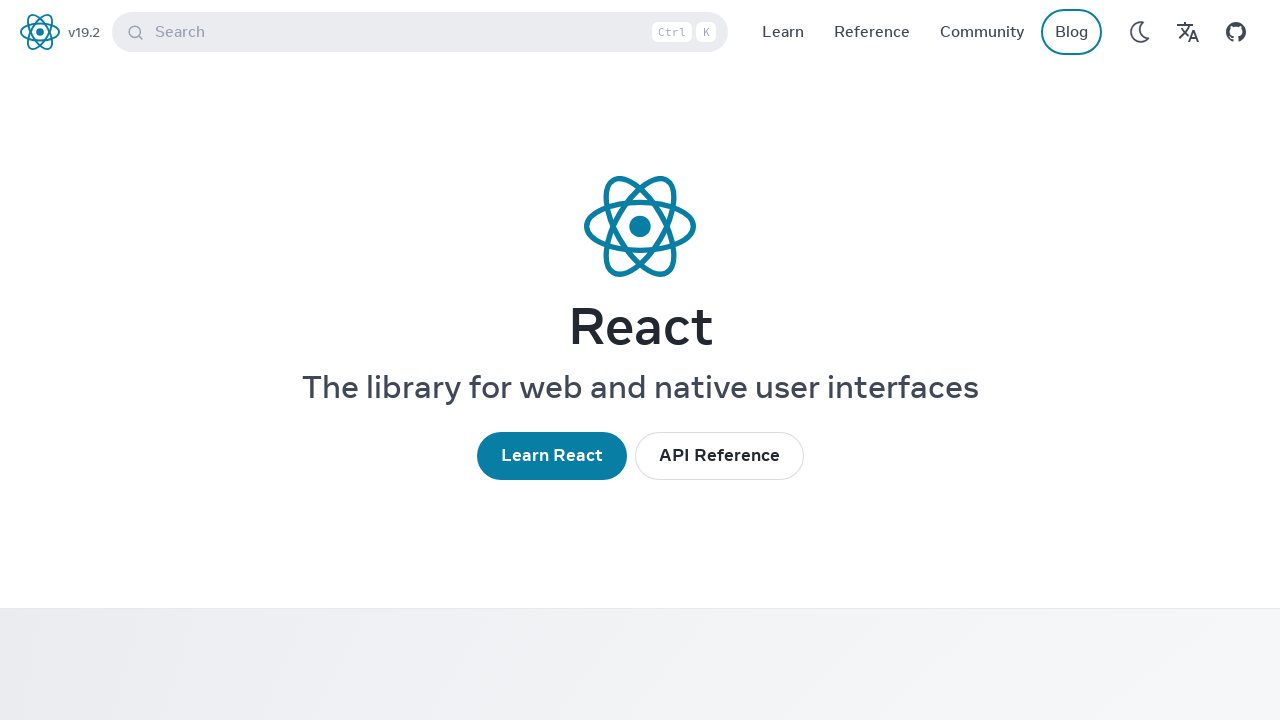

Pressed TAB key (iteration 8)
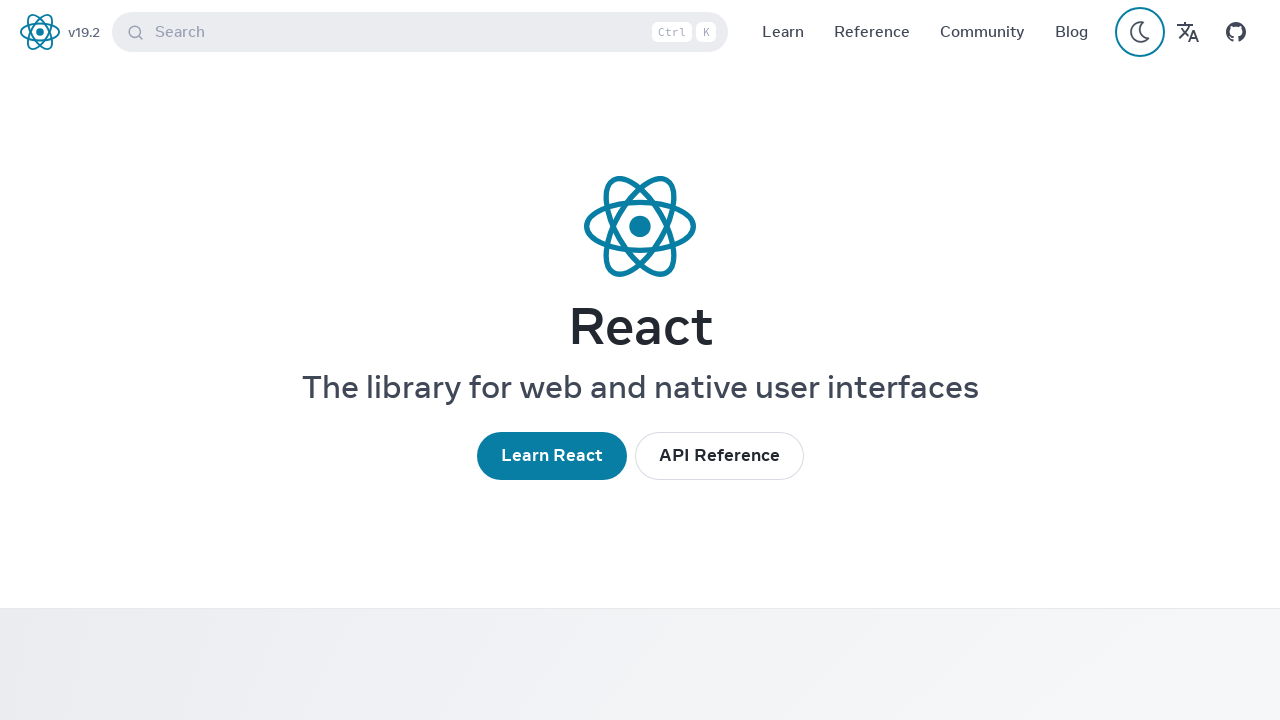

Retrieved focused element properties (href, text, outline)
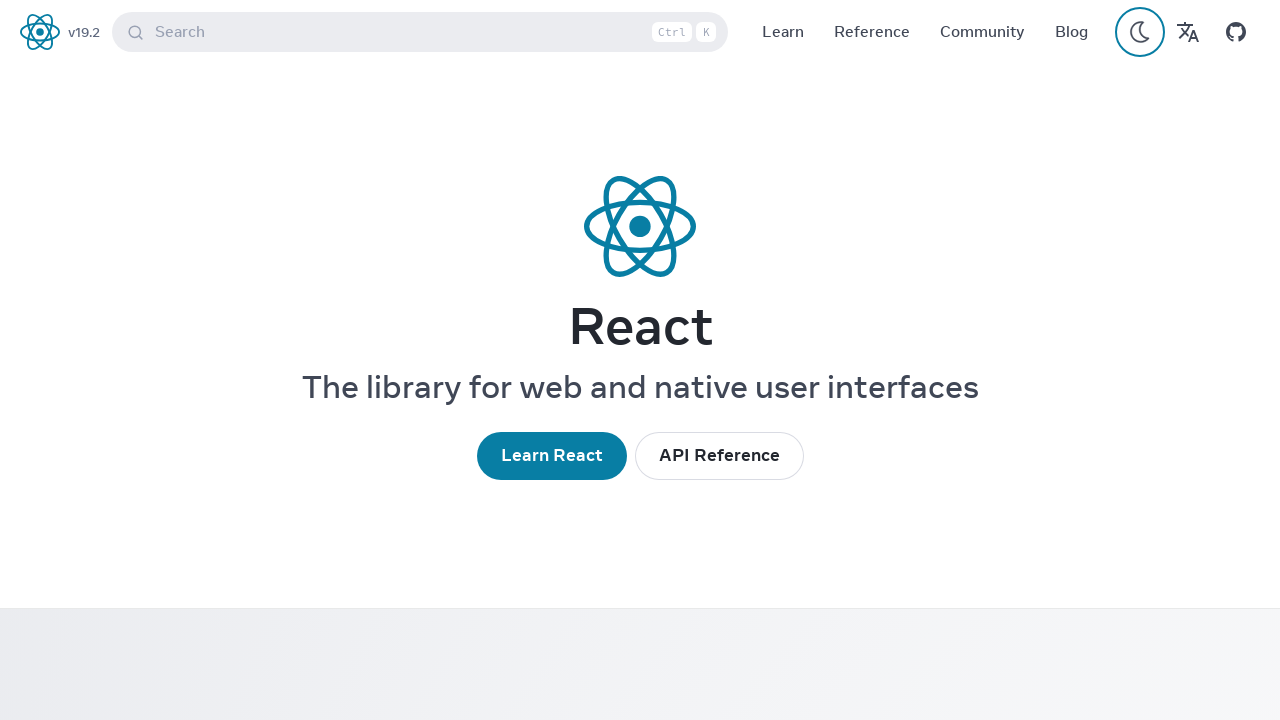

Verified focused element has visible focus outline
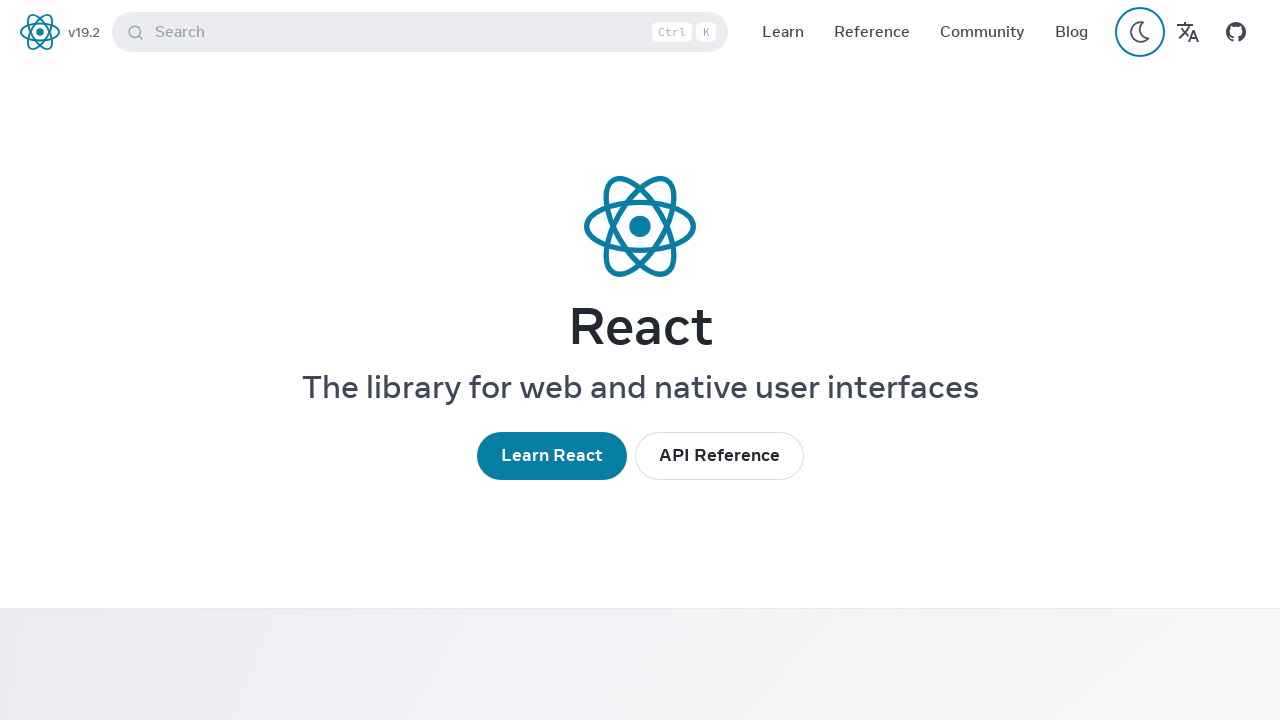

Pressed TAB key (iteration 9)
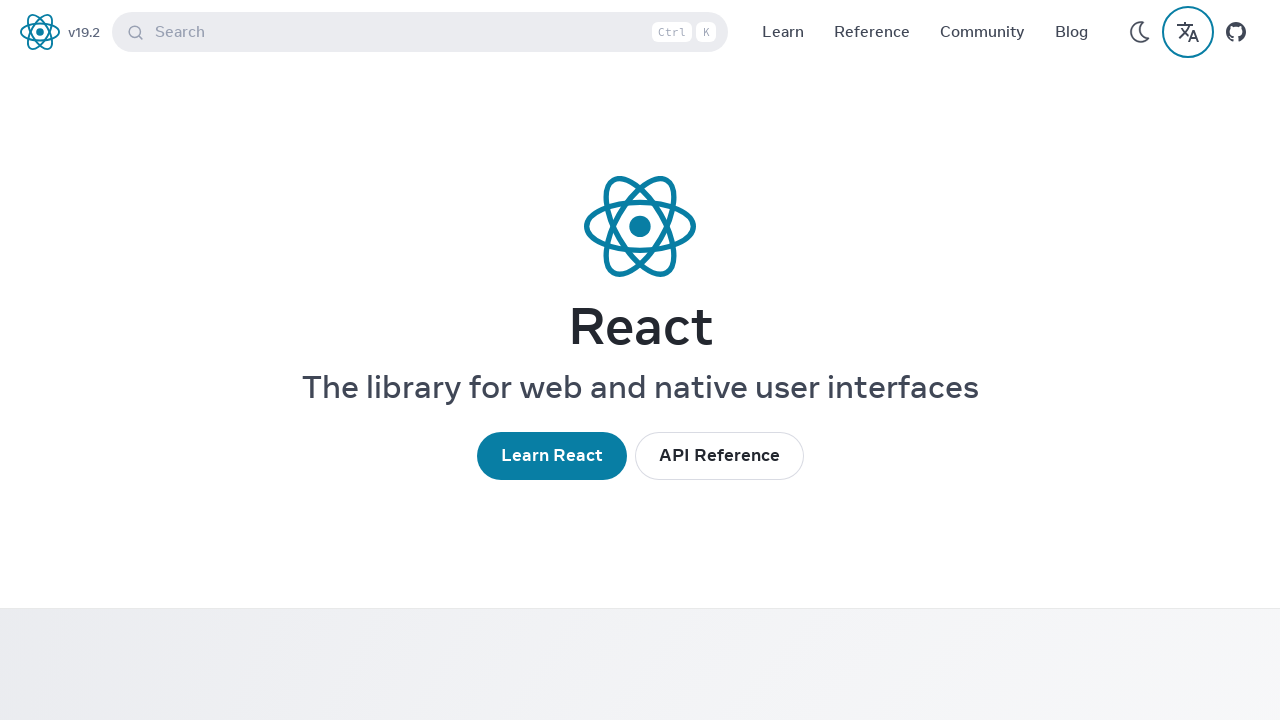

Retrieved focused element properties (href, text, outline)
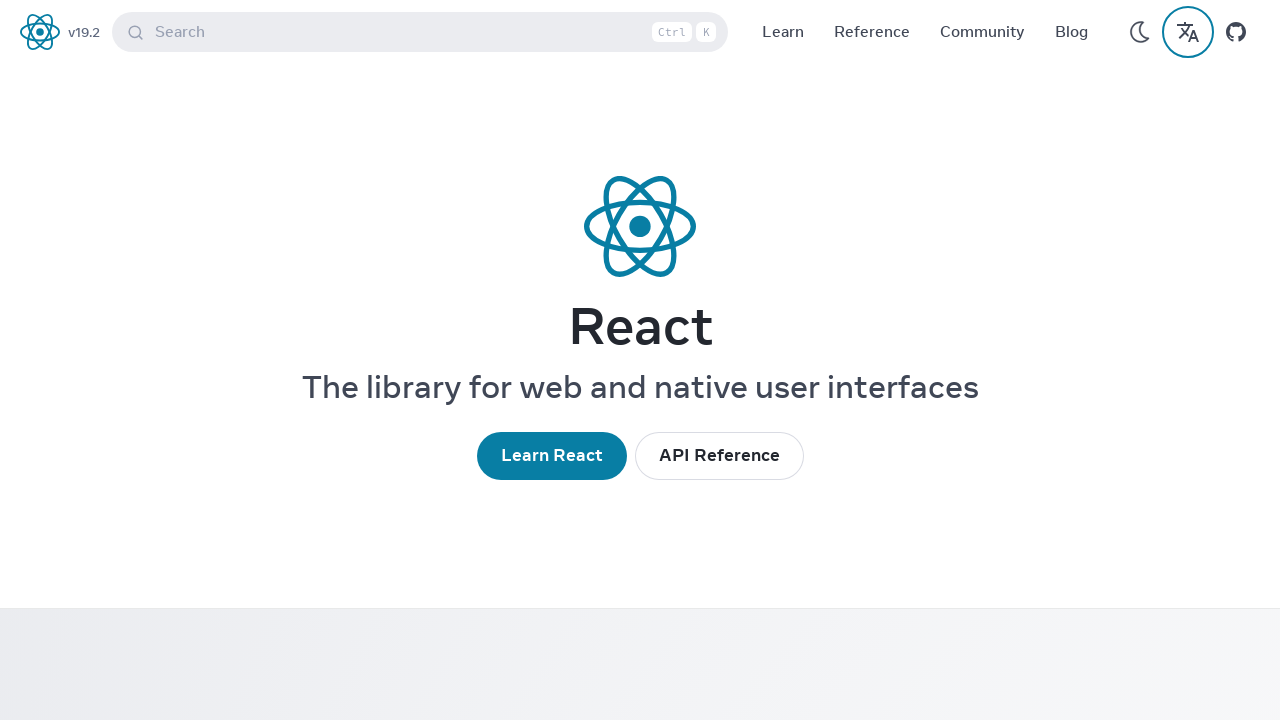

Verified focused element has visible focus outline
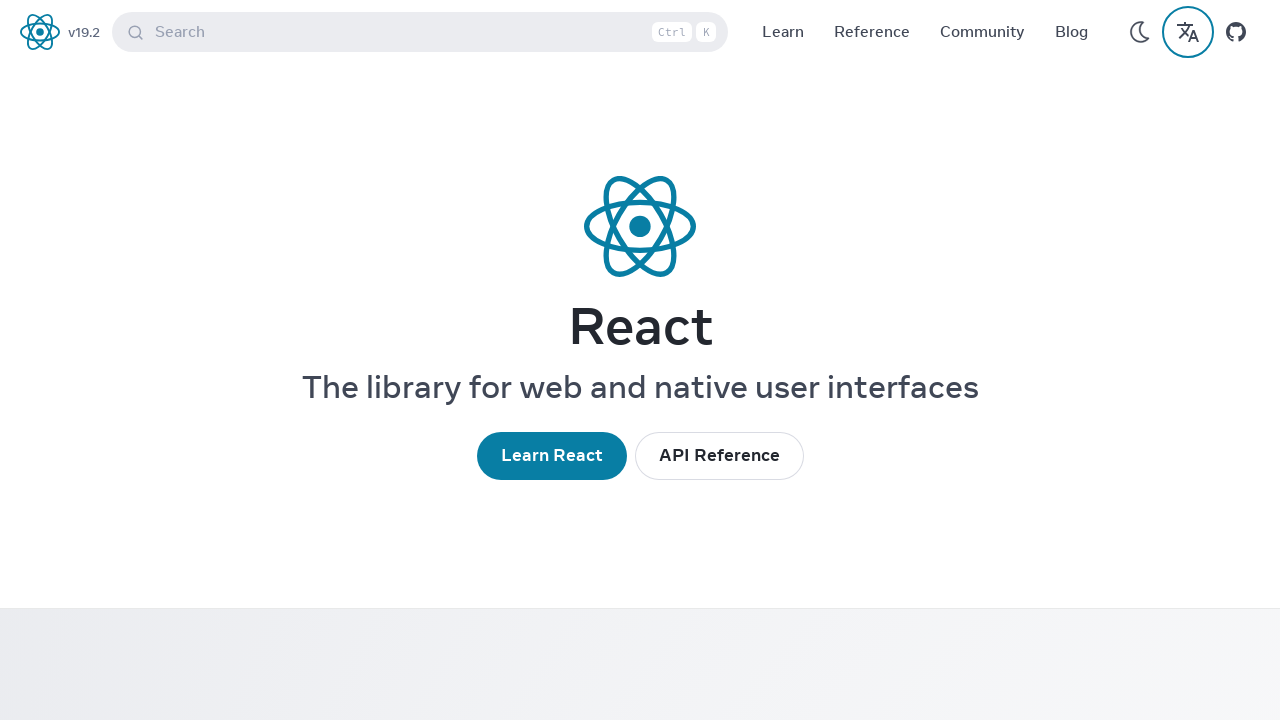

Pressed TAB key (iteration 10)
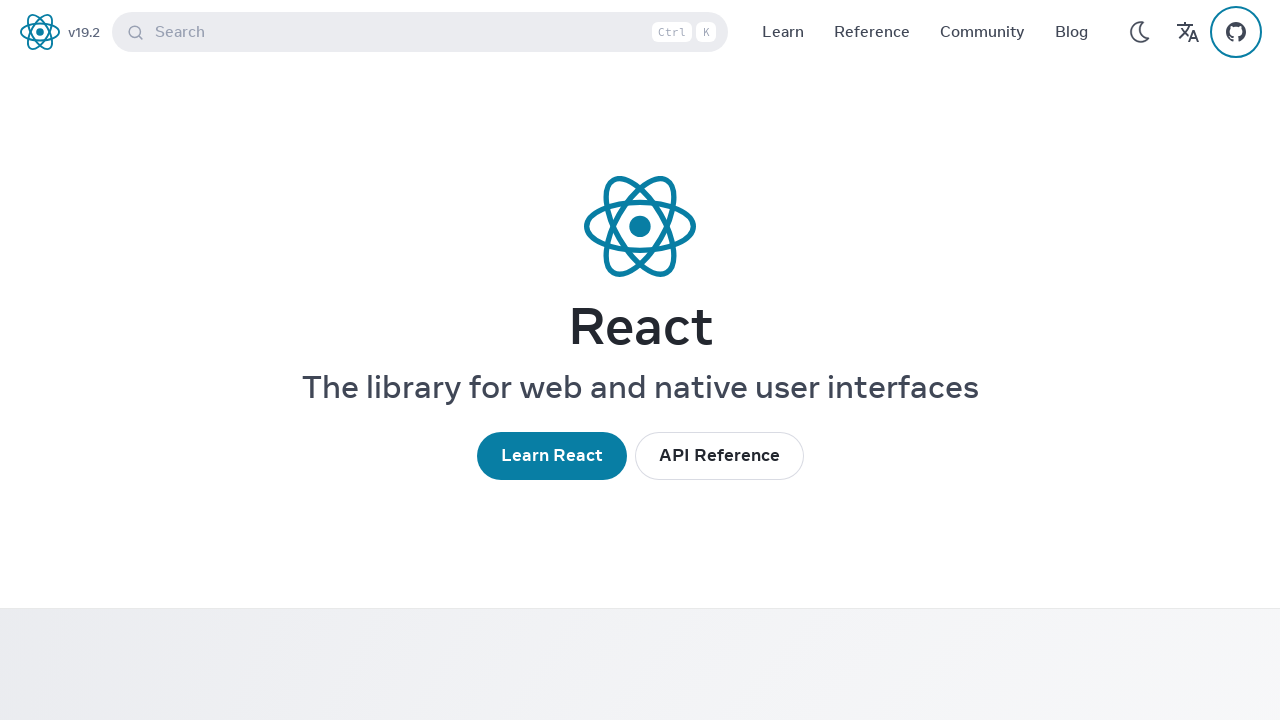

Retrieved focused element properties (href, text, outline)
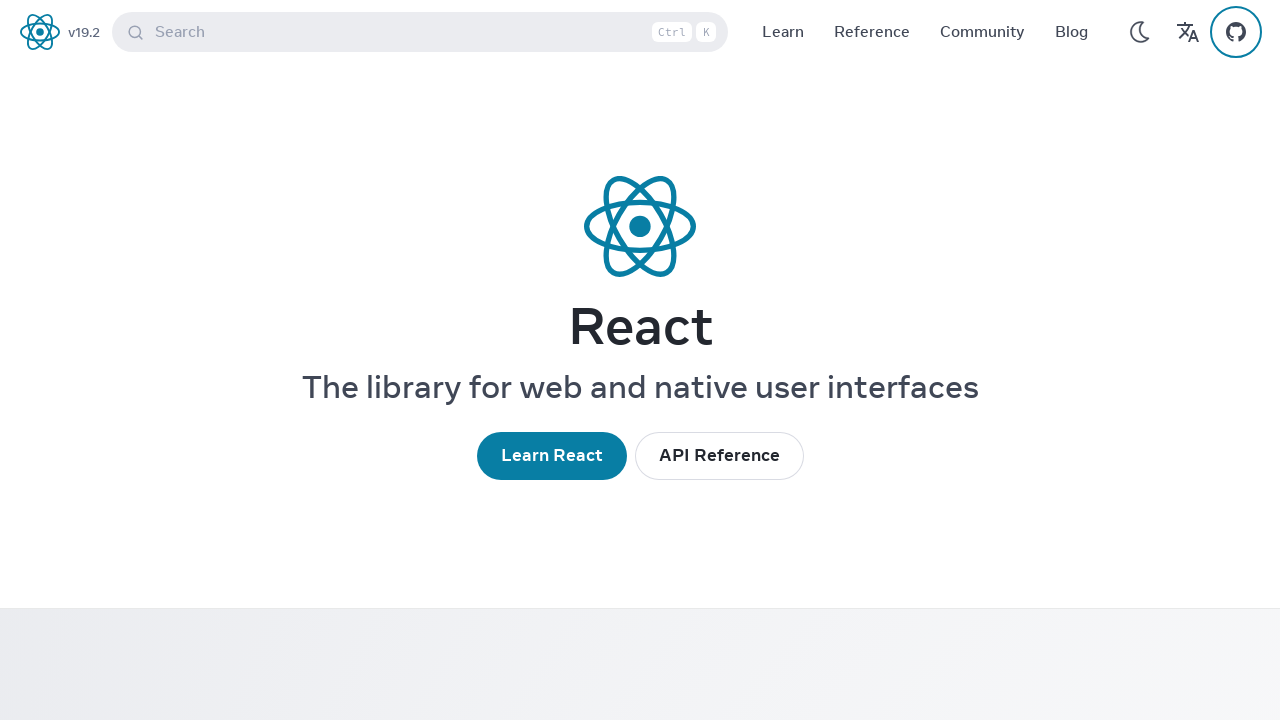

Verified focused element has visible focus outline
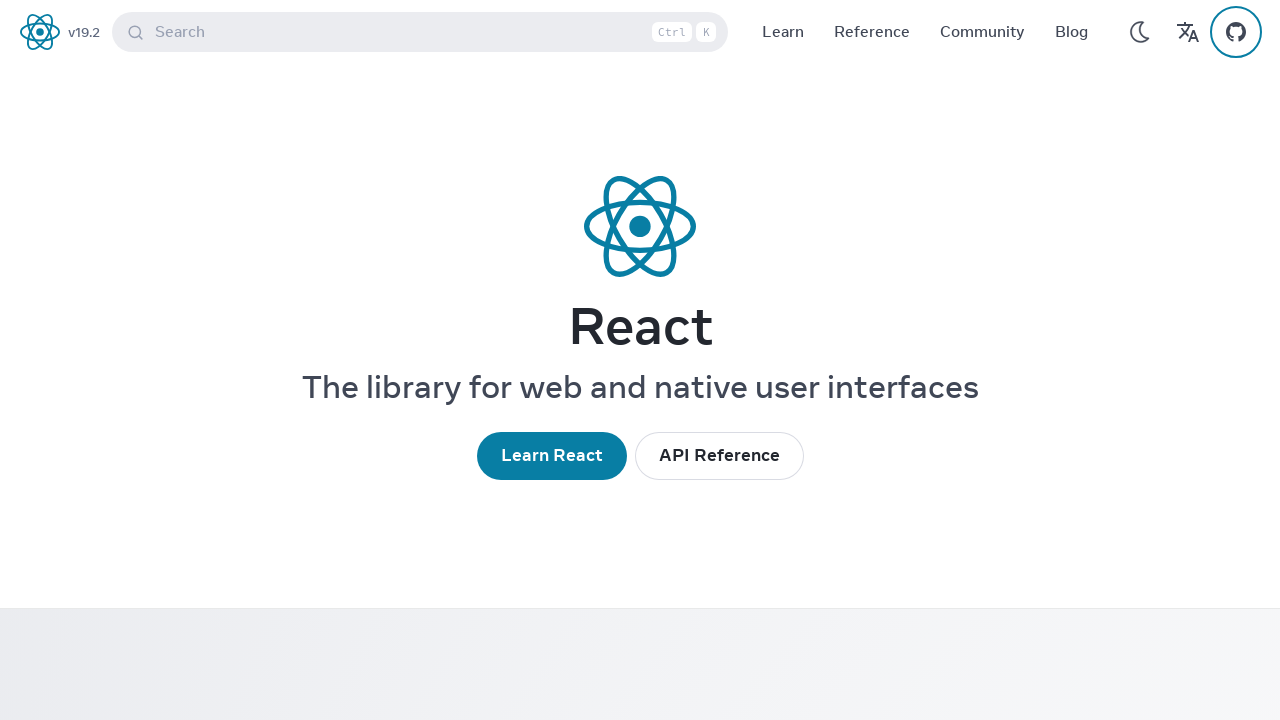

Pressed TAB key (iteration 11)
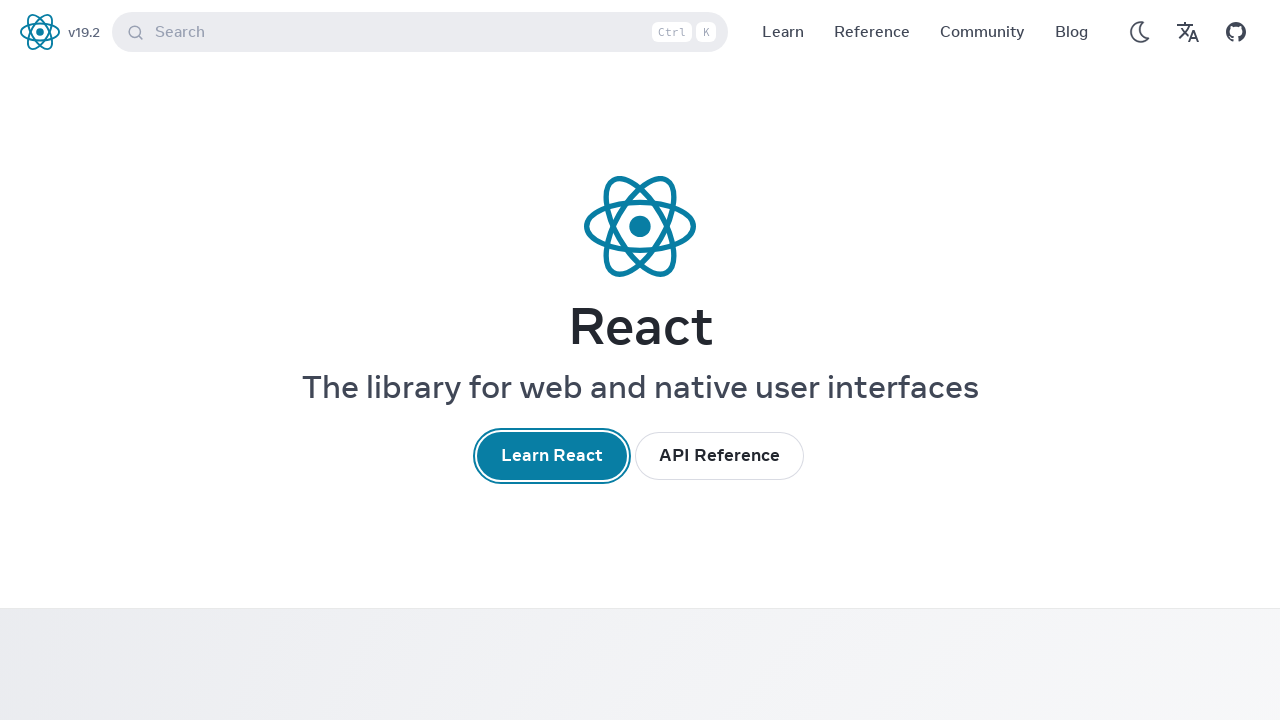

Retrieved focused element properties (href, text, outline)
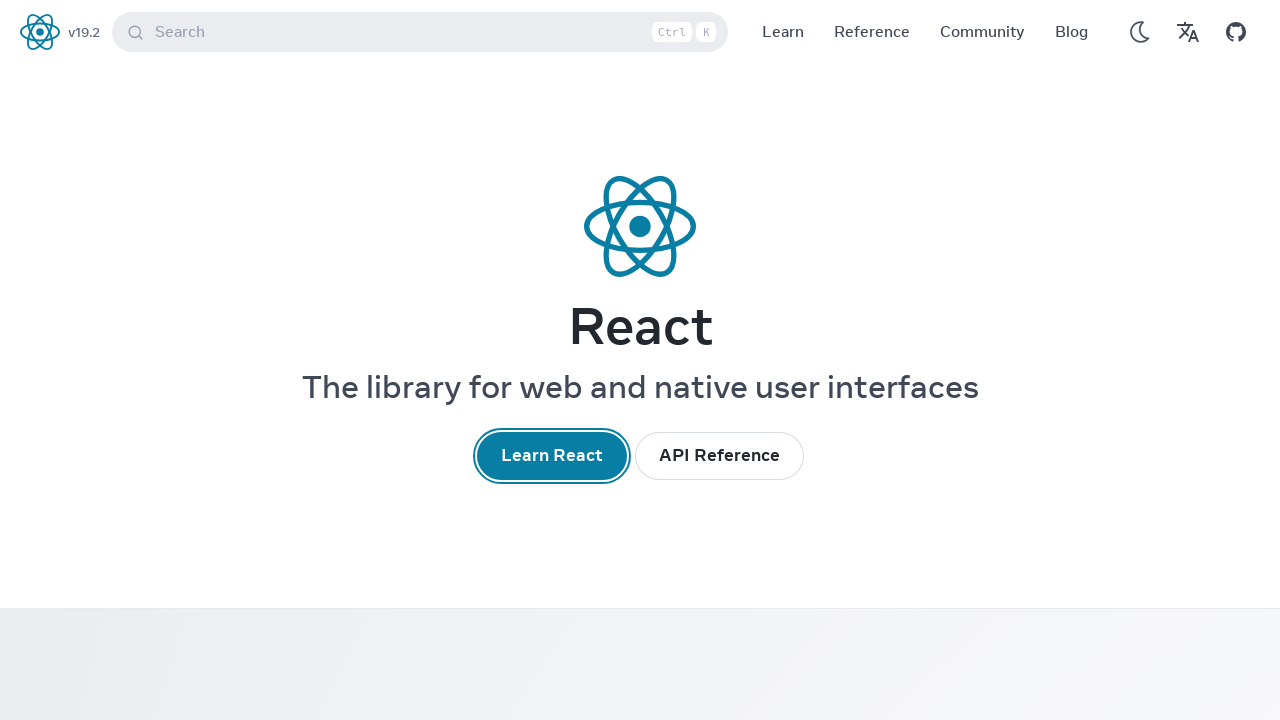

Verified focused element has visible focus outline
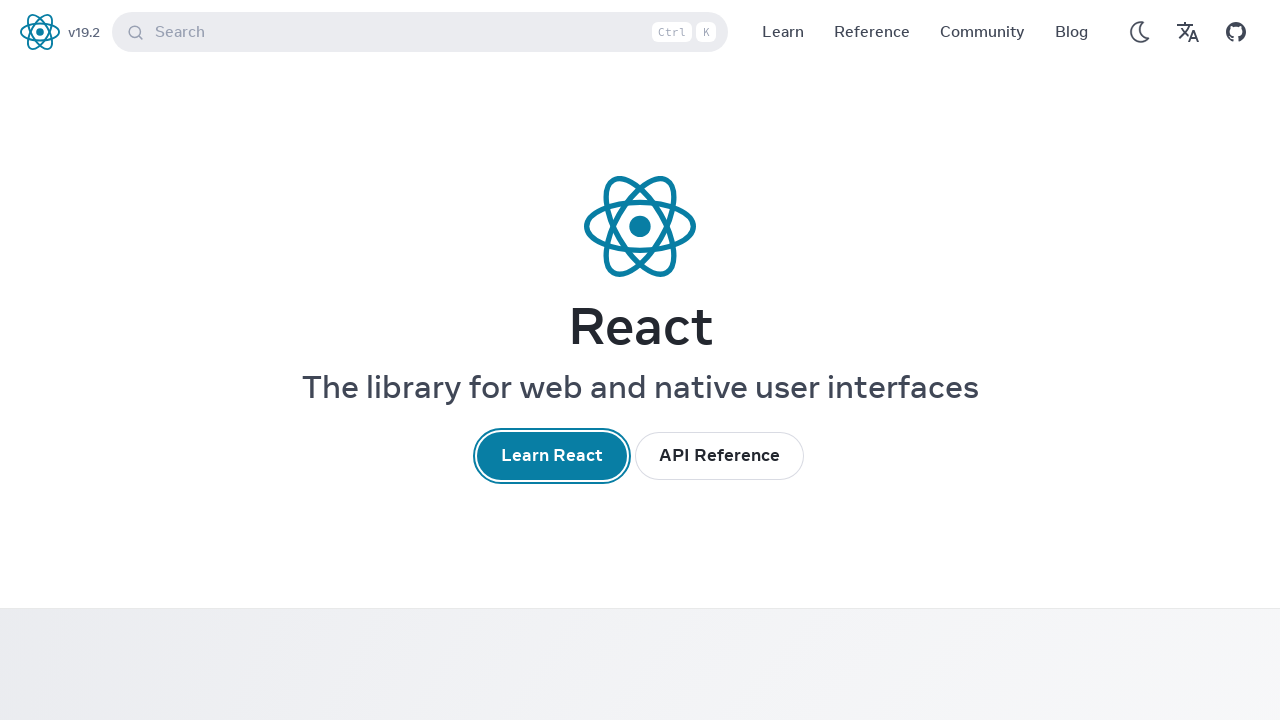

Pressed TAB key (iteration 12)
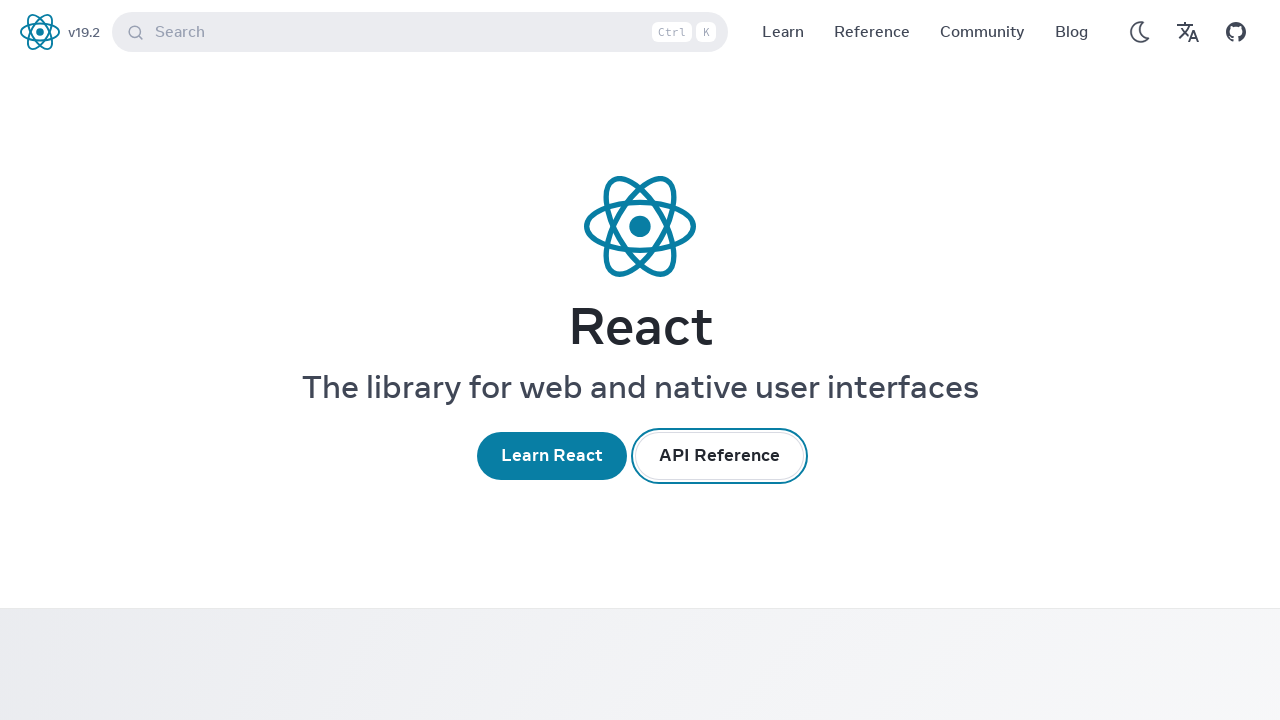

Retrieved focused element properties (href, text, outline)
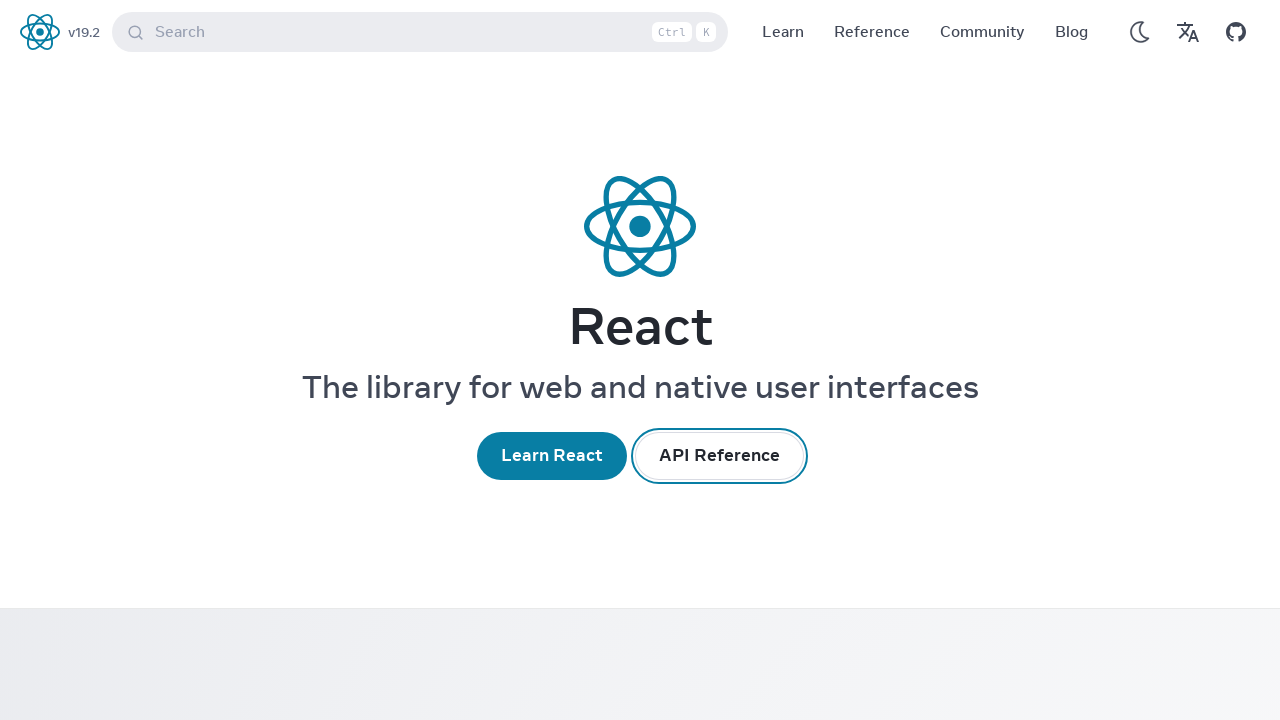

Verified focused element has visible focus outline
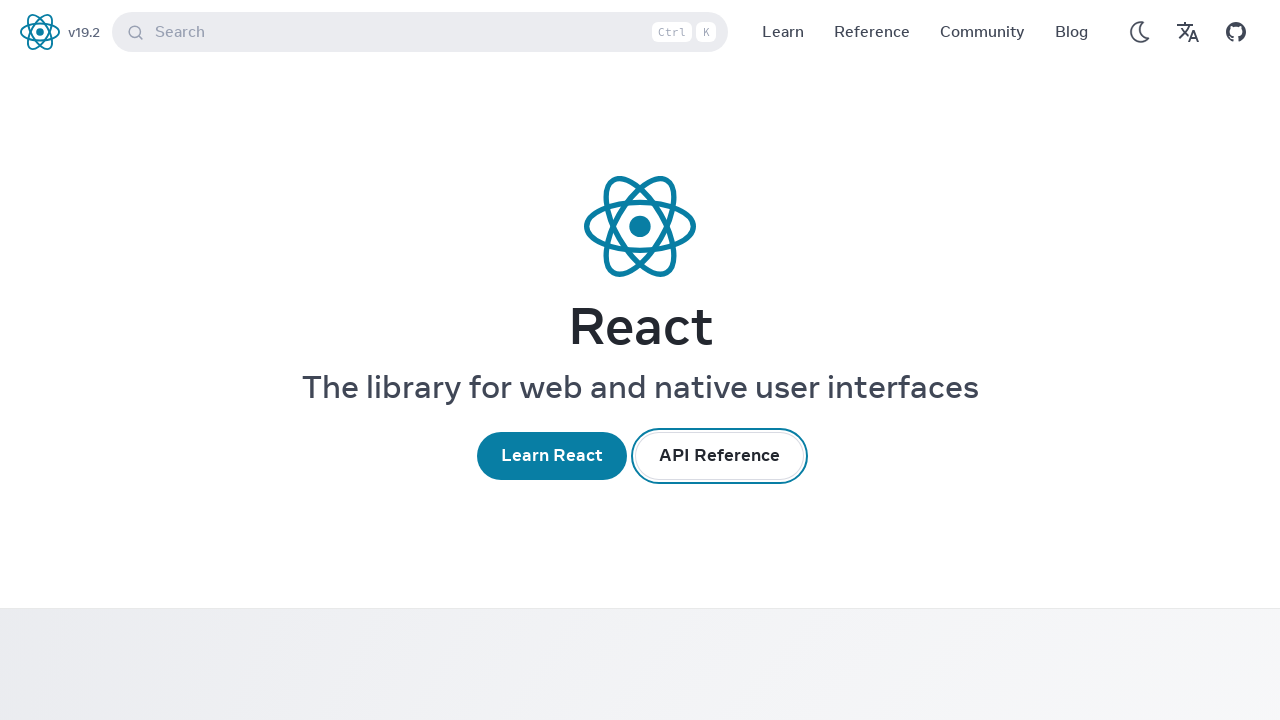

Pressed TAB key (iteration 13)
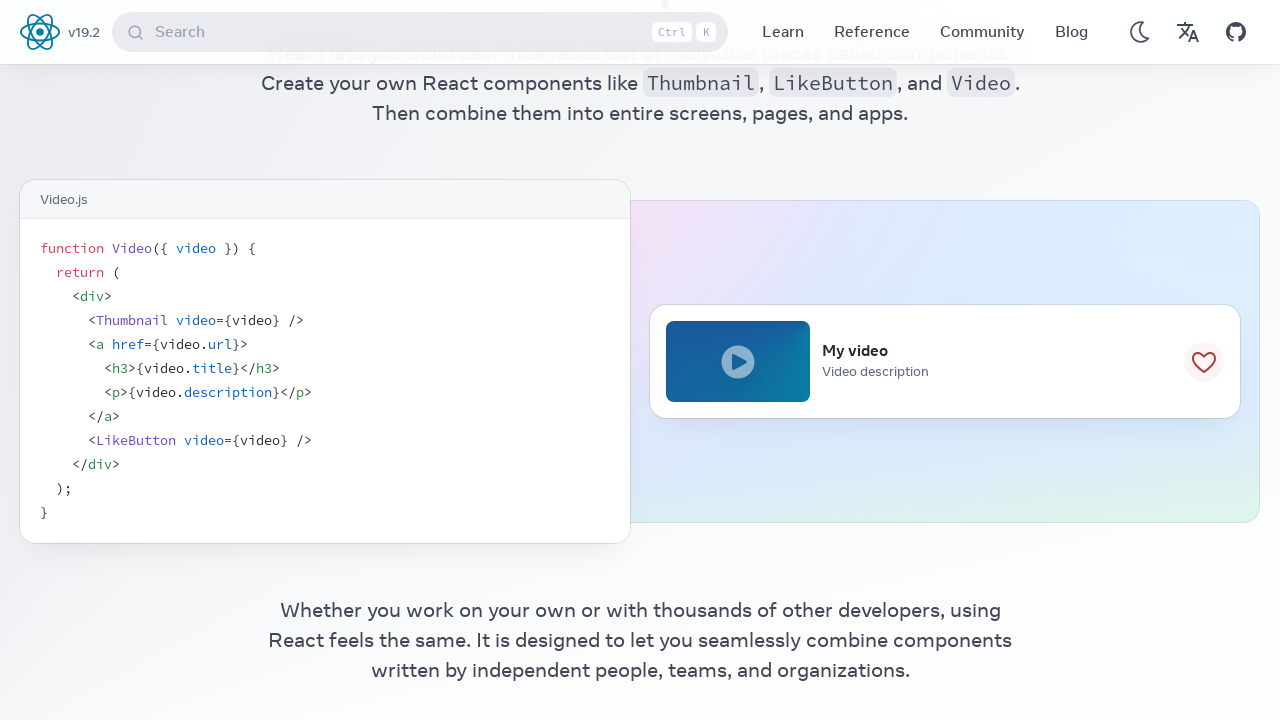

Retrieved focused element properties (href, text, outline)
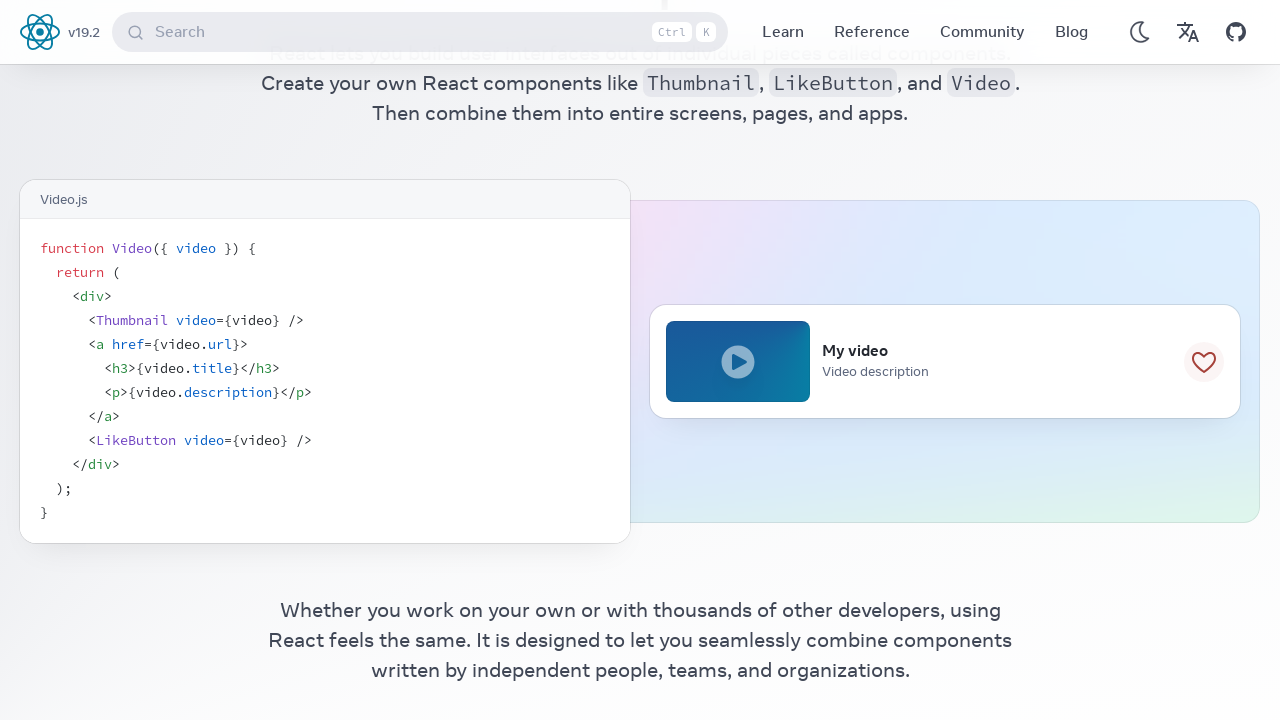

Verified focused element has visible focus outline
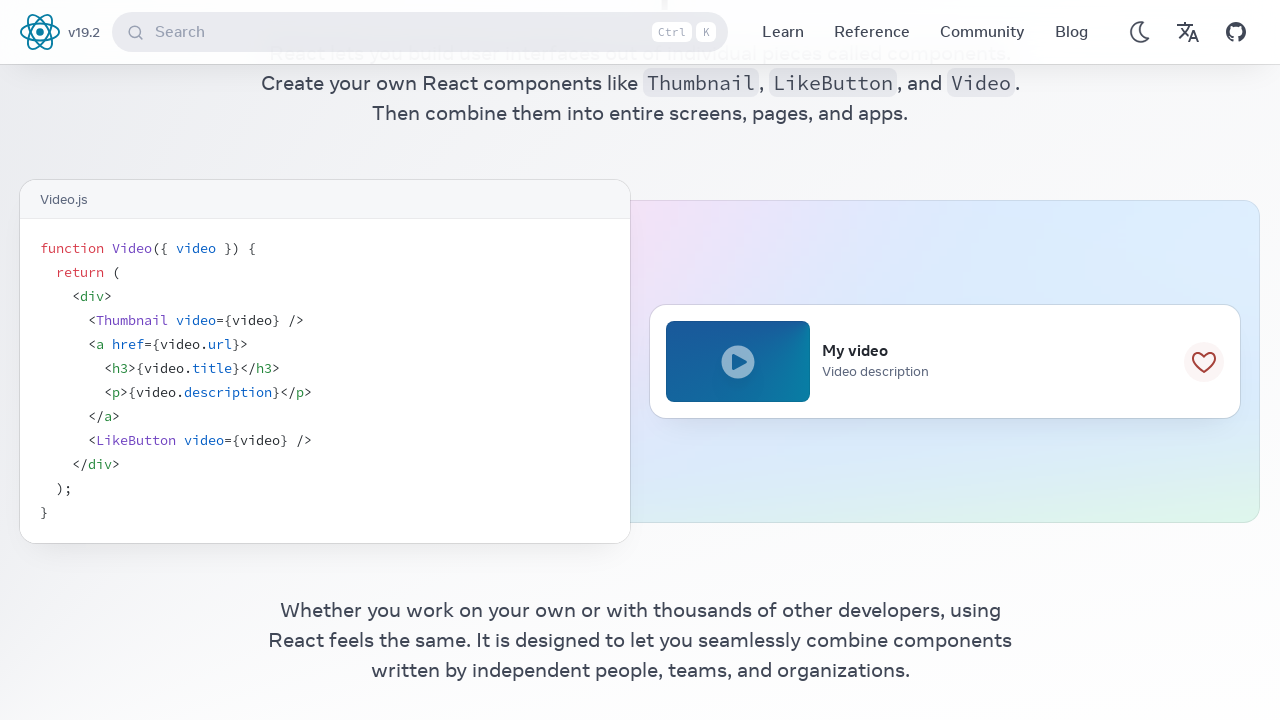

Pressed TAB key (iteration 14)
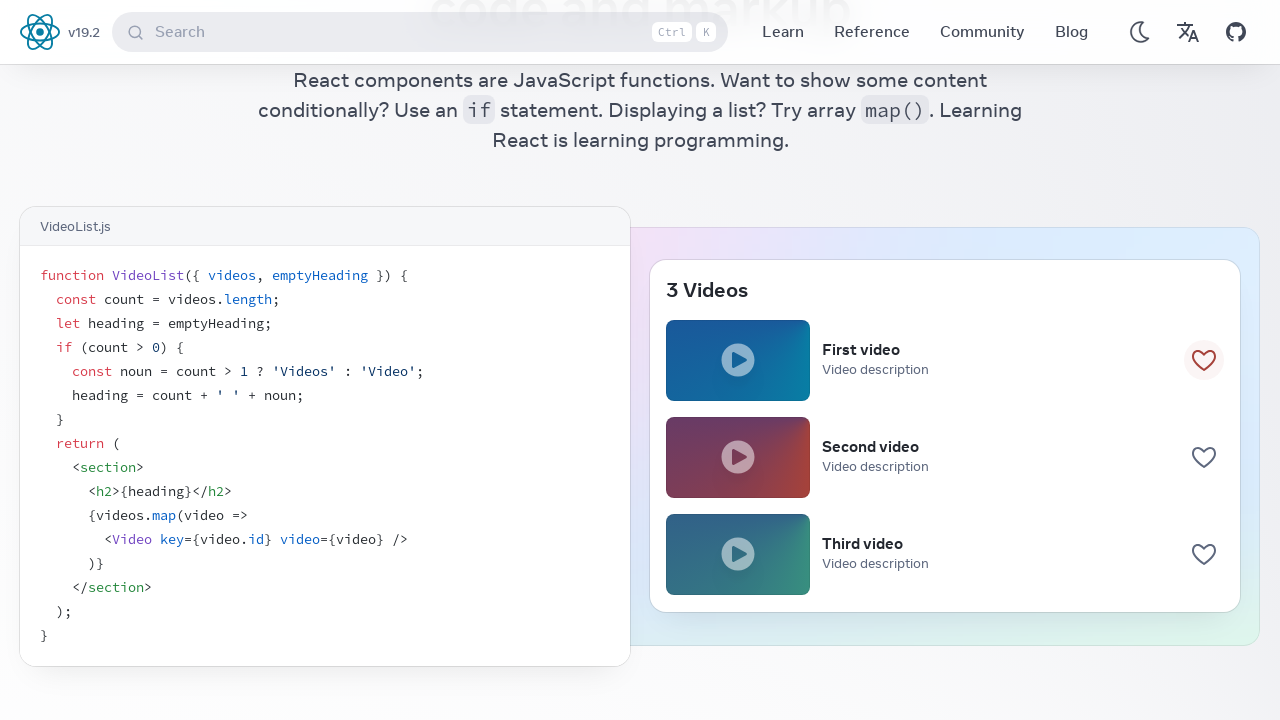

Retrieved focused element properties (href, text, outline)
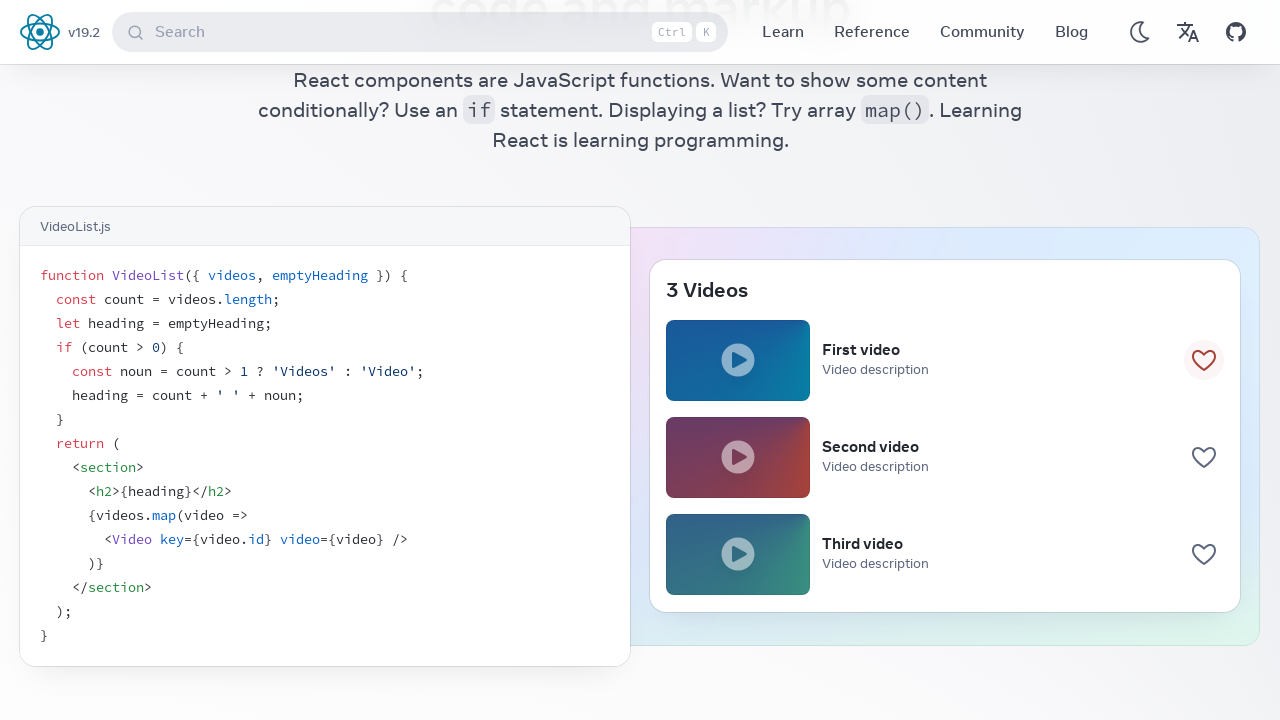

Verified focused element has visible focus outline
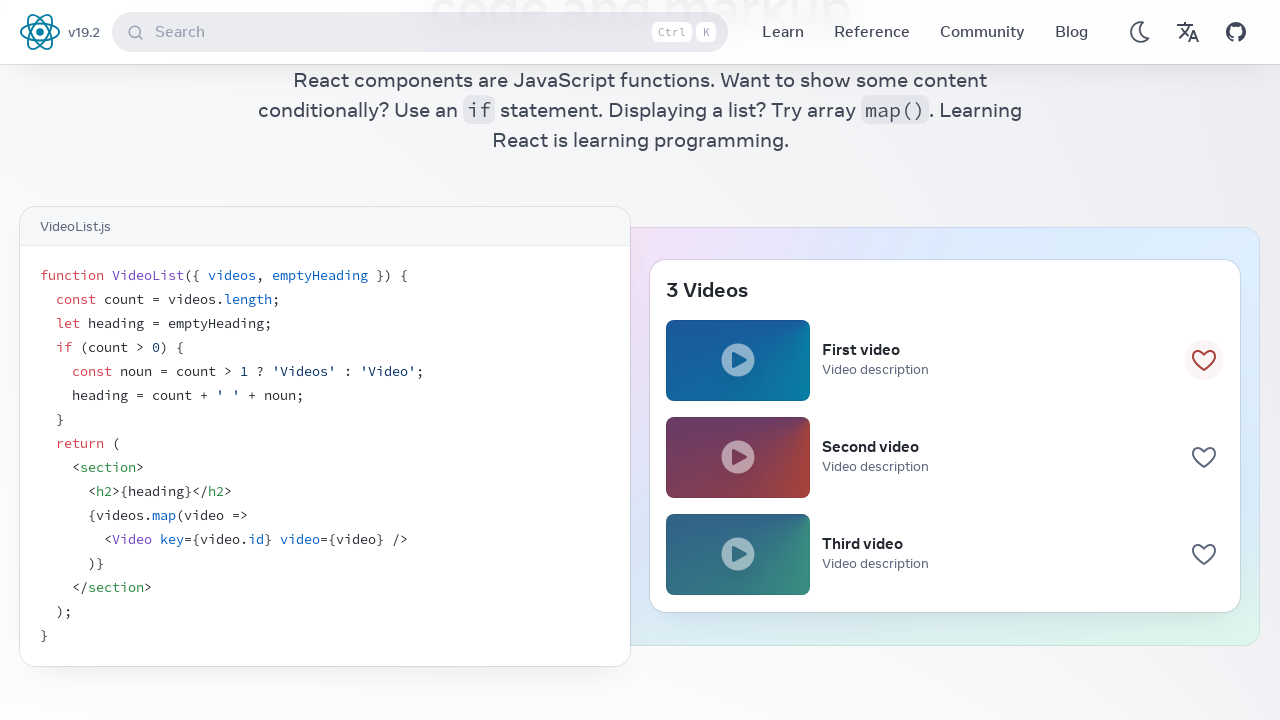

Pressed TAB key (iteration 15)
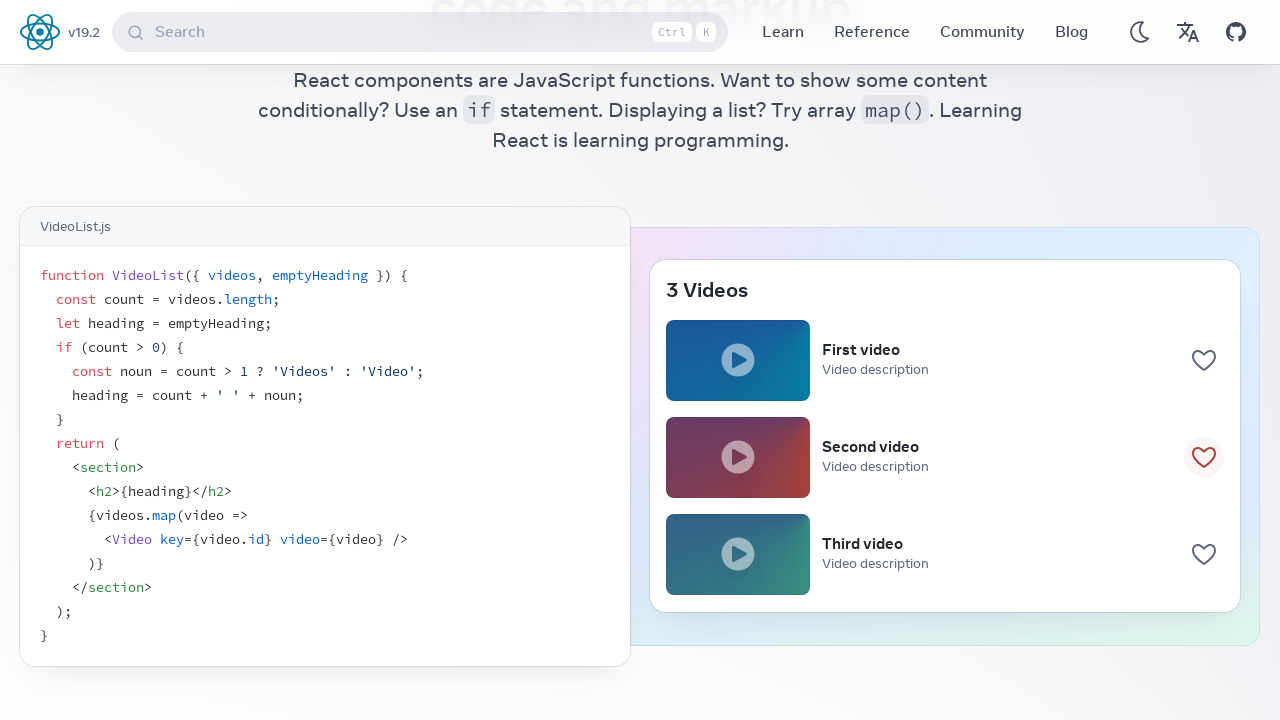

Retrieved focused element properties (href, text, outline)
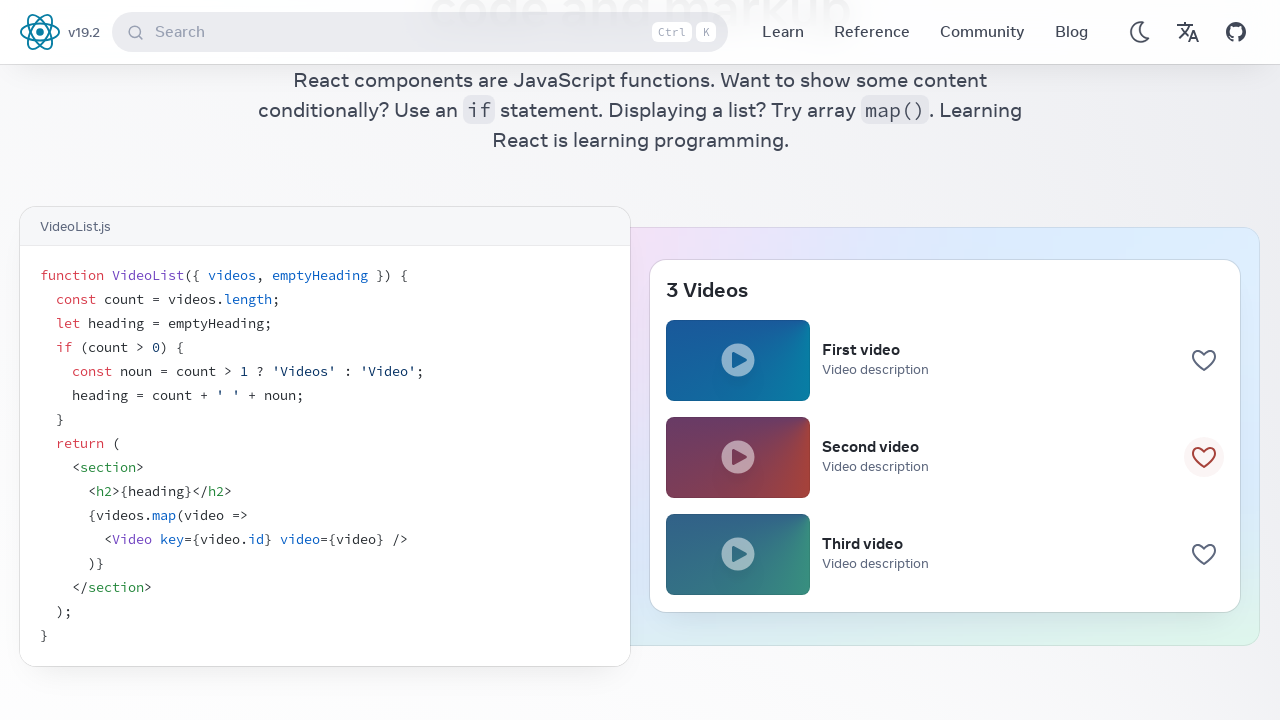

Verified focused element has visible focus outline
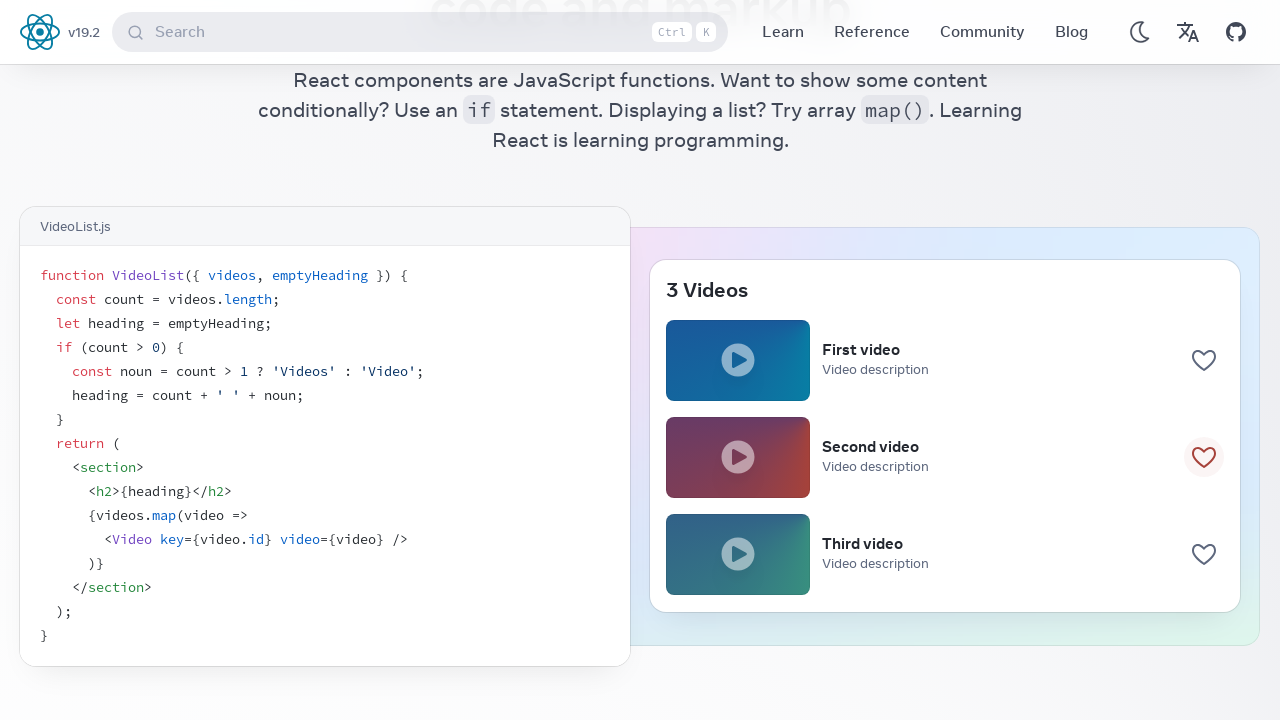

Pressed TAB key (iteration 16)
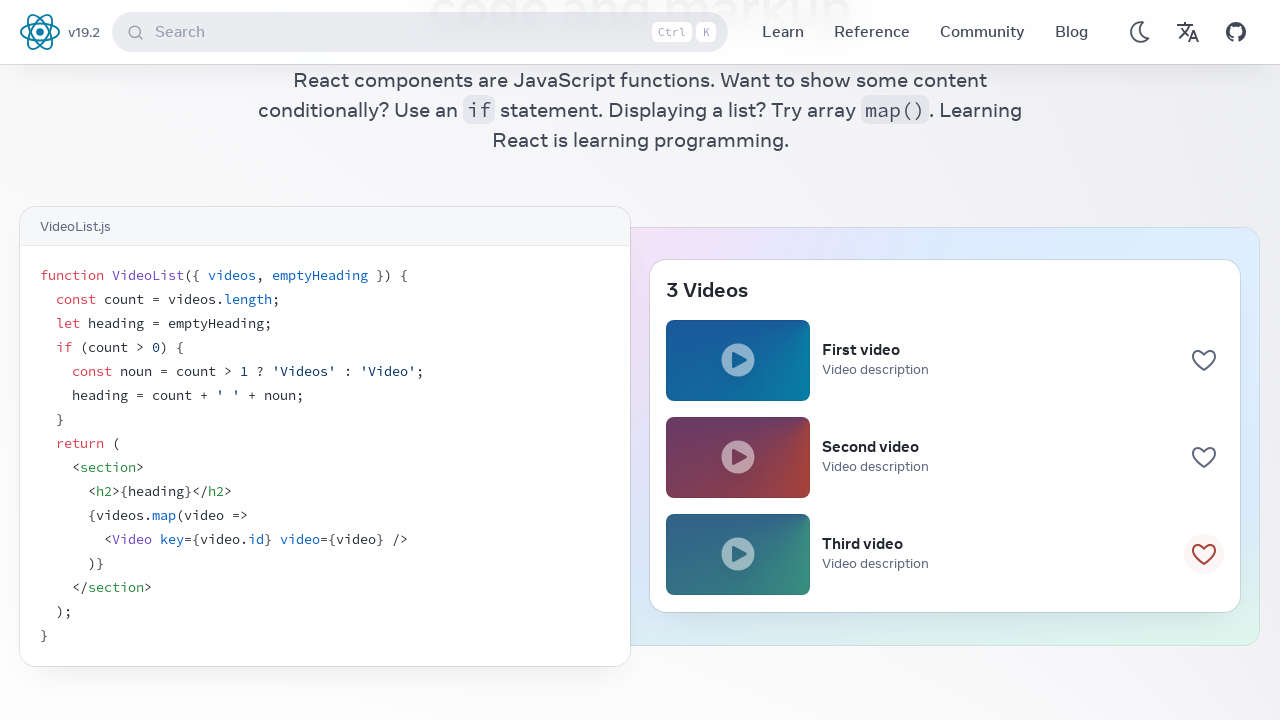

Retrieved focused element properties (href, text, outline)
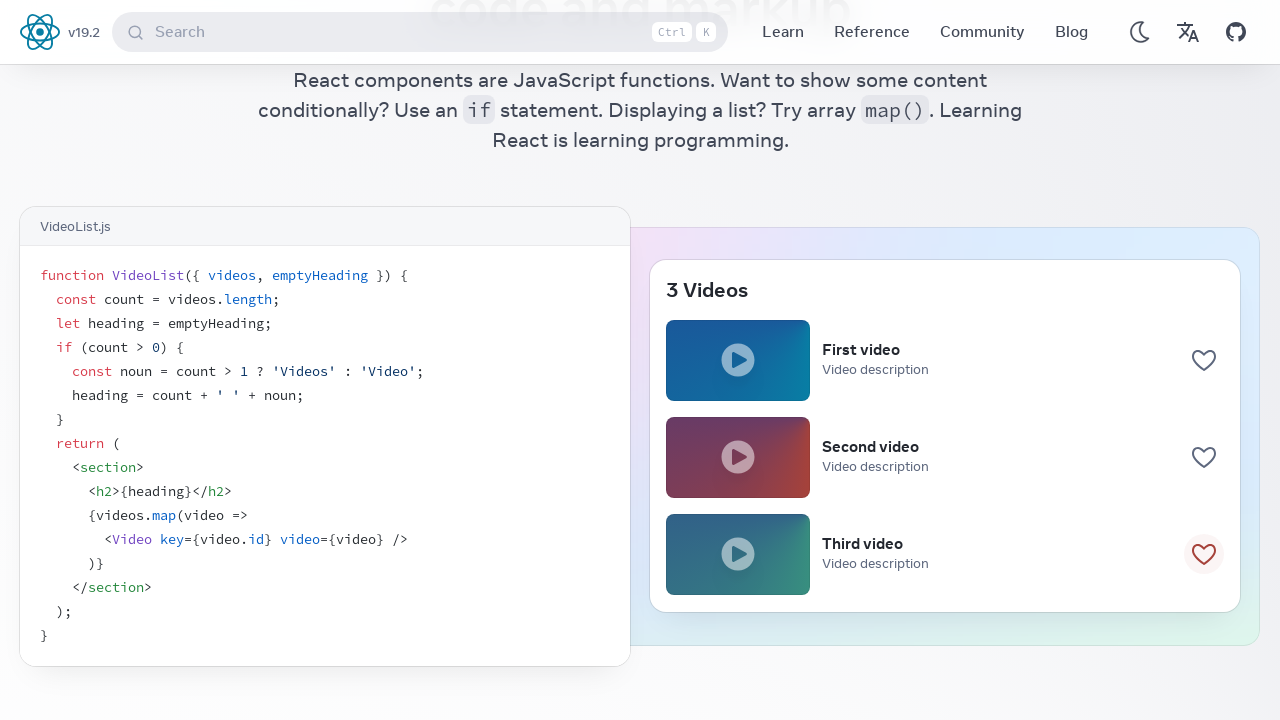

Verified focused element has visible focus outline
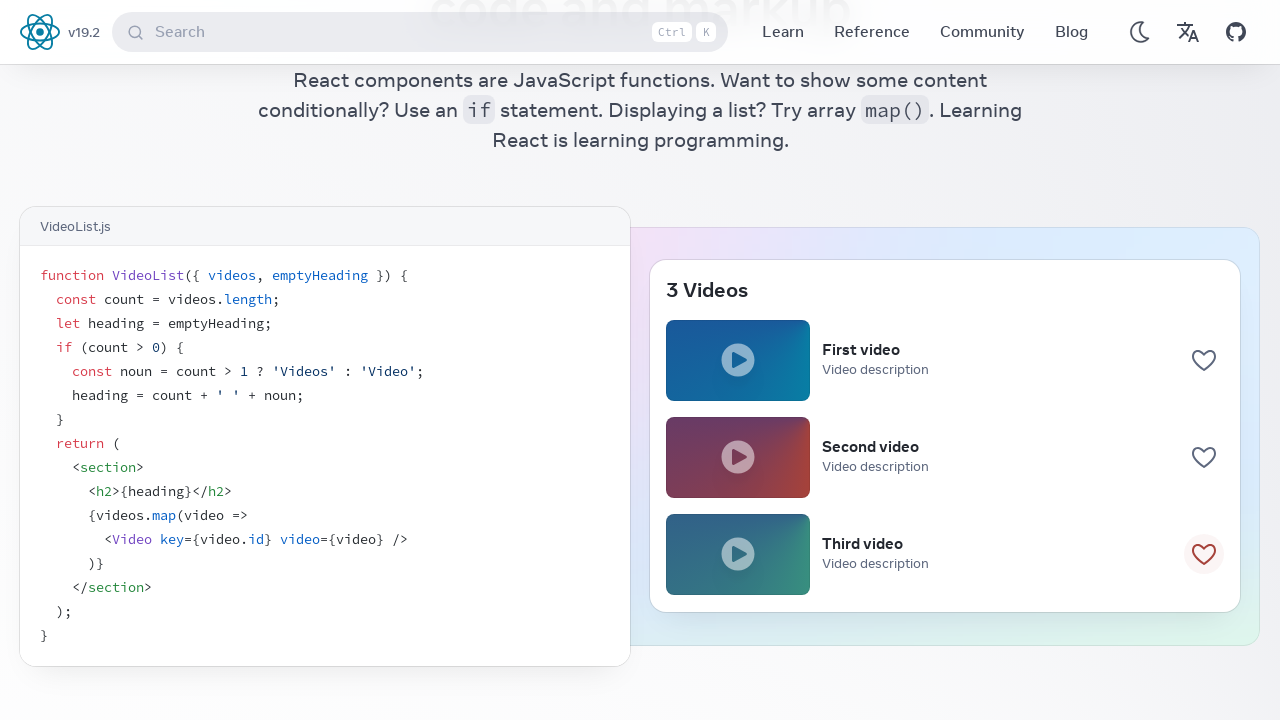

Pressed TAB key (iteration 17)
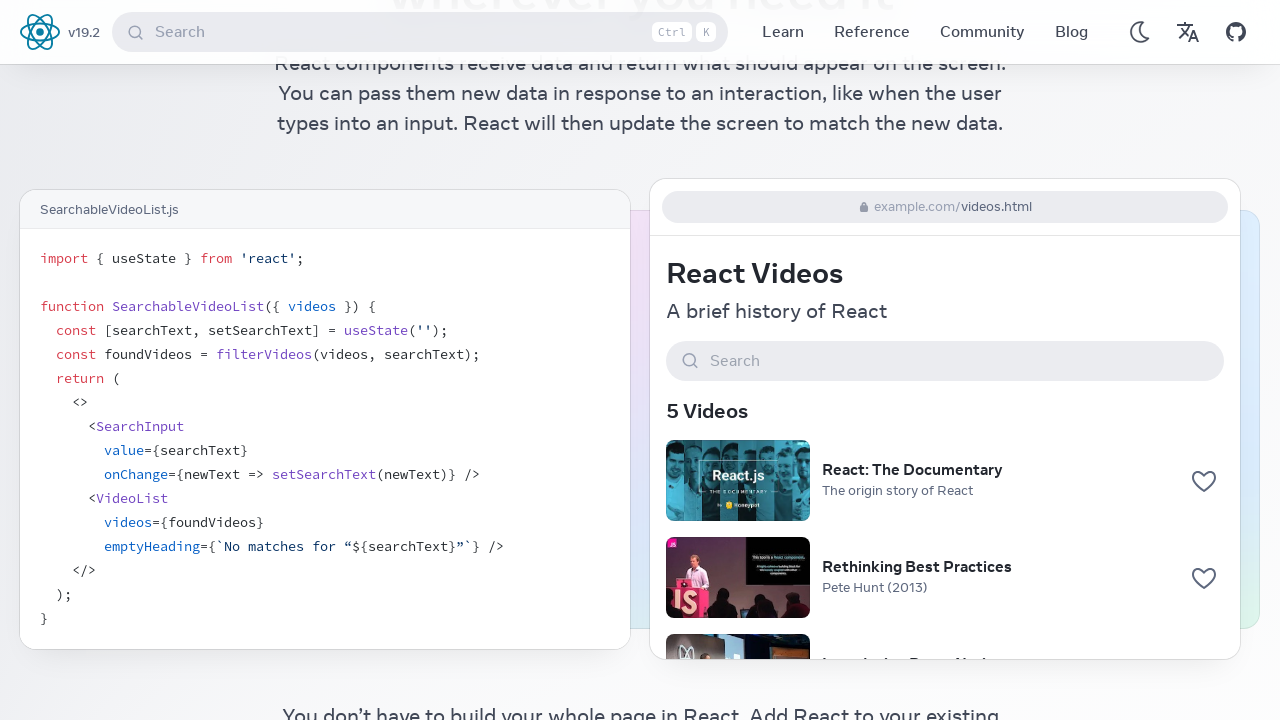

Retrieved focused element properties (href, text, outline)
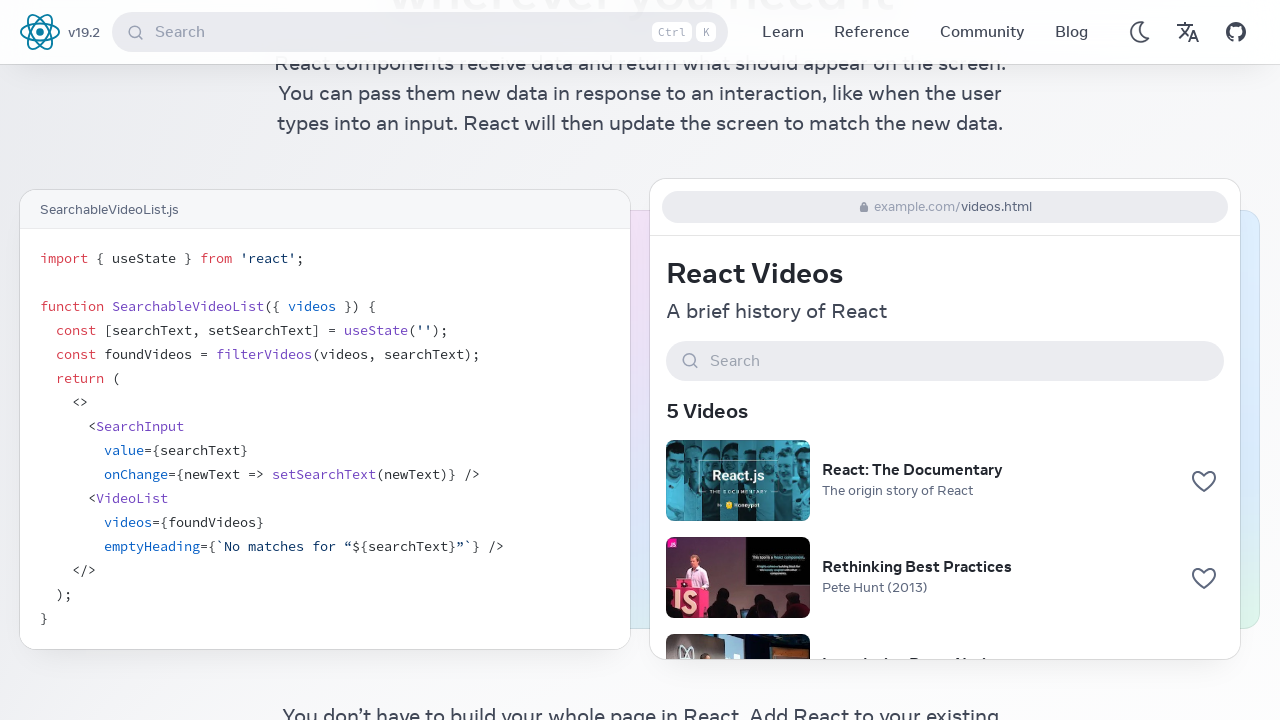

Verified focused element has visible focus outline
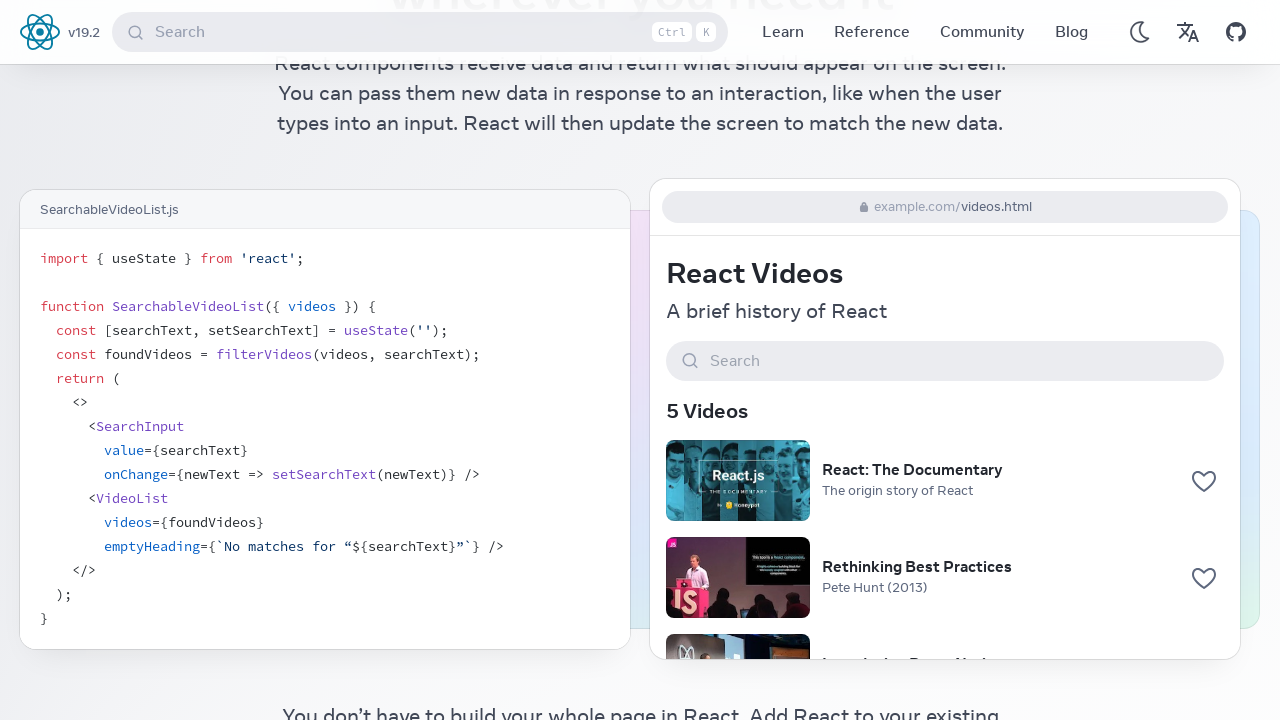

Pressed TAB key (iteration 18)
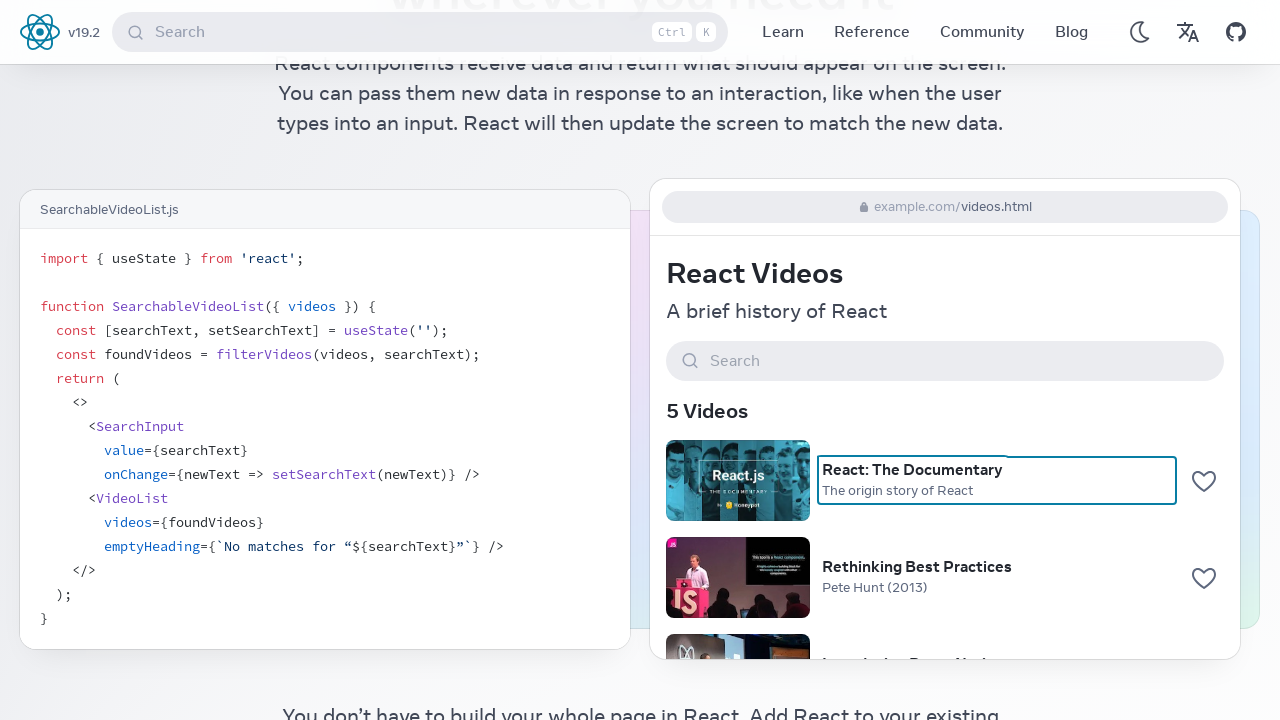

Retrieved focused element properties (href, text, outline)
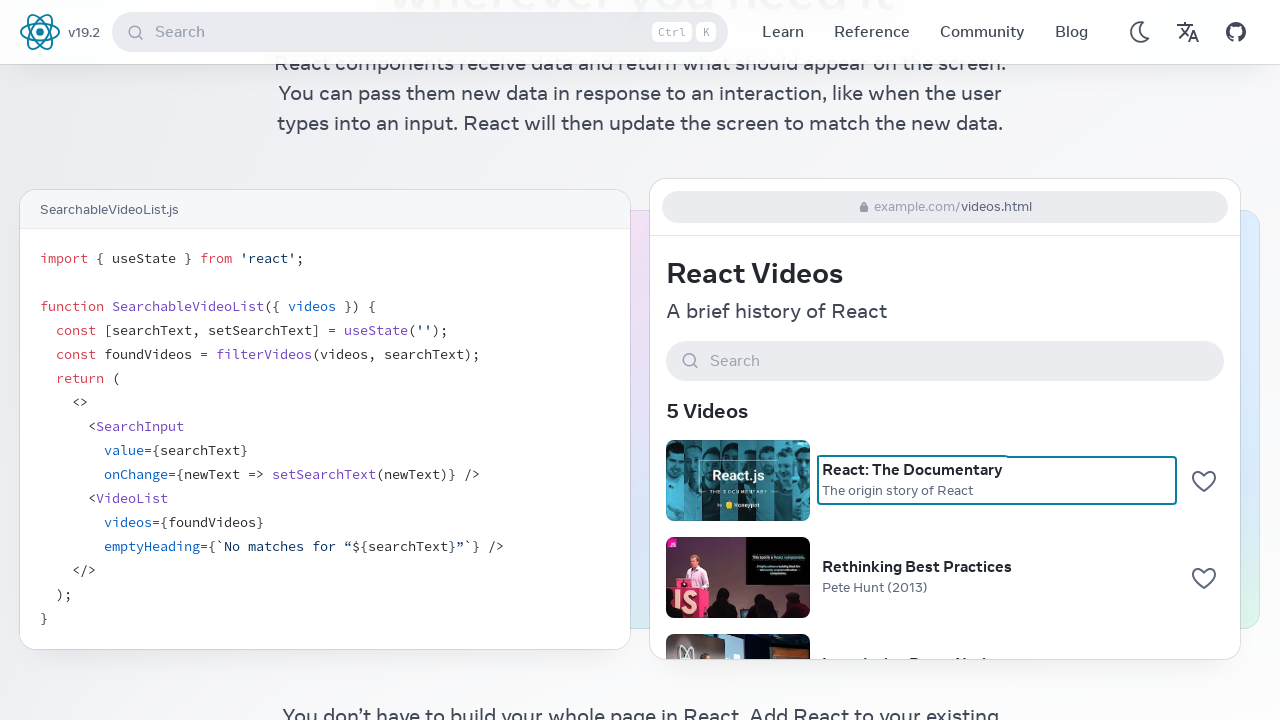

Verified focused element has visible focus outline
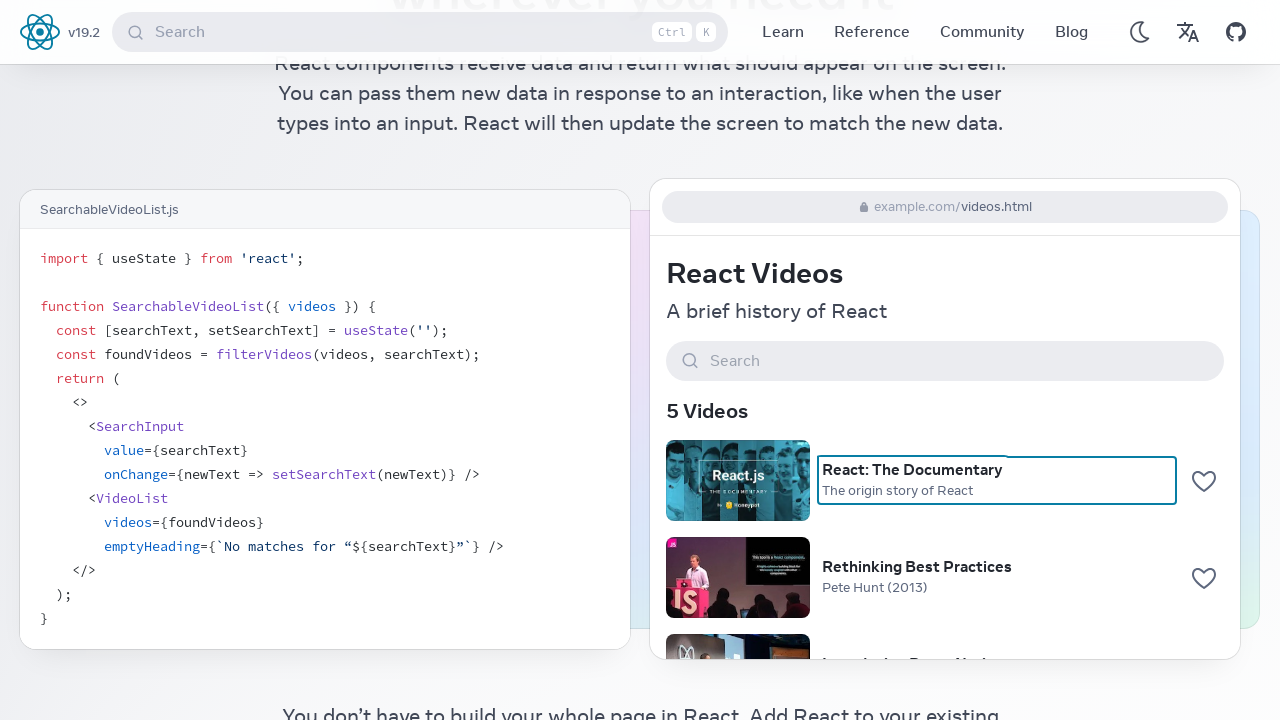

Found YouTube link and pressed Enter to activate it
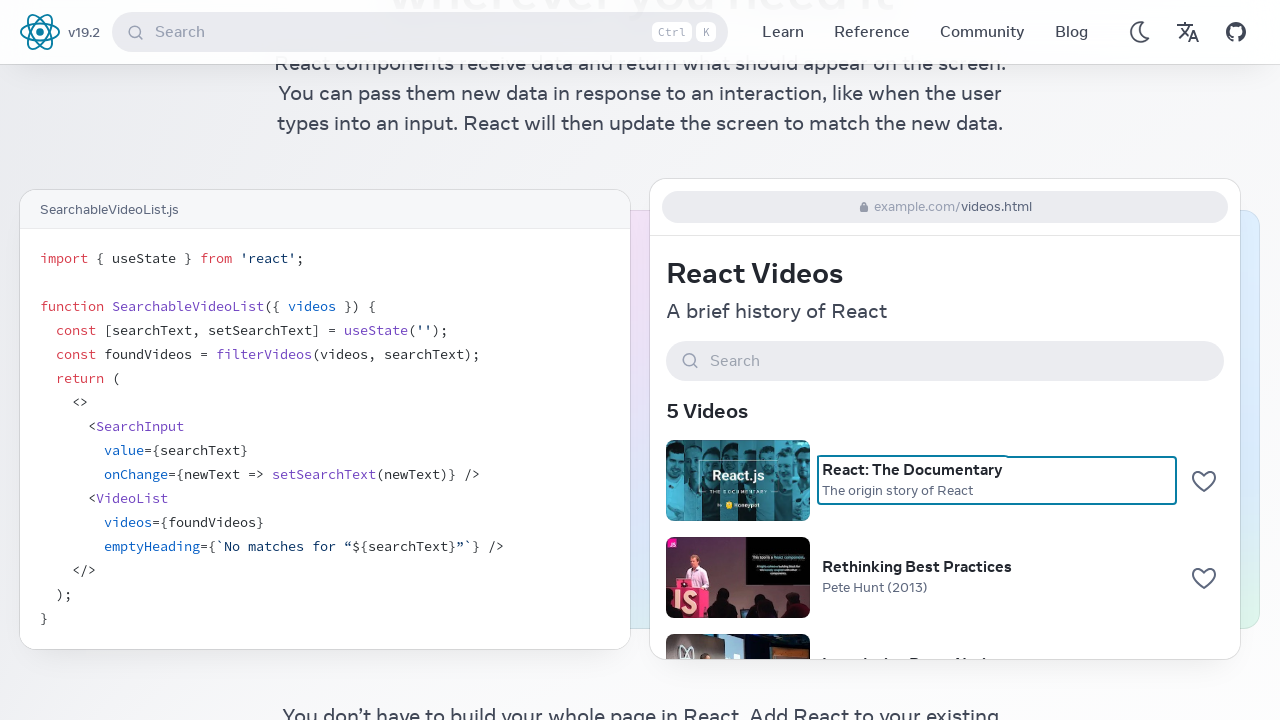

Confirmed YouTube link was found and activated during TAB navigation
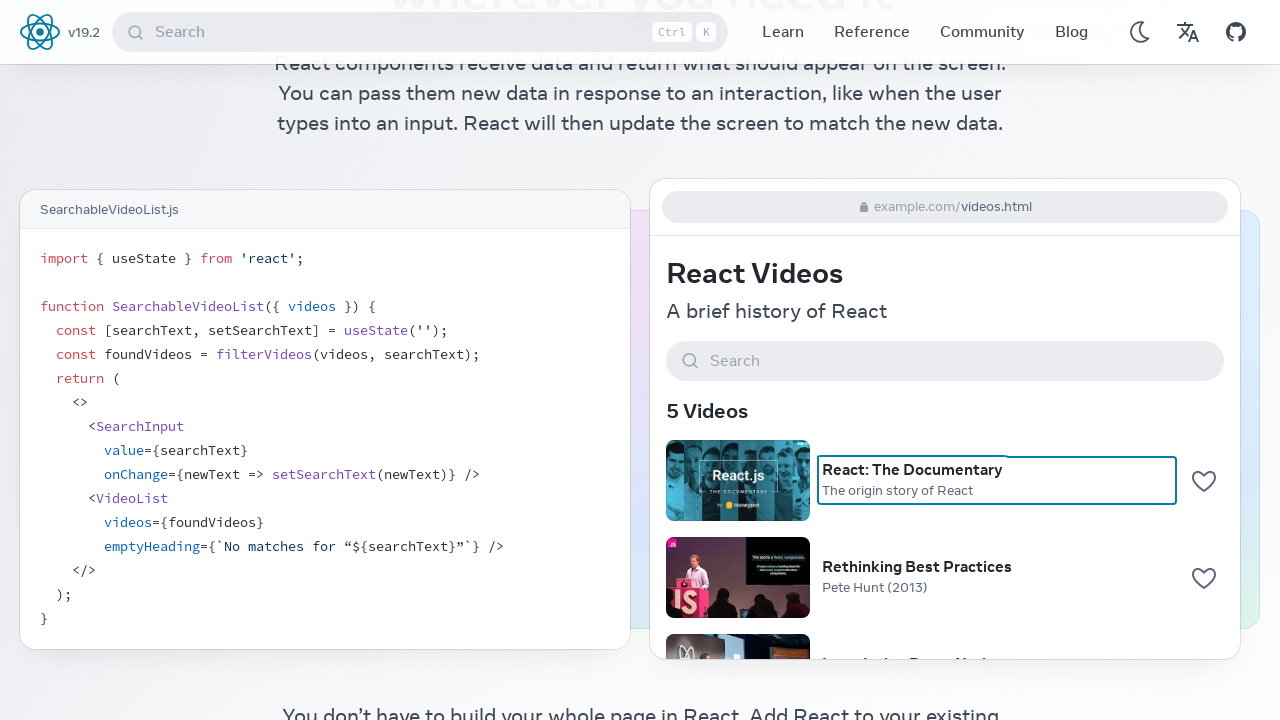

Waited 2 seconds for navigation to complete
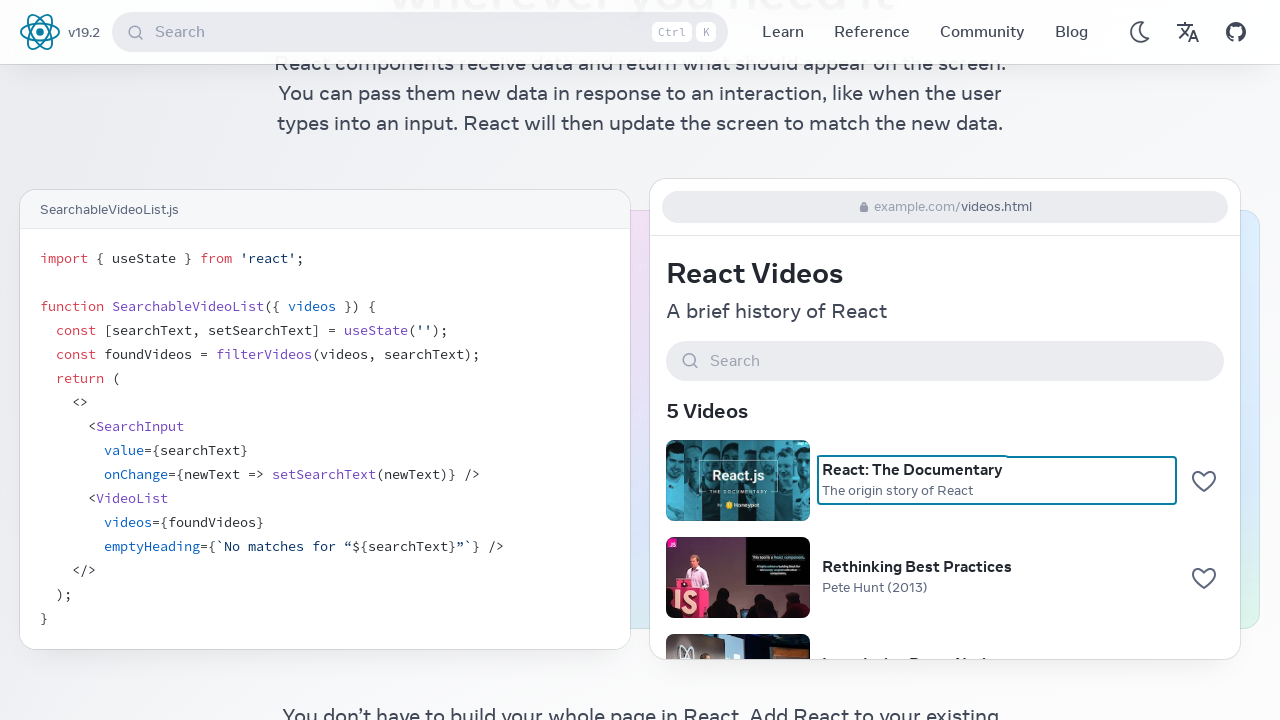

New tab detected, switched to it
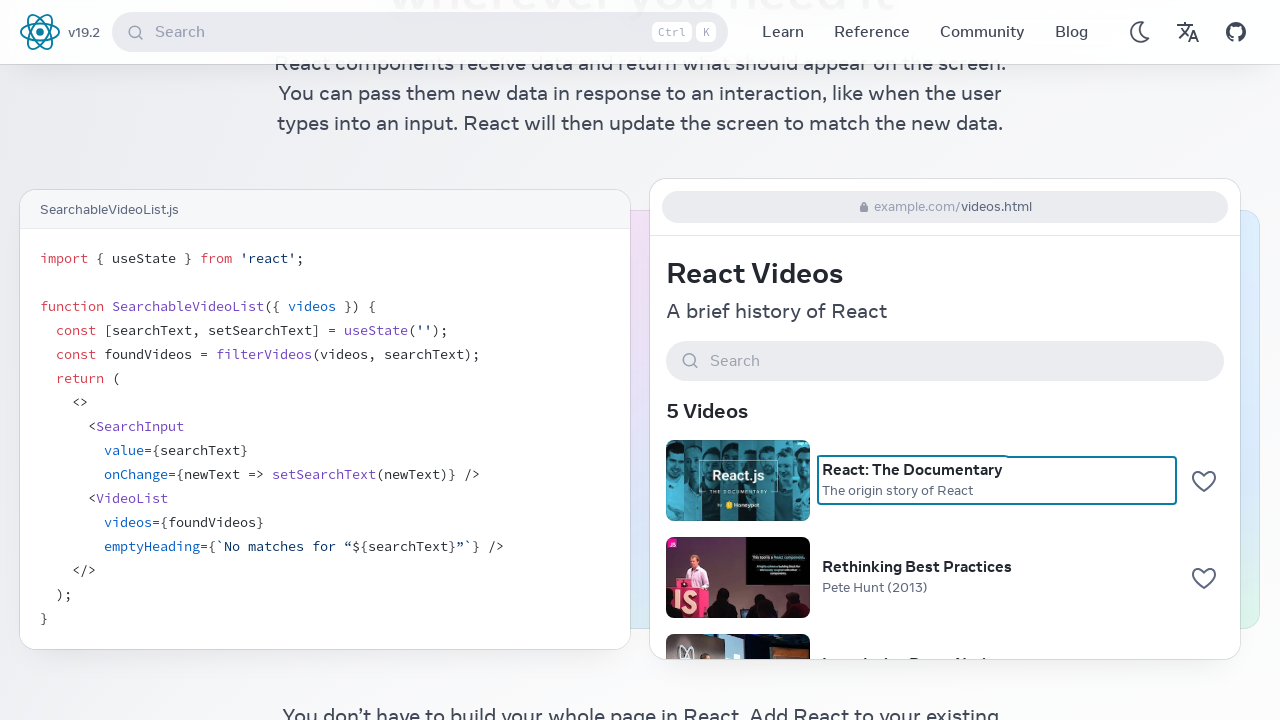

Waited for new tab to load (domcontentloaded)
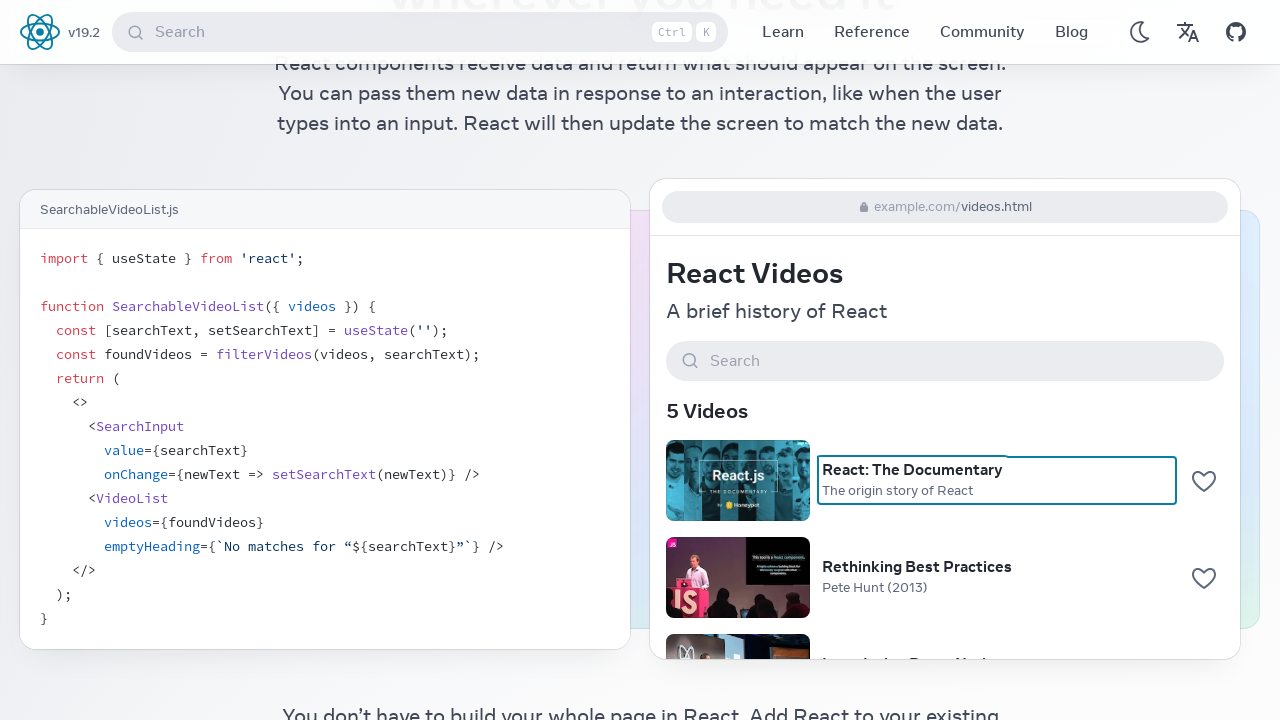

Verified new tab URL contains youtube.com
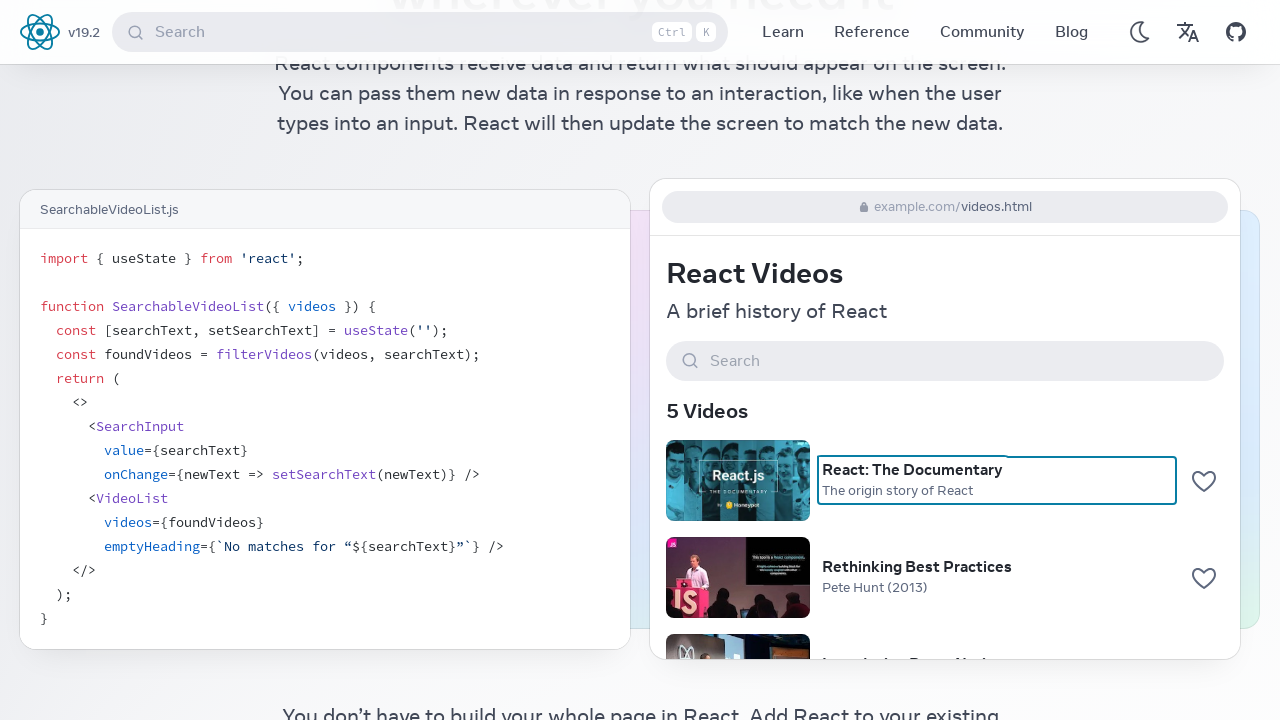

Closed the YouTube tab
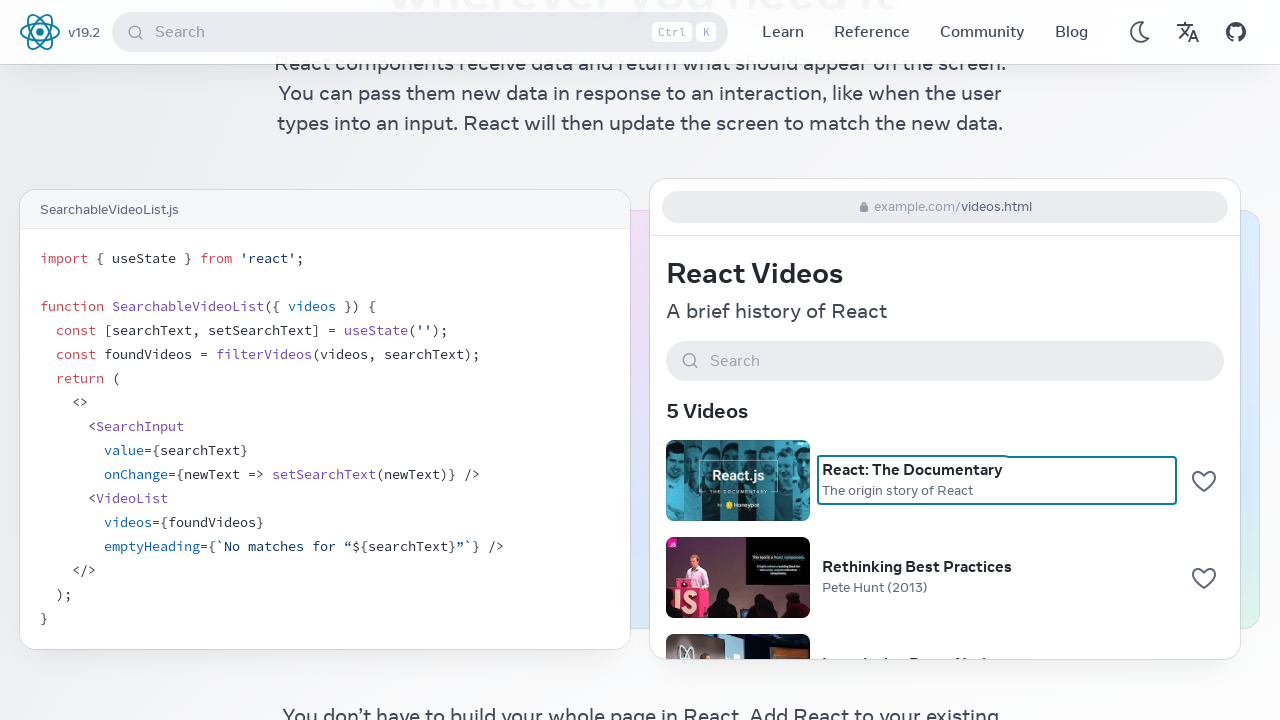

Pressed Shift+TAB to navigate backward in focus order (step 0)
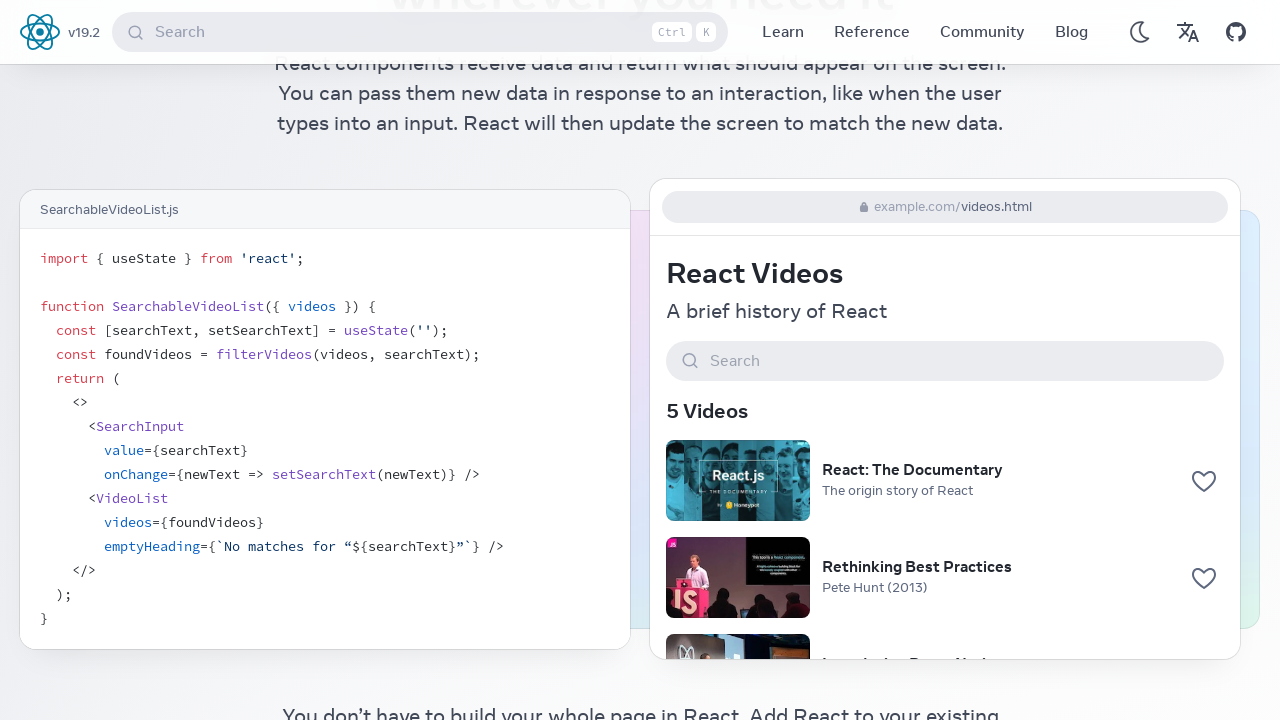

Pressed Shift+TAB to navigate backward in focus order (step 1)
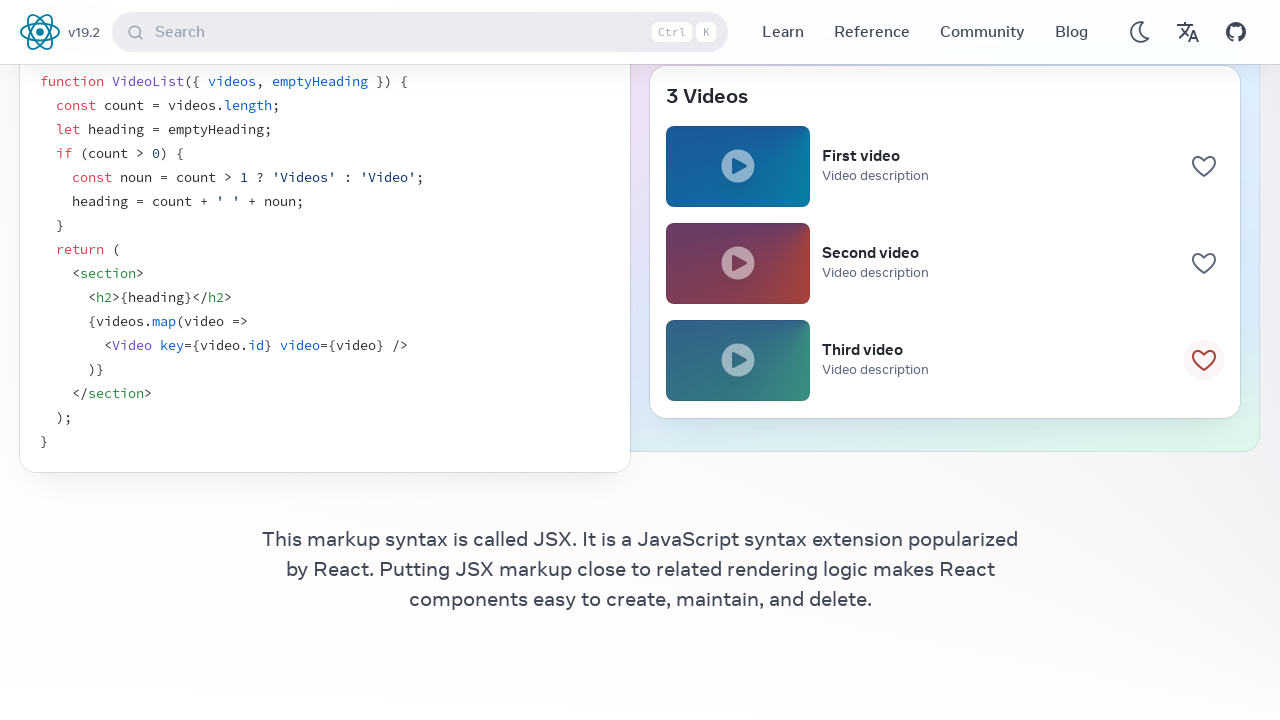

Pressed Shift+TAB to navigate backward in focus order (step 2)
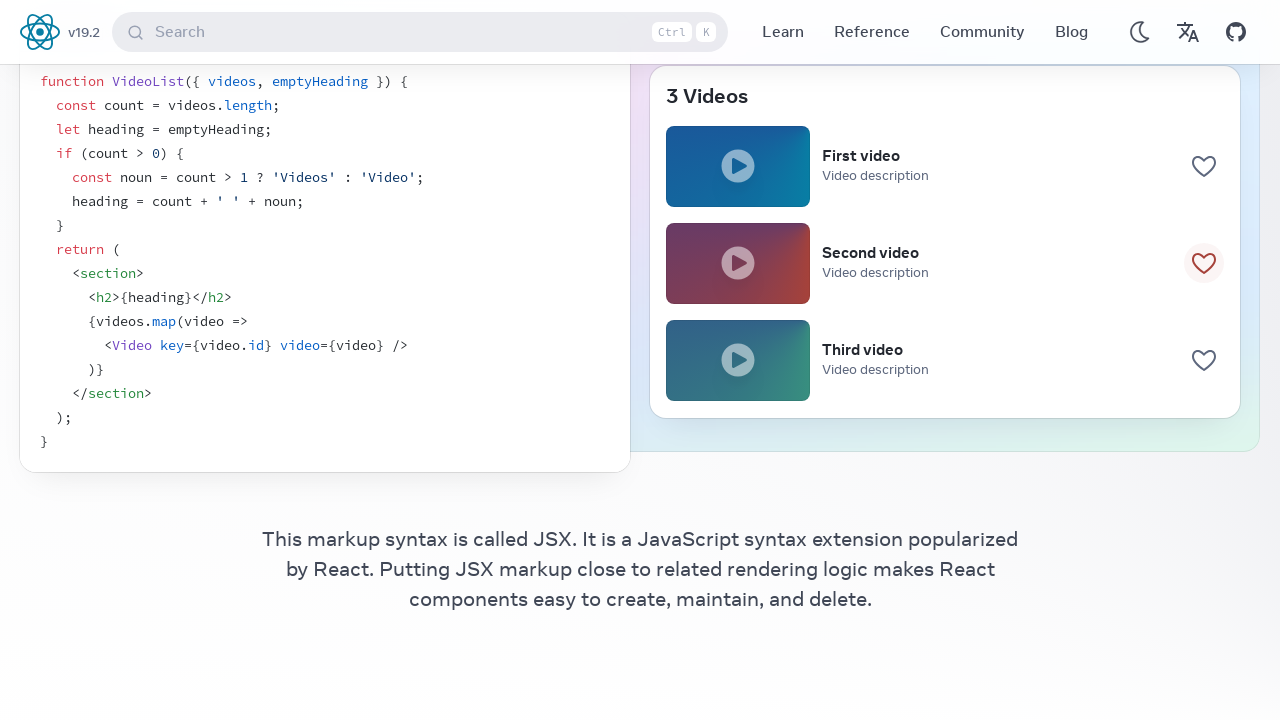

Pressed Shift+TAB to navigate backward in focus order (step 3)
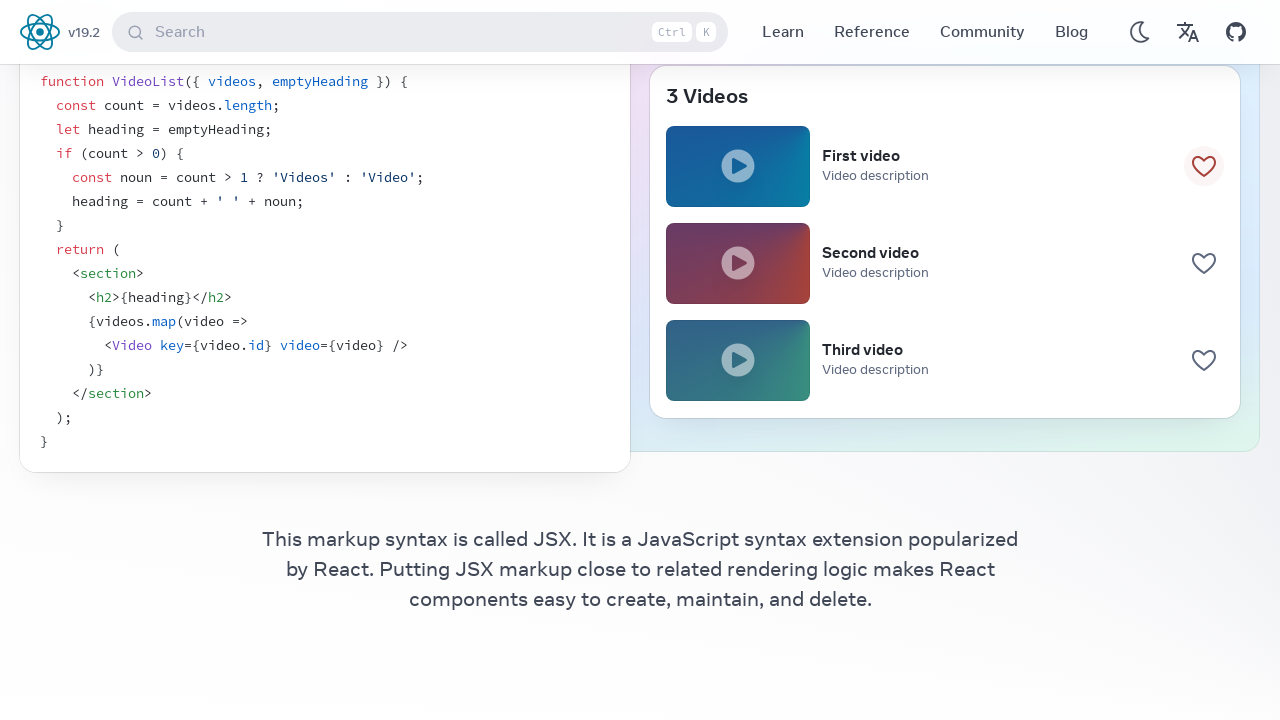

Pressed Shift+TAB to navigate backward in focus order (step 4)
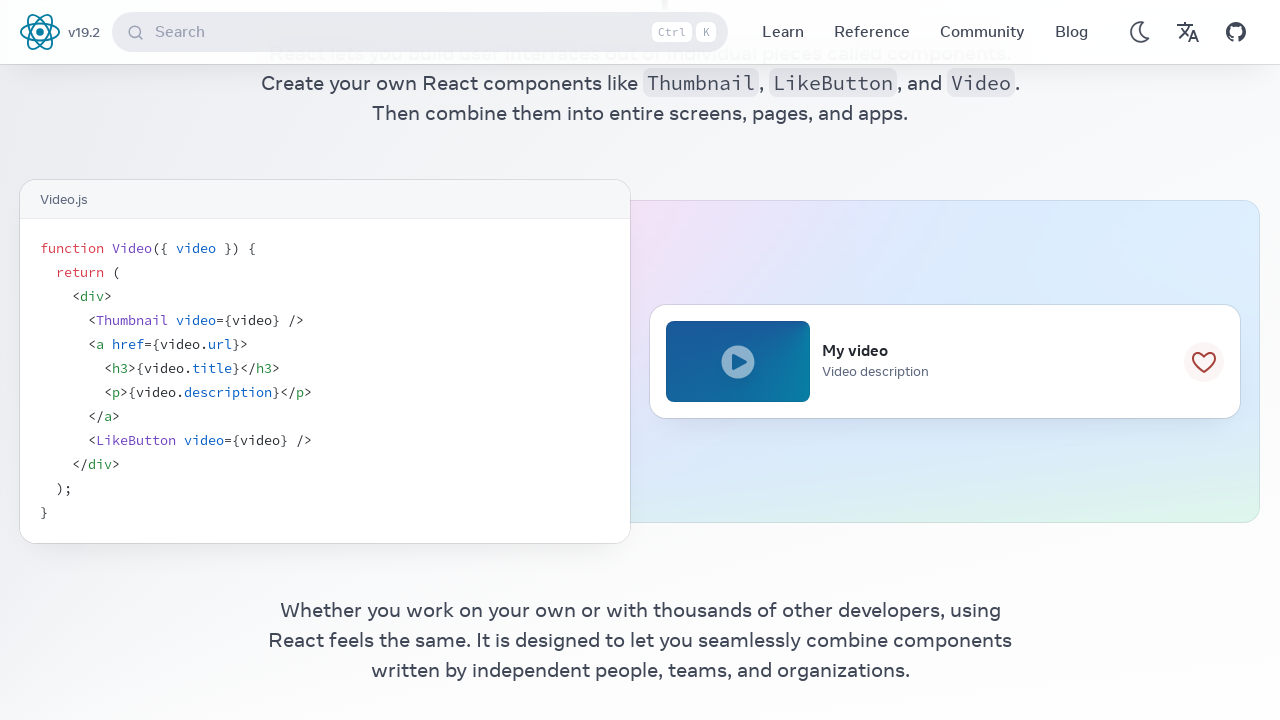

Pressed Shift+TAB to navigate backward in focus order (step 5)
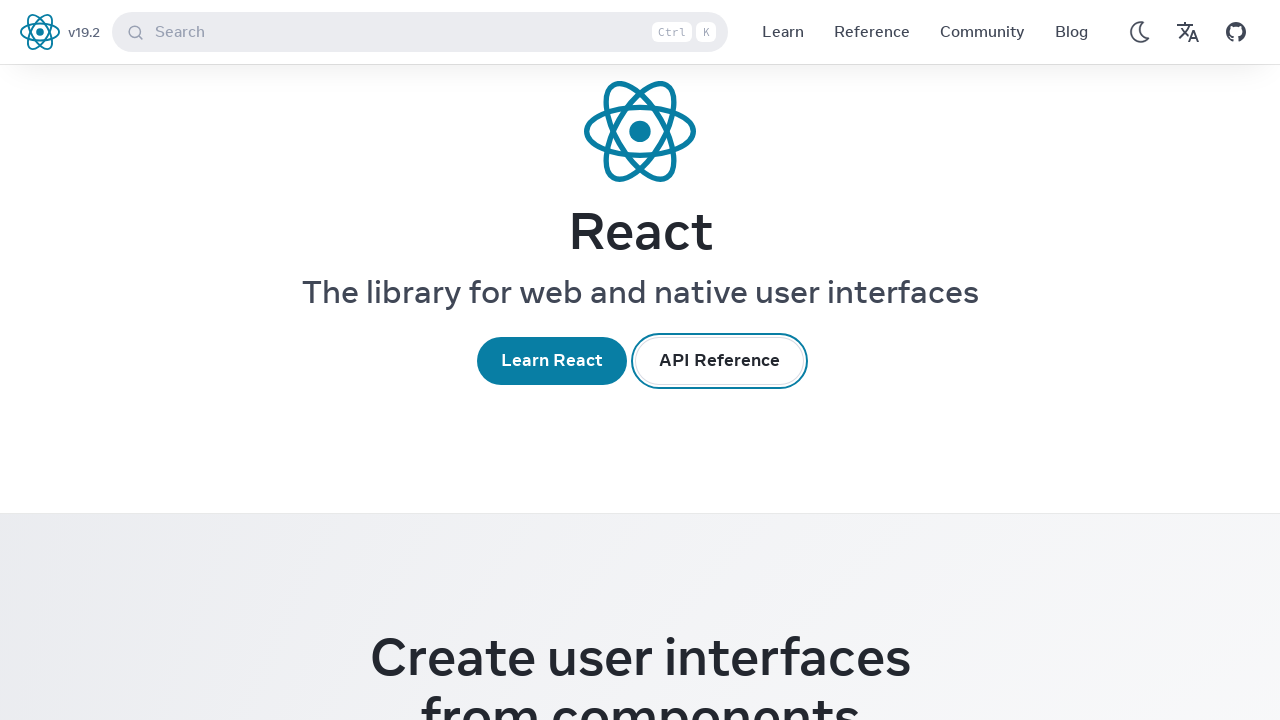

Pressed Shift+TAB to navigate backward in focus order (step 6)
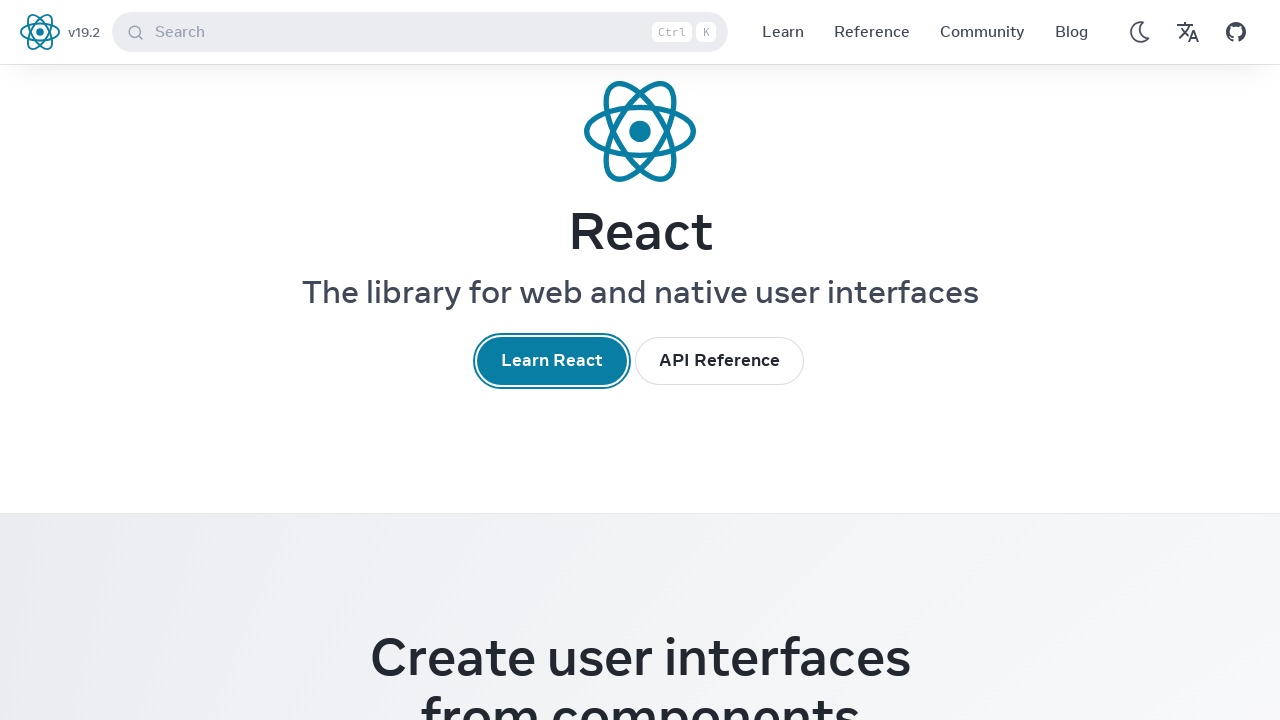

Pressed Shift+TAB to navigate backward in focus order (step 7)
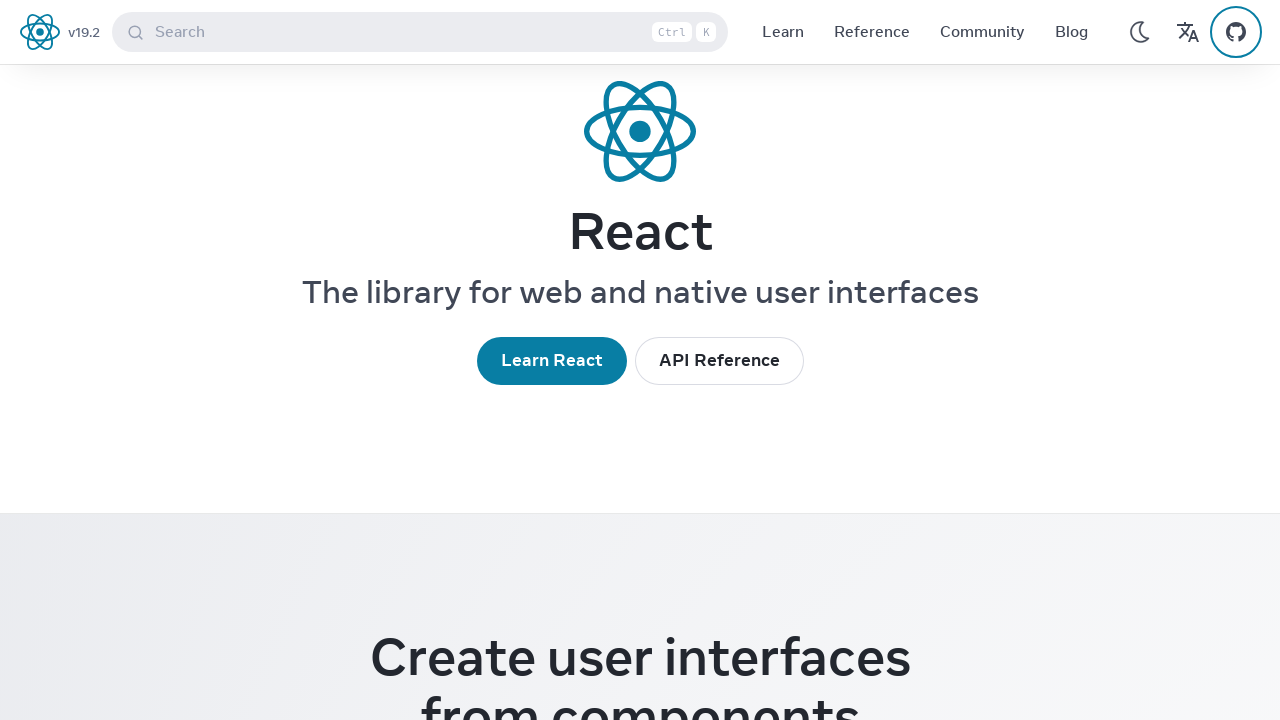

Pressed Shift+TAB to navigate backward in focus order (step 8)
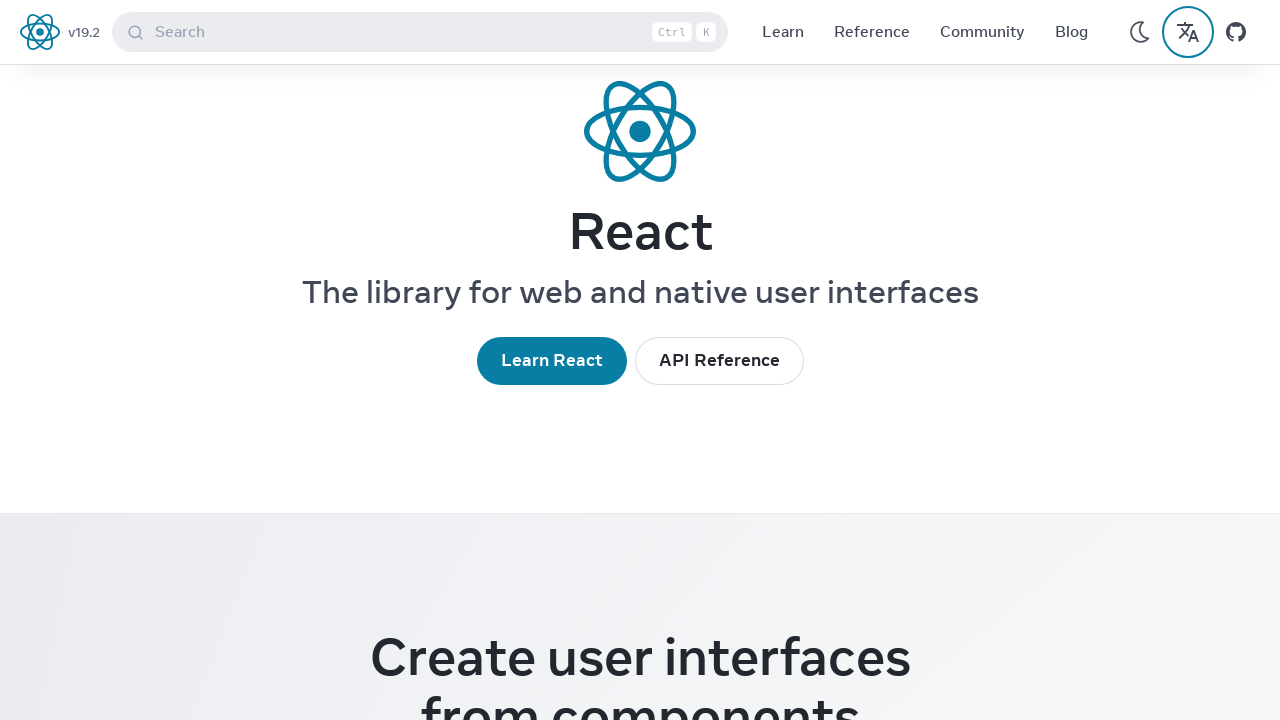

Pressed Shift+TAB to navigate backward in focus order (step 9)
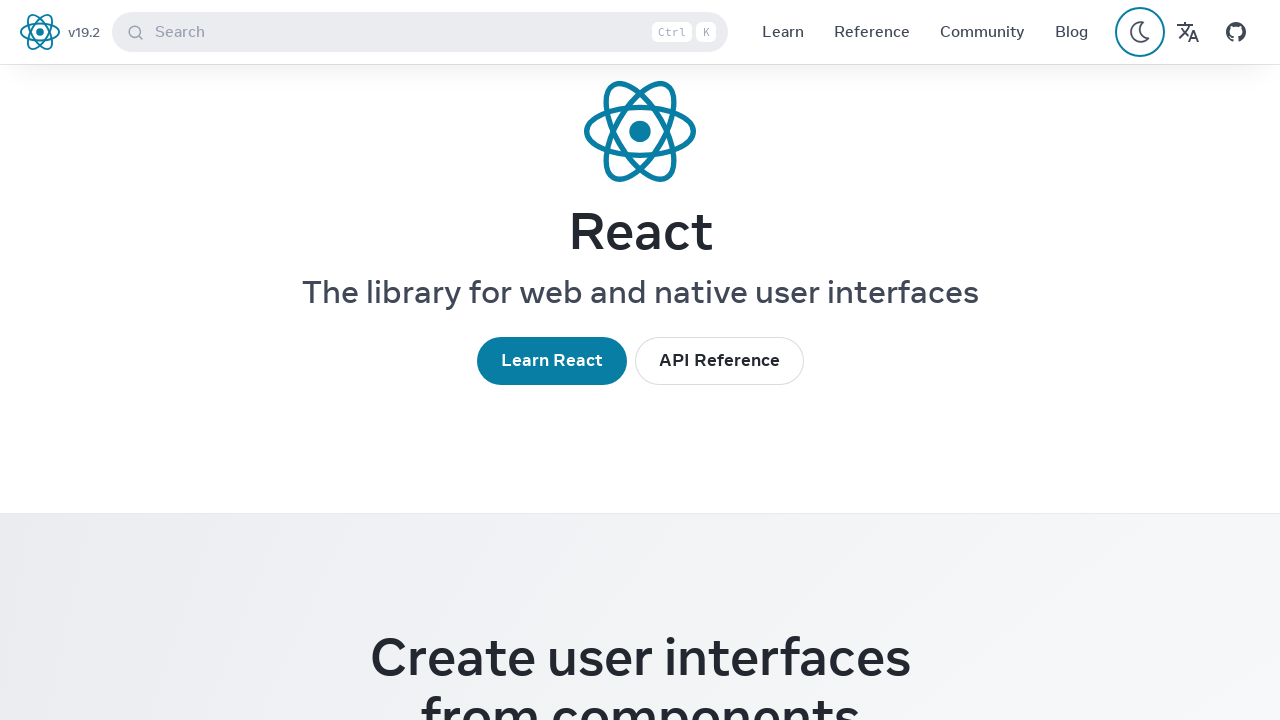

Pressed Shift+TAB to navigate backward in focus order (step 10)
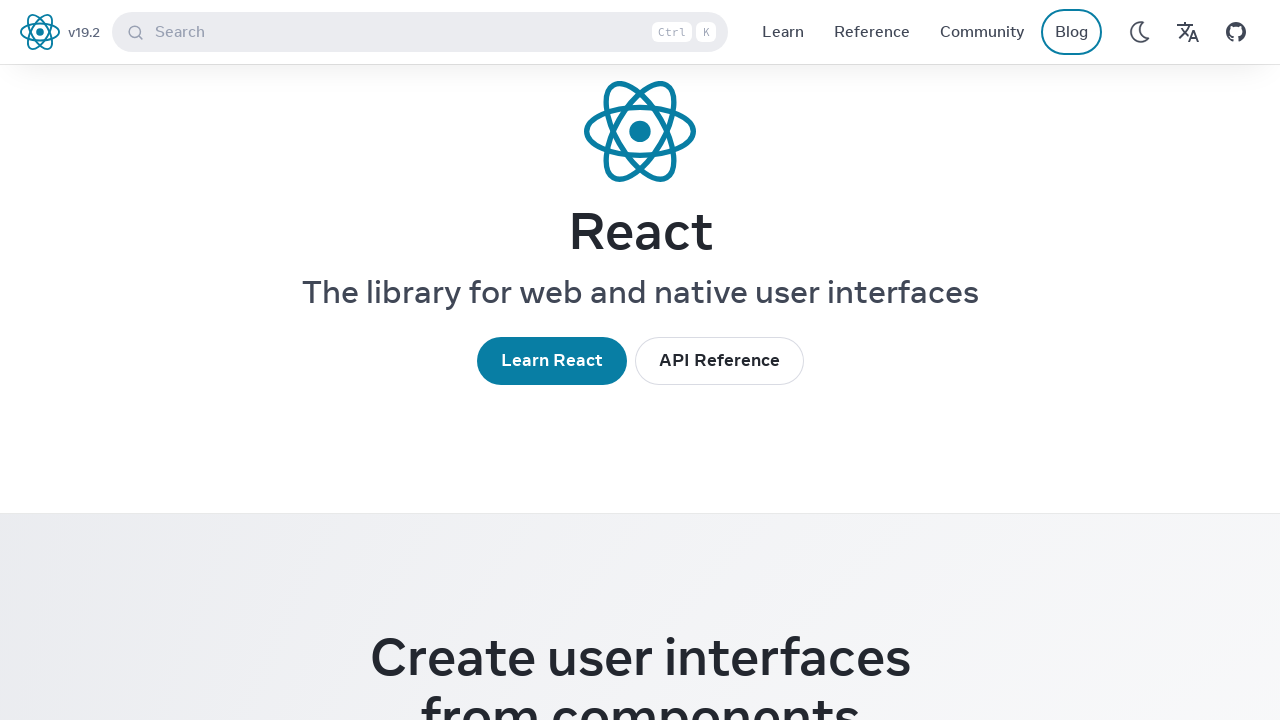

Pressed Shift+TAB to navigate backward in focus order (step 11)
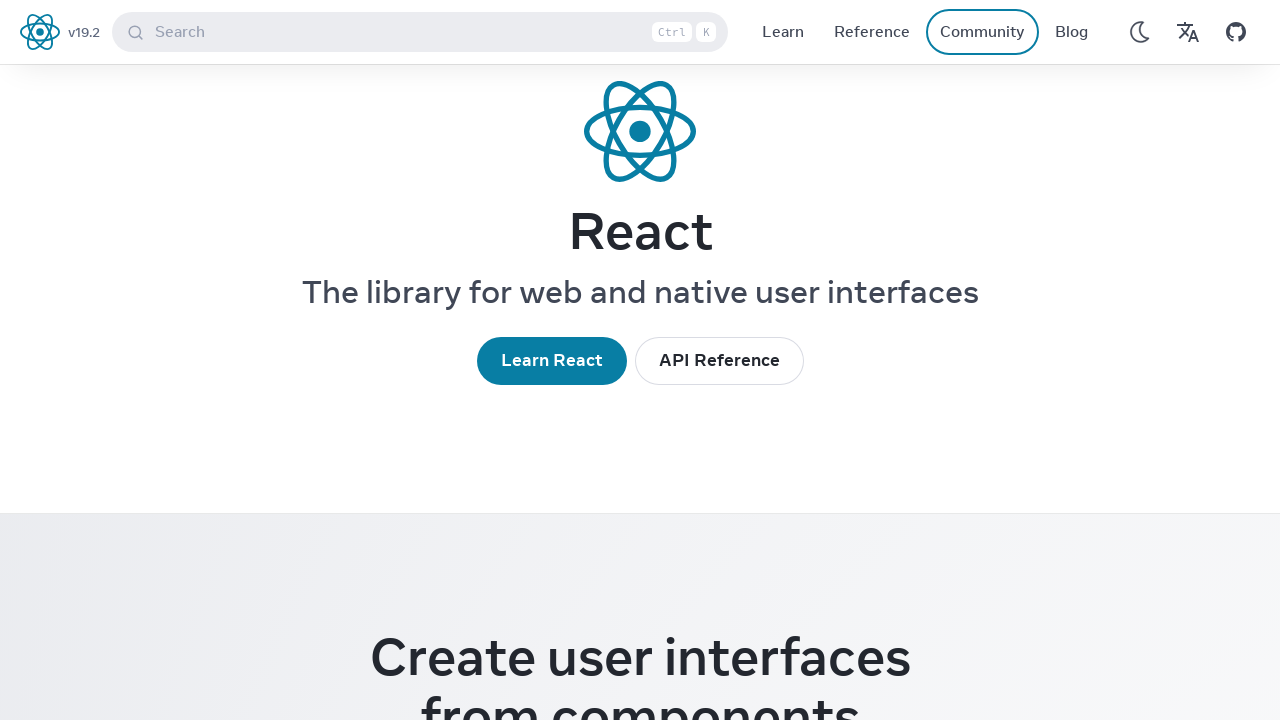

Pressed Shift+TAB to navigate backward in focus order (step 12)
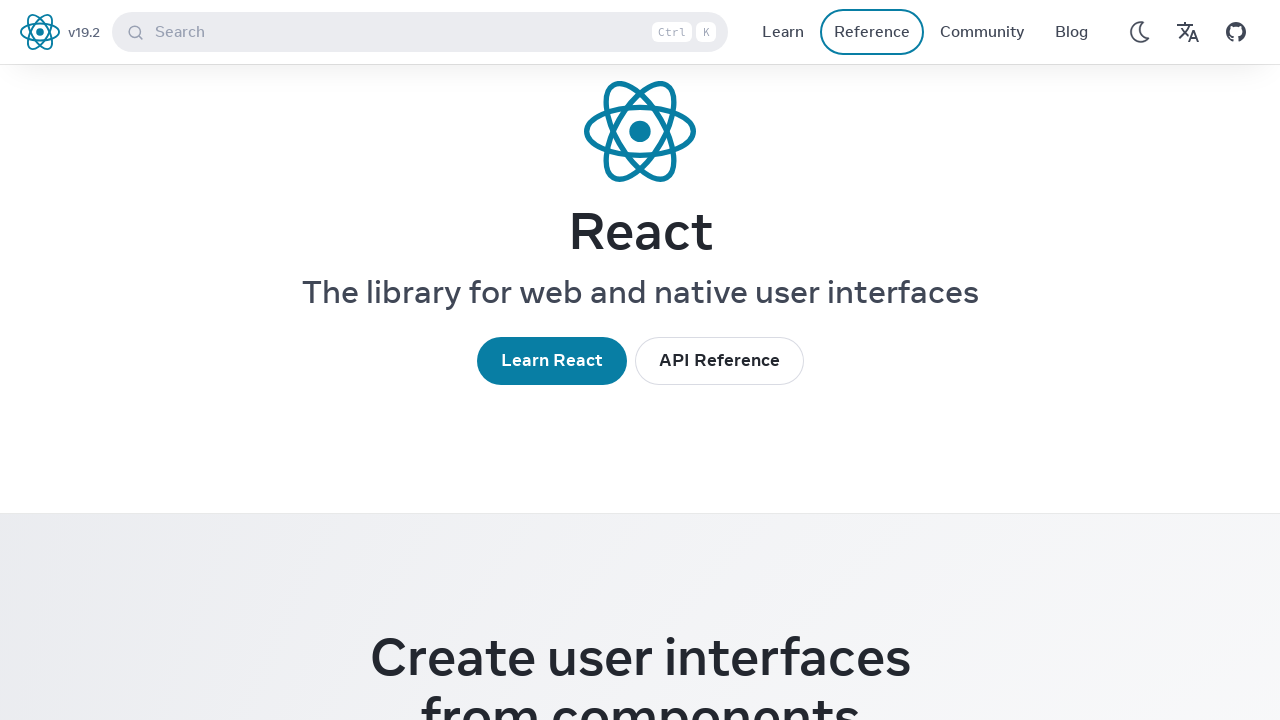

Pressed Shift+TAB to navigate backward in focus order (step 13)
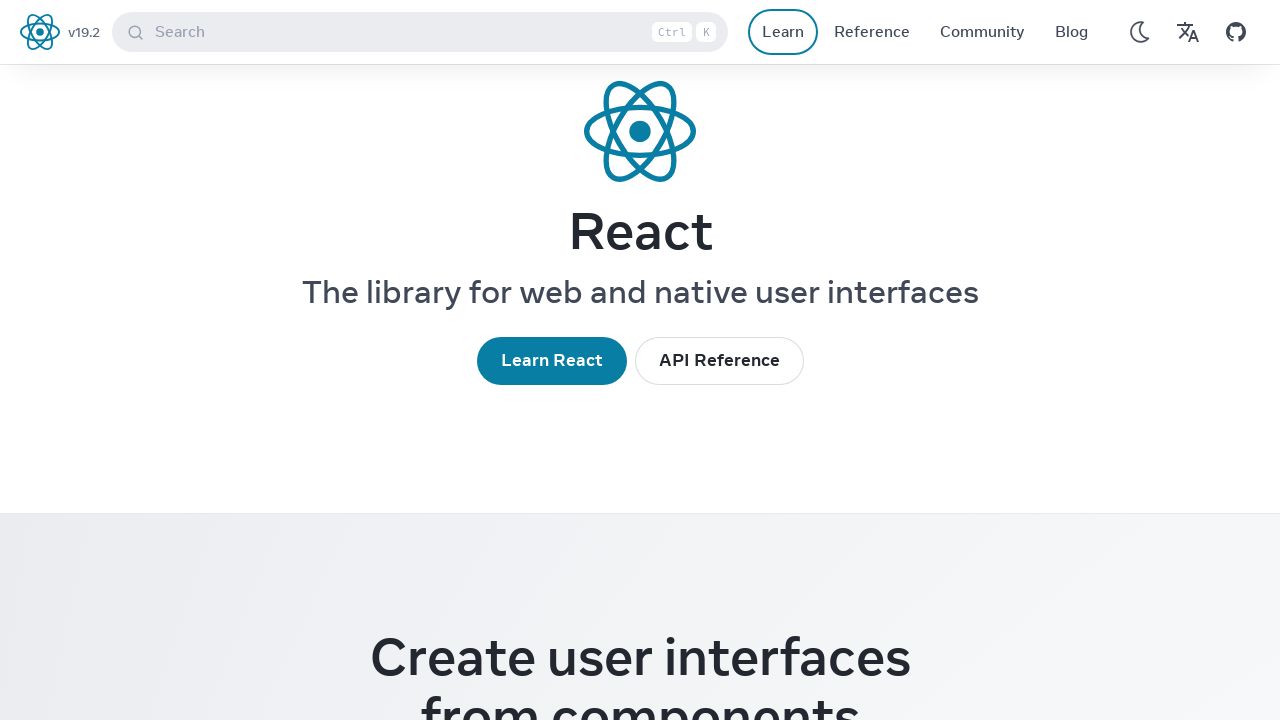

Pressed Shift+TAB to navigate backward in focus order (step 14)
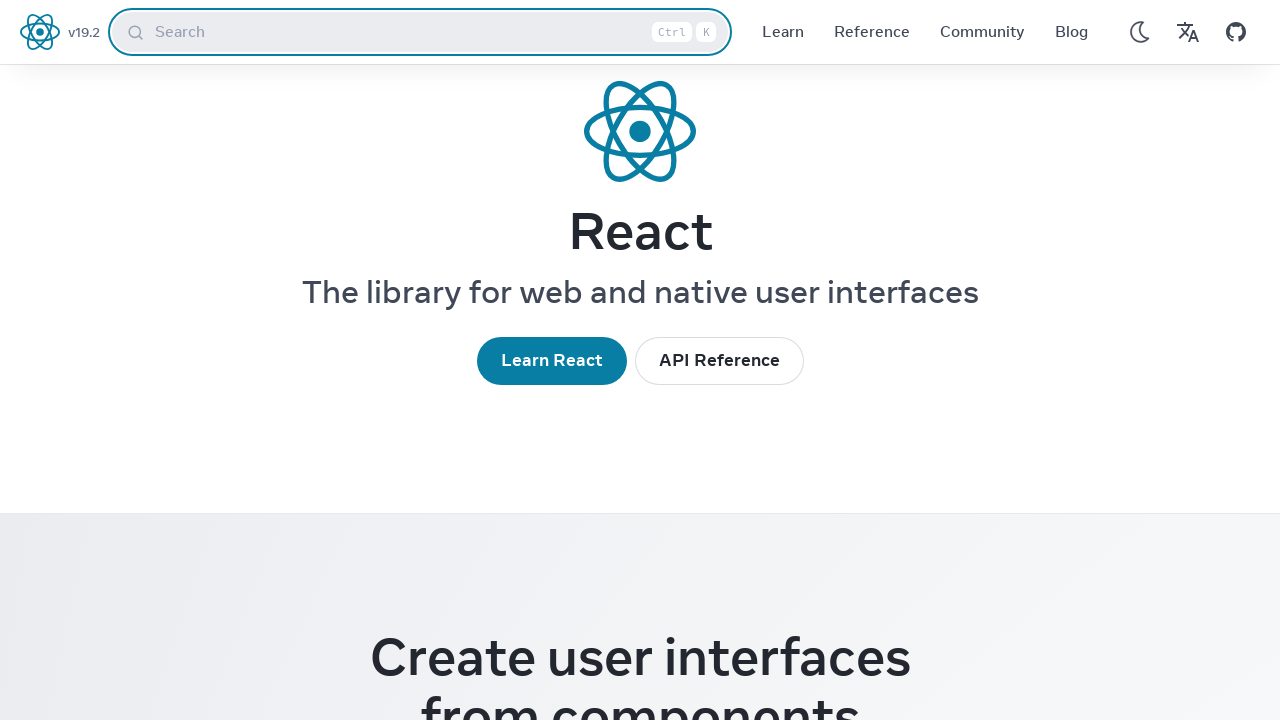

Pressed Shift+TAB to navigate backward in focus order (step 15)
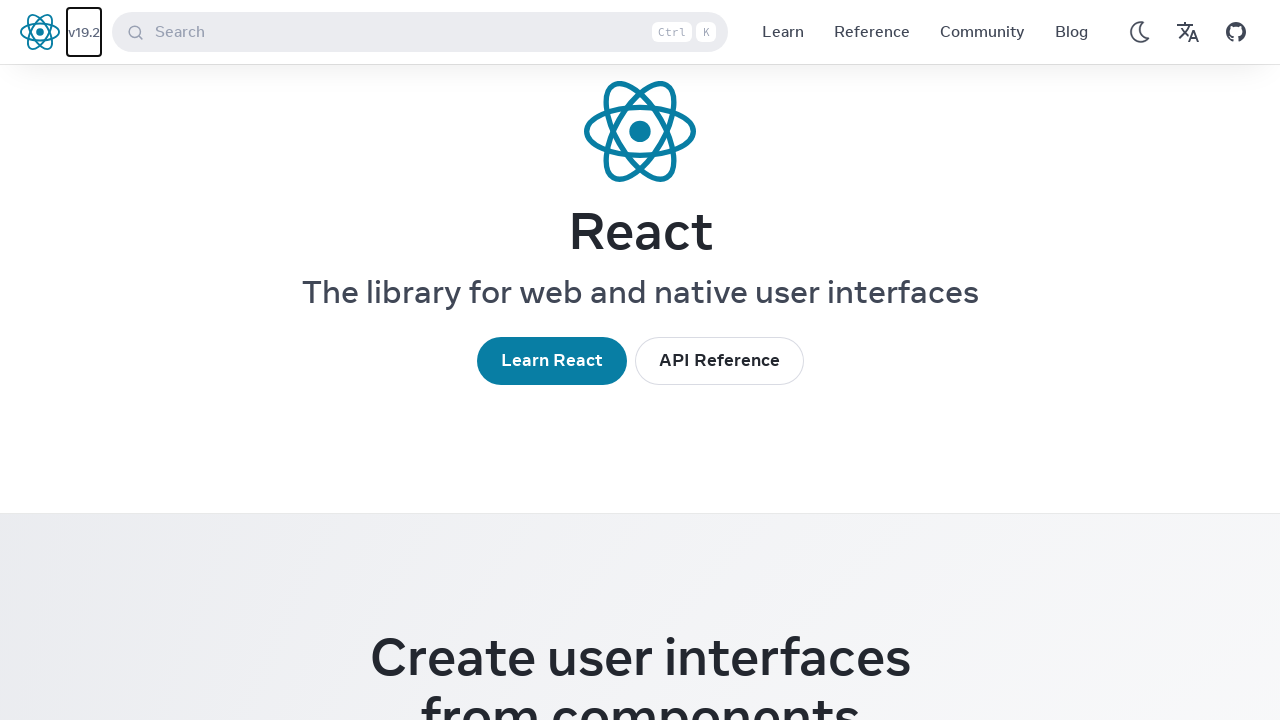

Pressed Shift+TAB to navigate backward in focus order (step 16)
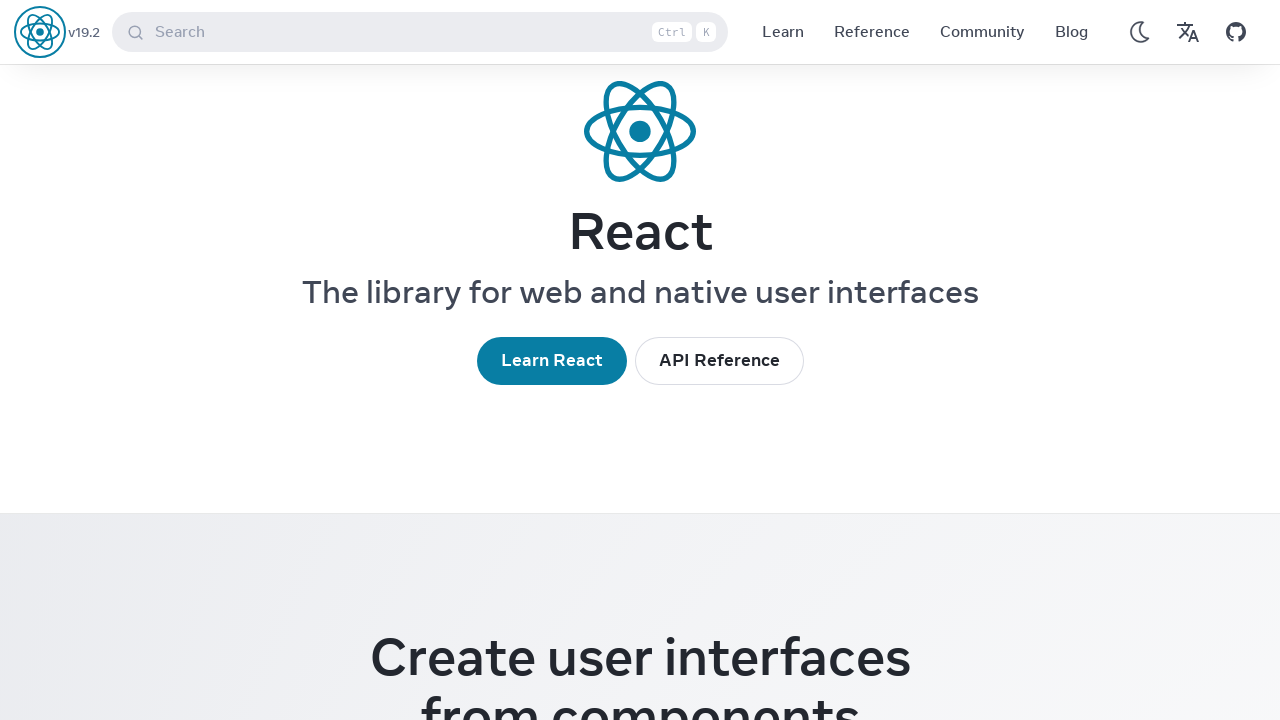

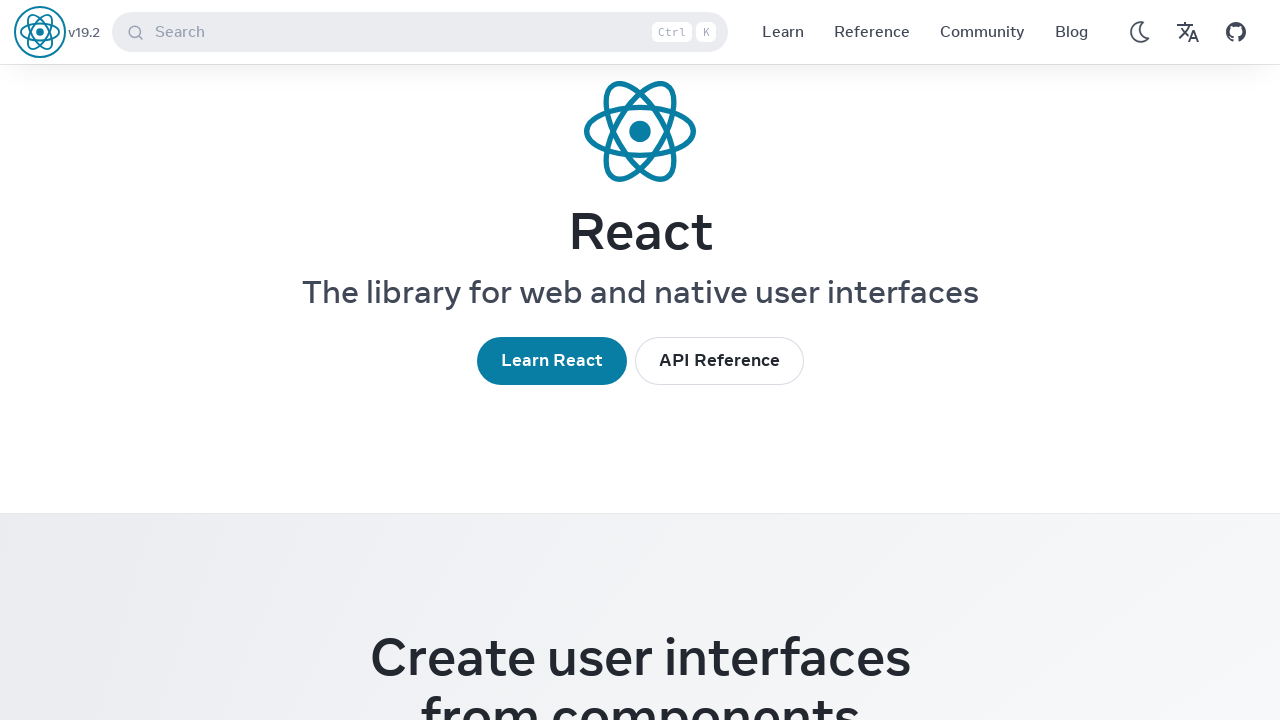